Plays the 2048 game by making 100 random moves (up, down, left, right) on the game board

Starting URL: https://gabrielecirulli.github.io/2048/

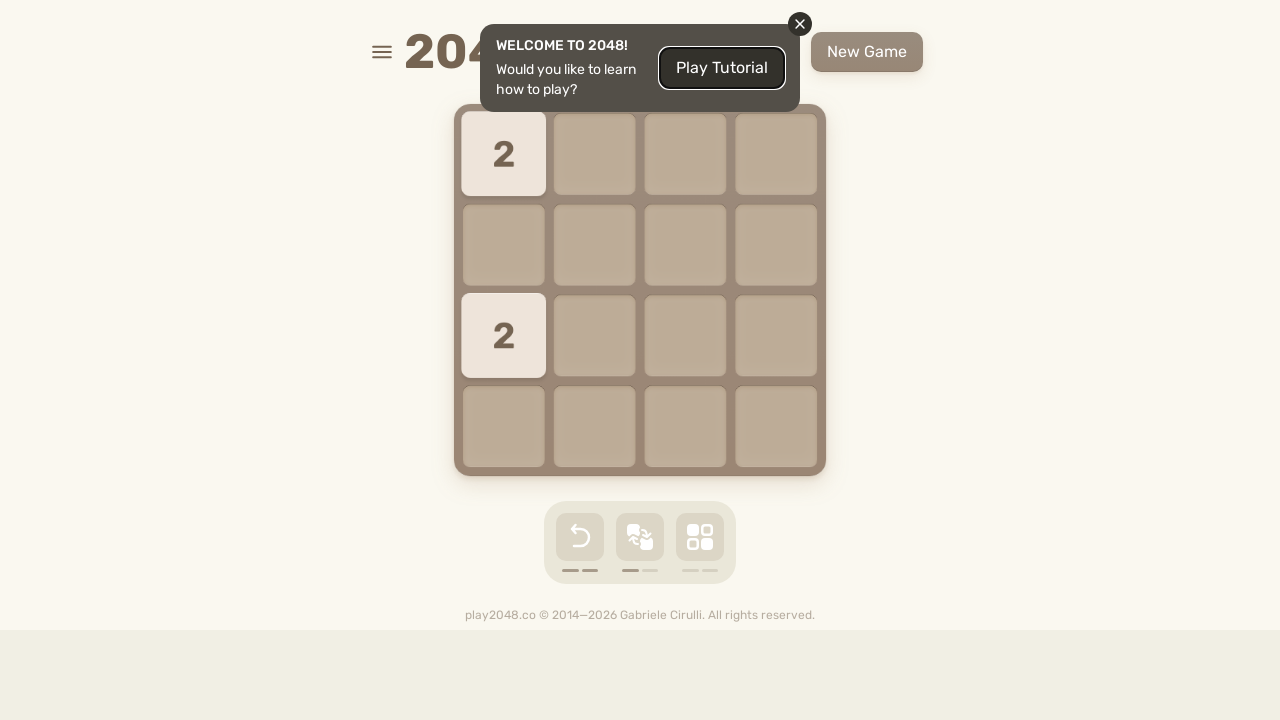

Navigated to 2048 game at https://gabrielecirulli.github.io/2048/
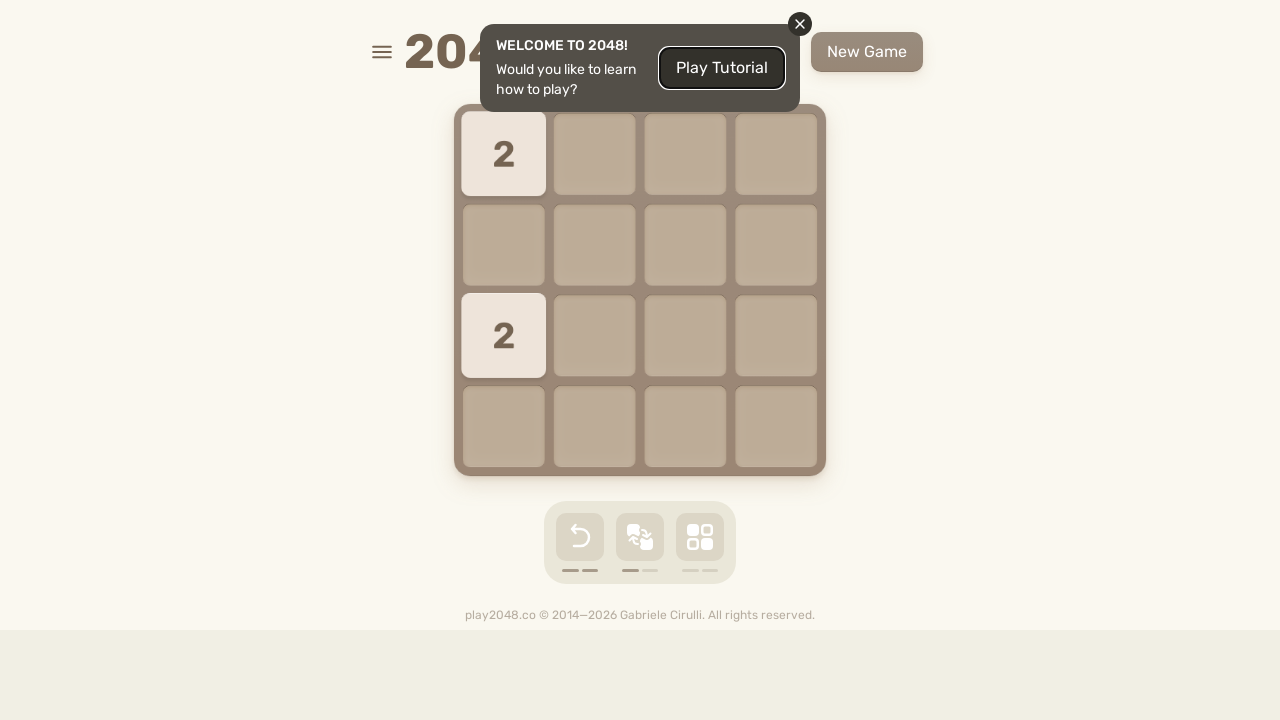

Located game container body element
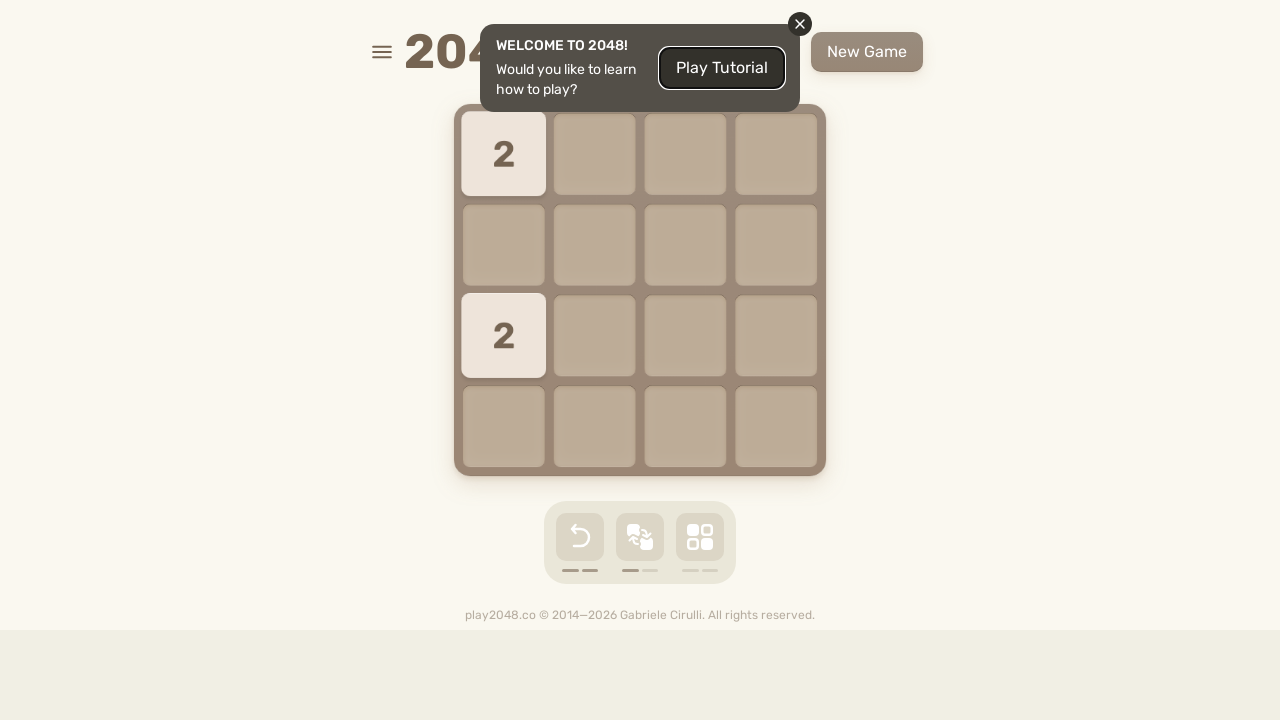

Made random move: ArrowRight (move 1 of 100) on body
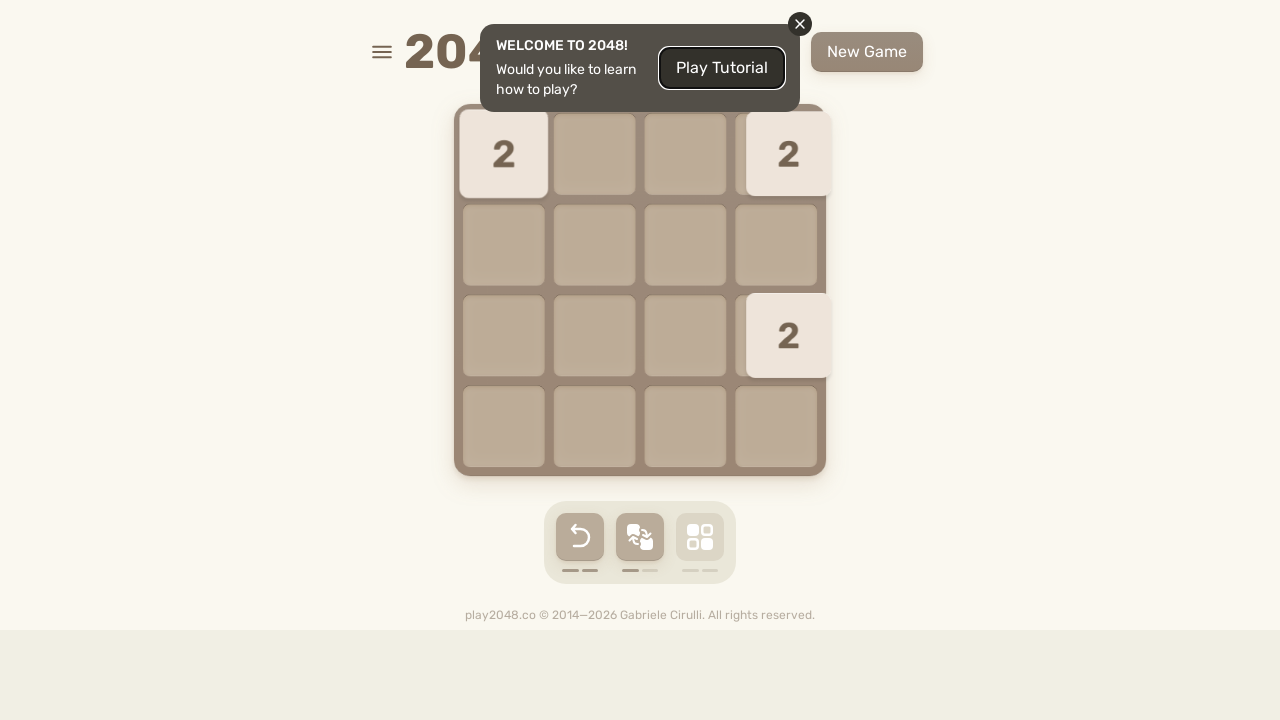

Made random move: ArrowUp (move 2 of 100) on body
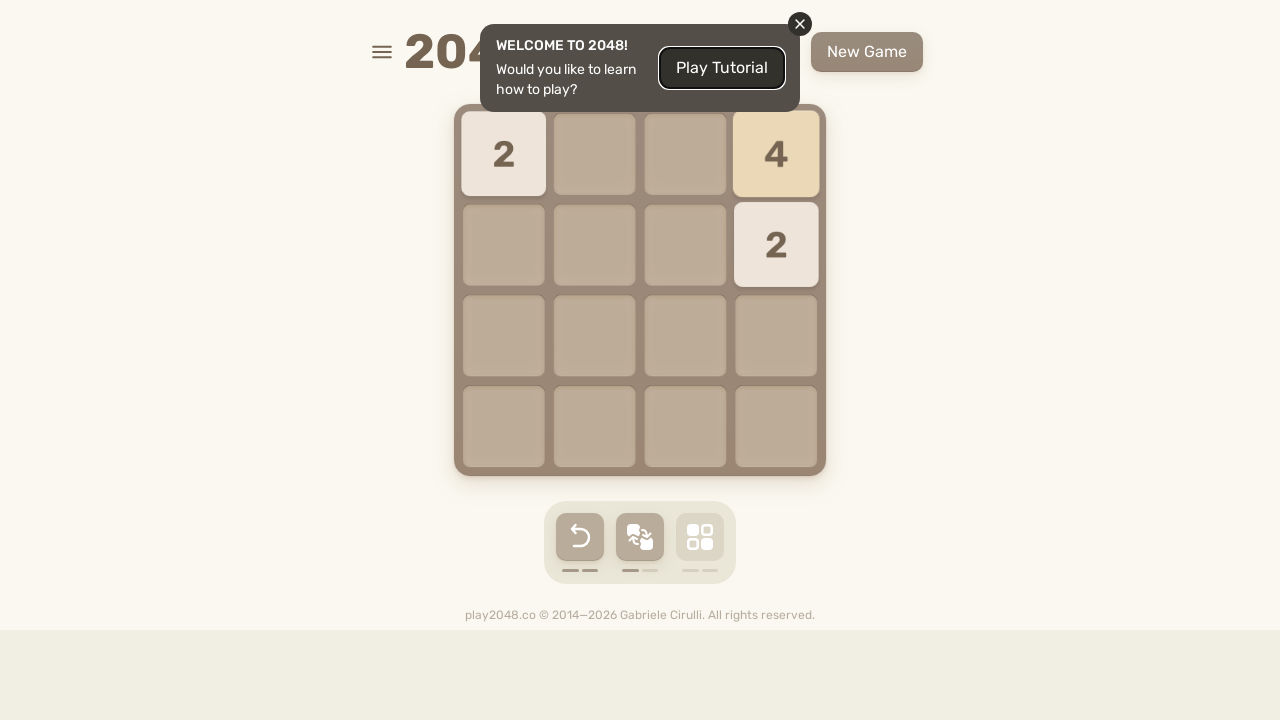

Made random move: ArrowLeft (move 3 of 100) on body
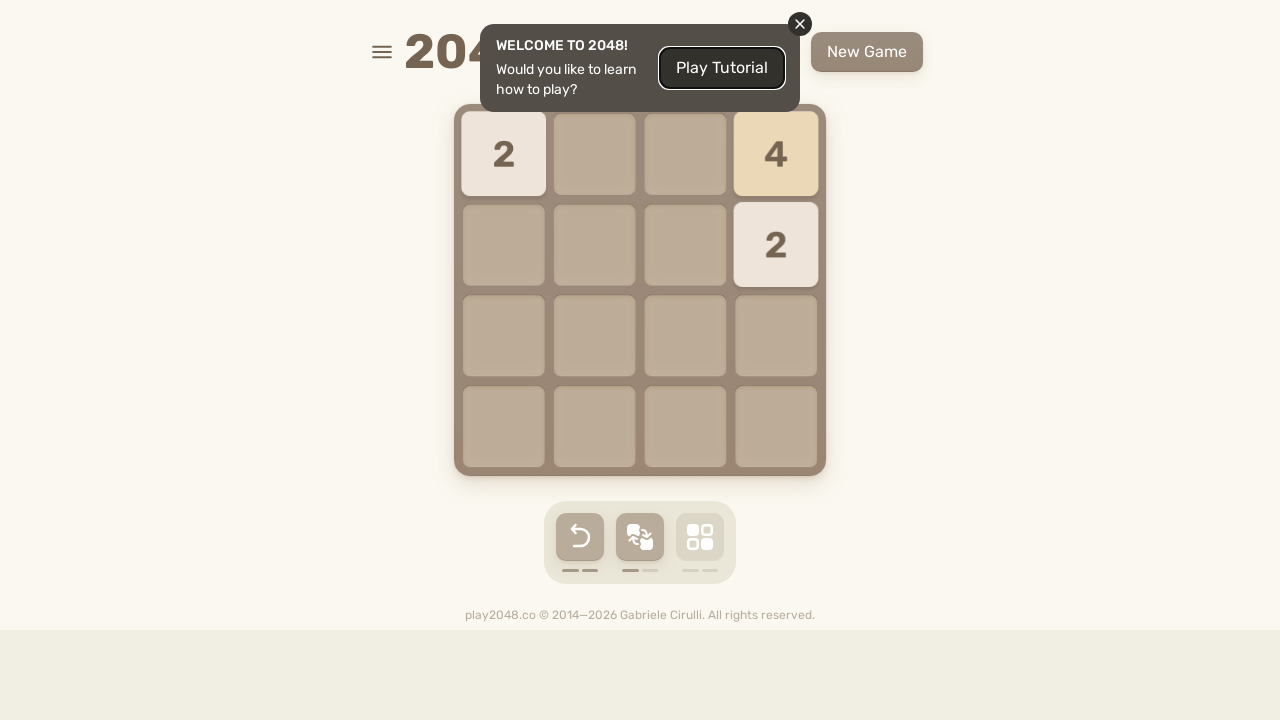

Made random move: ArrowUp (move 4 of 100) on body
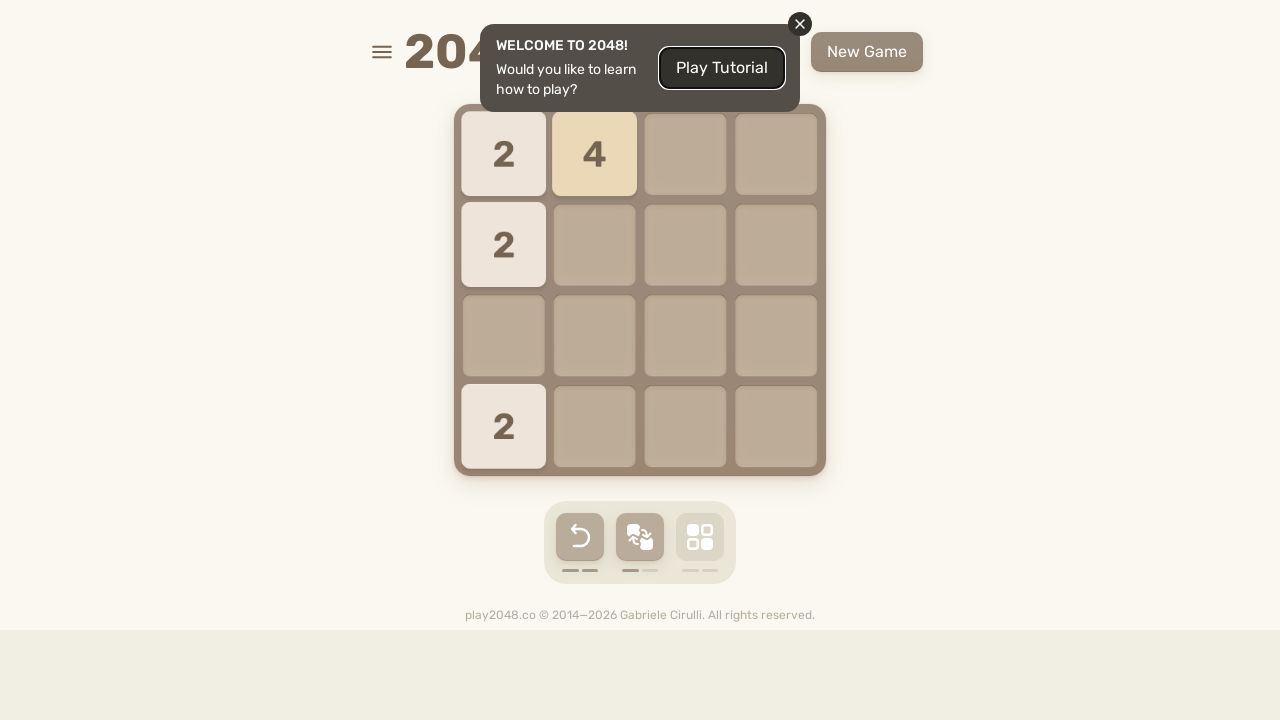

Made random move: ArrowUp (move 5 of 100) on body
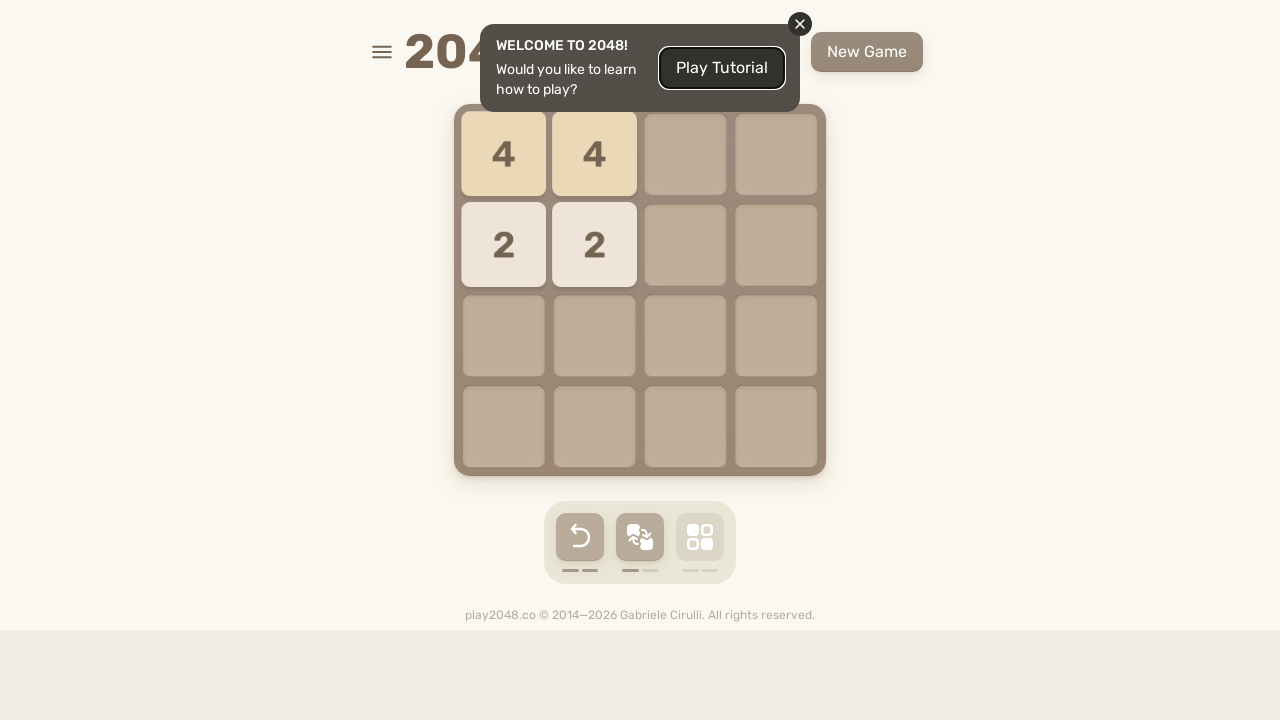

Made random move: ArrowLeft (move 6 of 100) on body
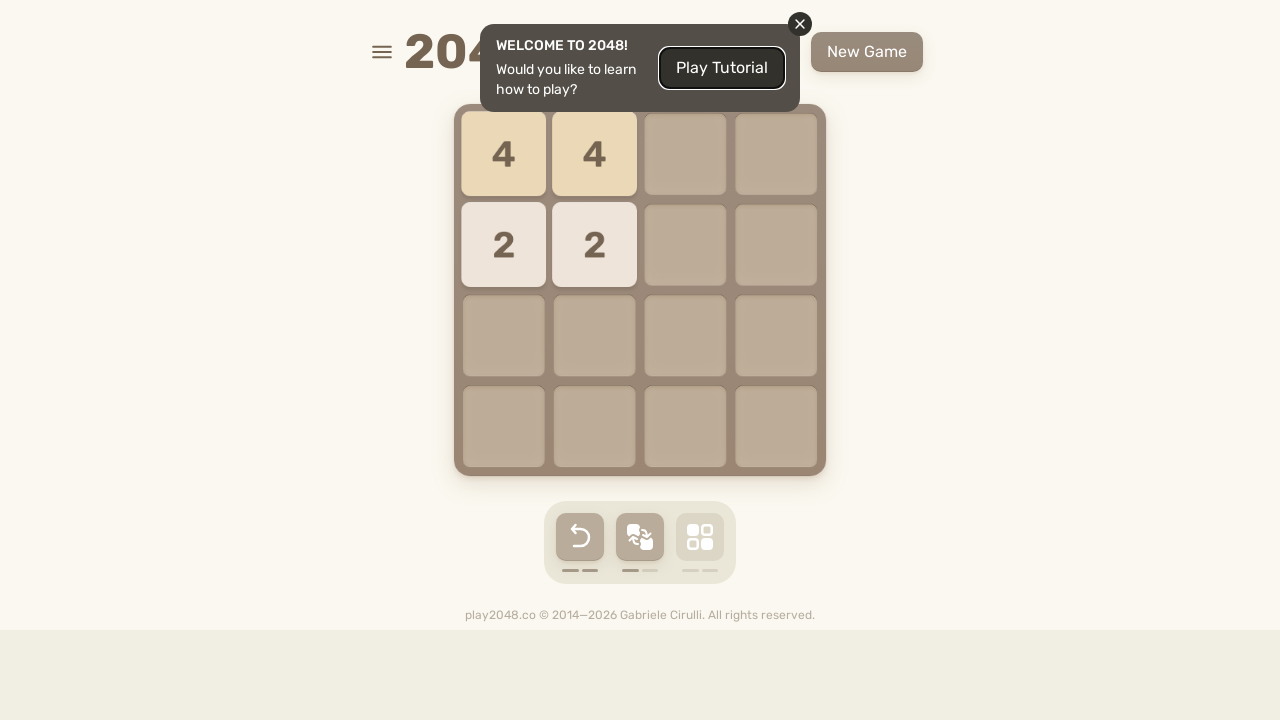

Made random move: ArrowLeft (move 7 of 100) on body
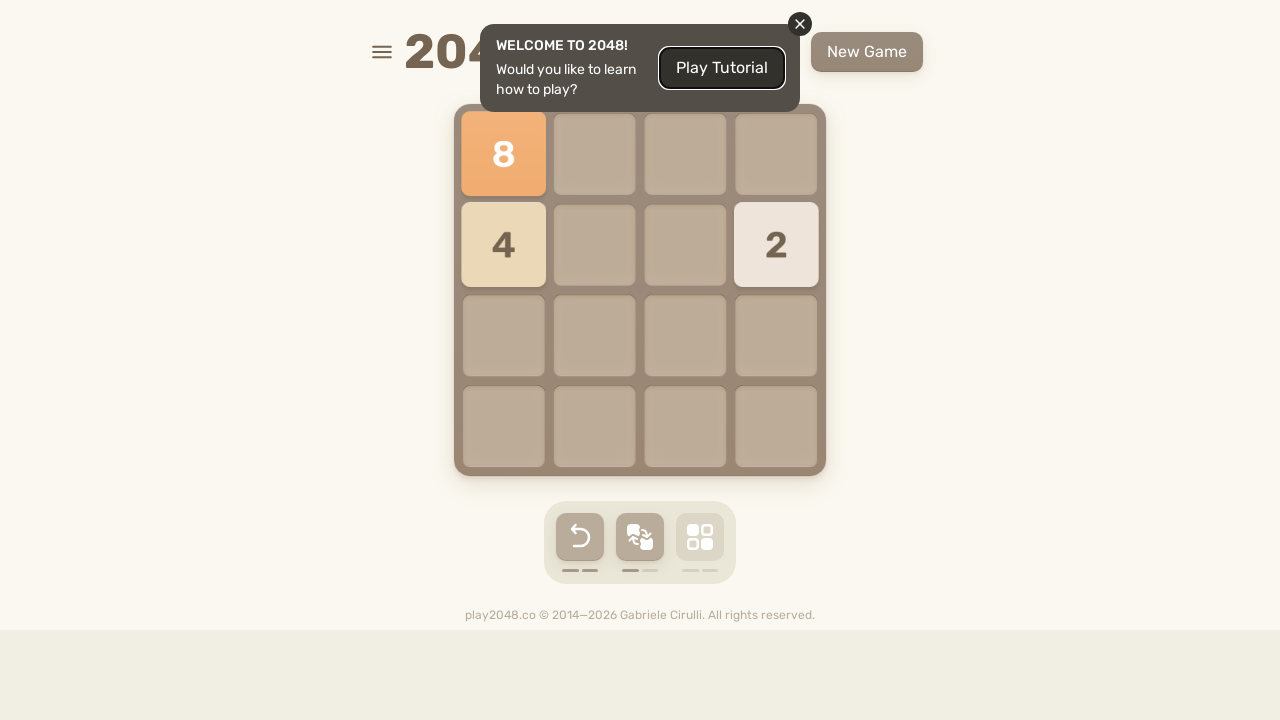

Made random move: ArrowLeft (move 8 of 100) on body
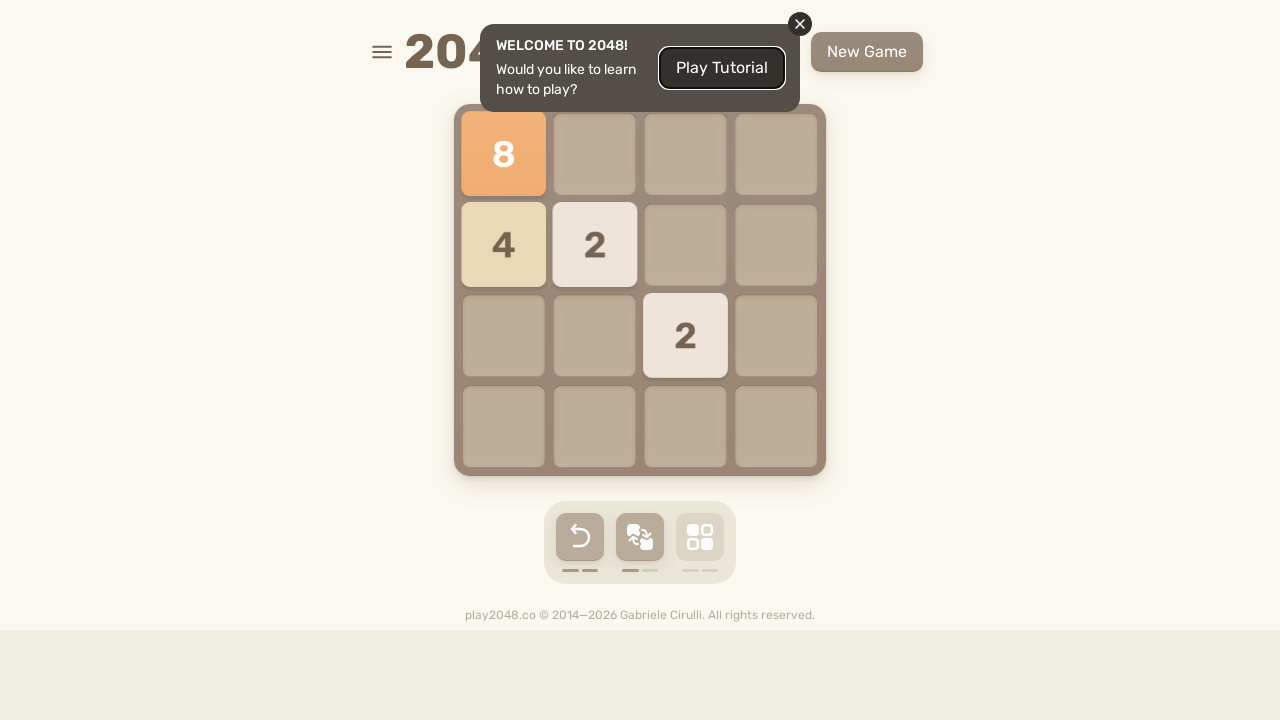

Made random move: ArrowUp (move 9 of 100) on body
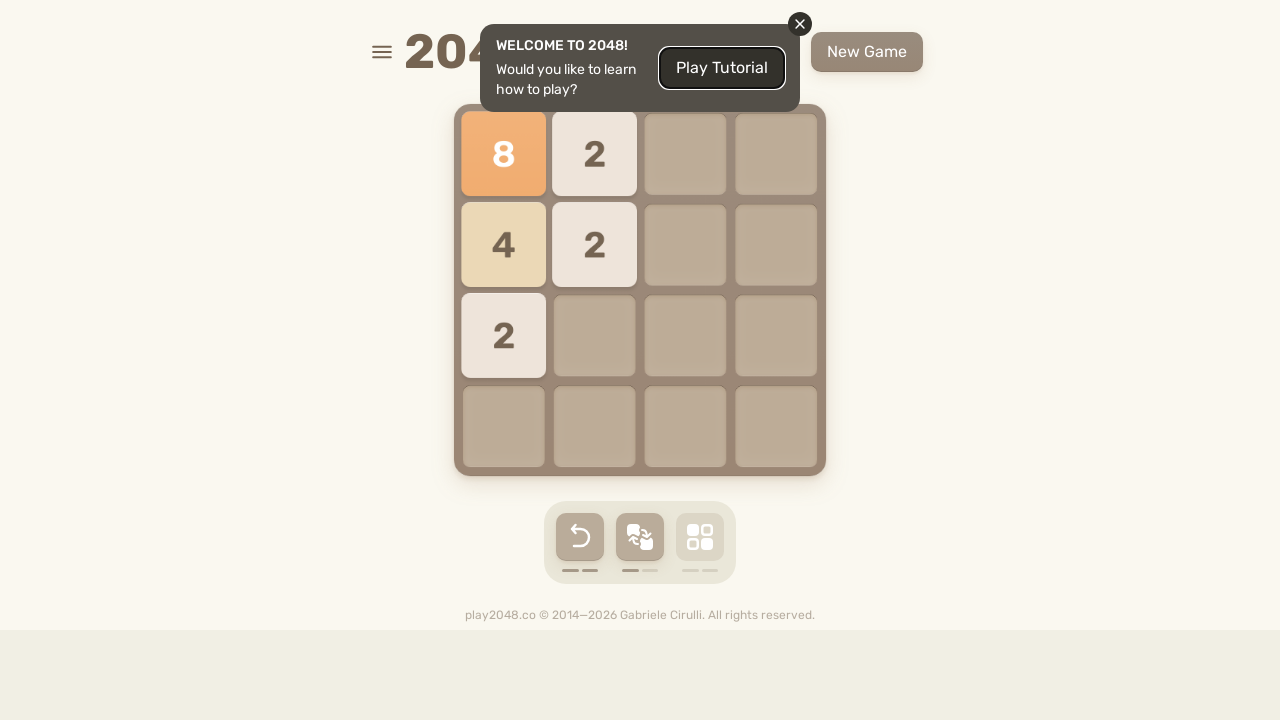

Made random move: ArrowDown (move 10 of 100) on body
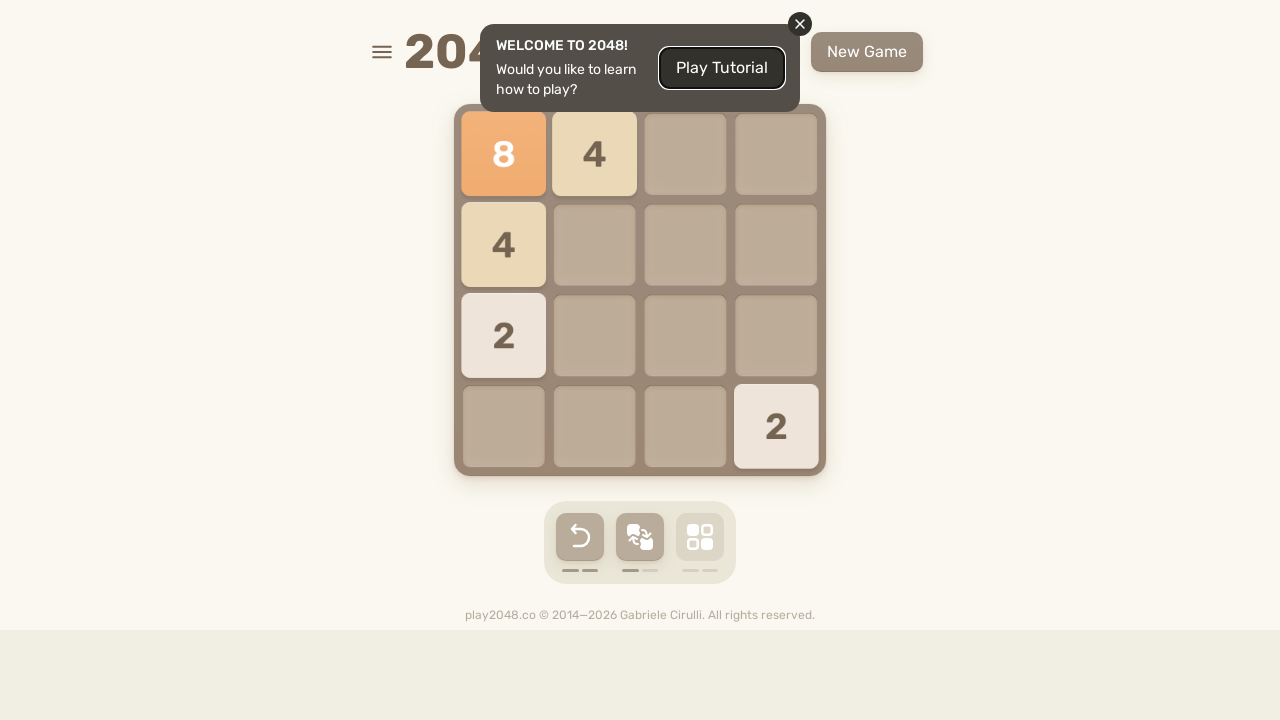

Made random move: ArrowDown (move 11 of 100) on body
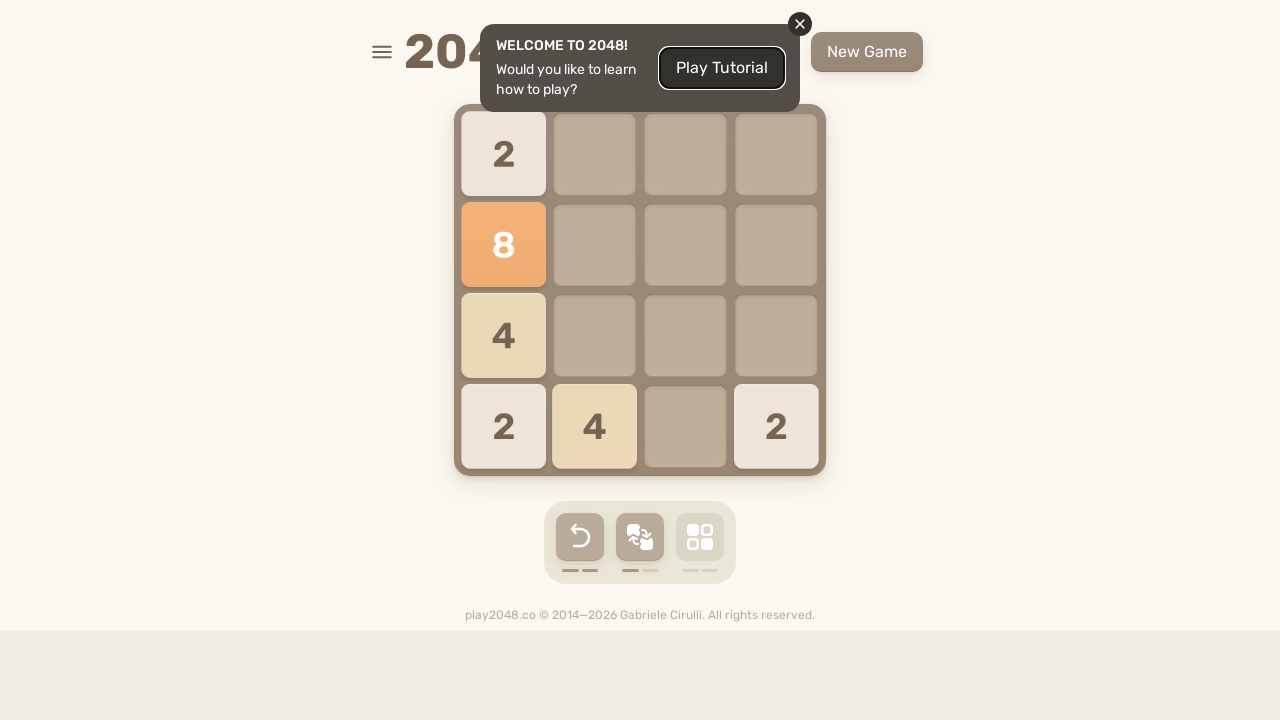

Made random move: ArrowRight (move 12 of 100) on body
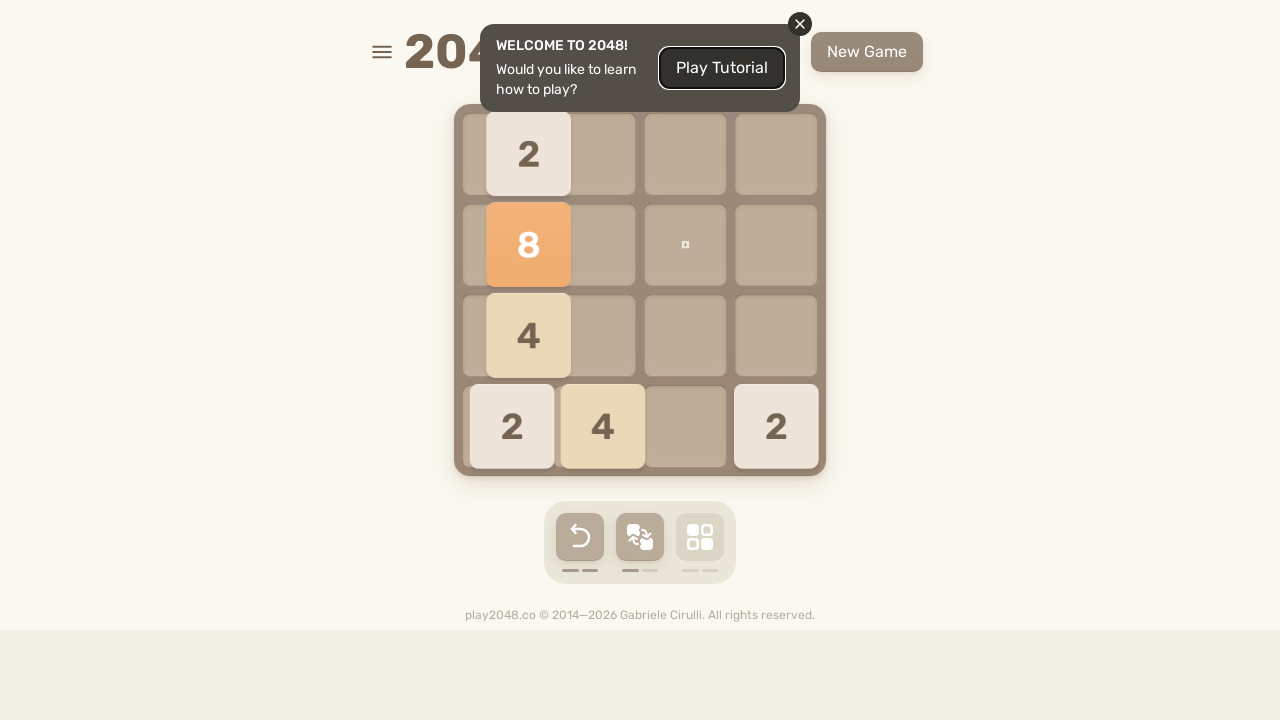

Made random move: ArrowUp (move 13 of 100) on body
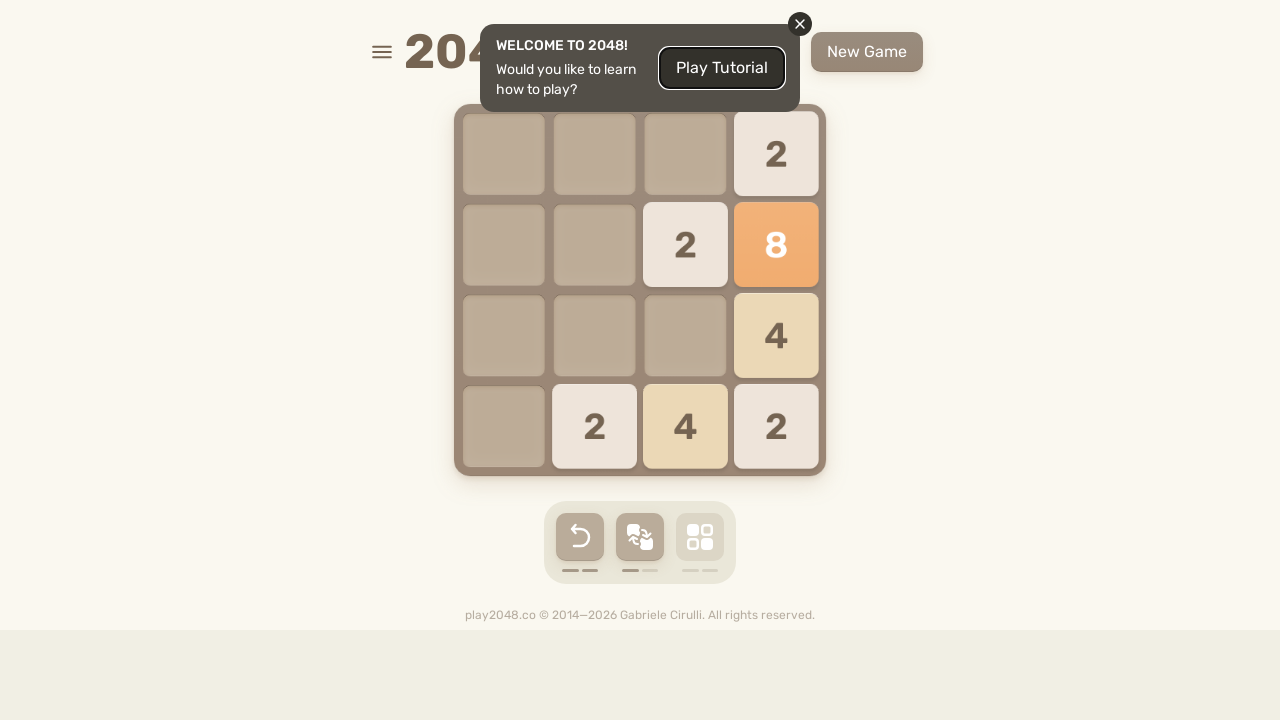

Made random move: ArrowUp (move 14 of 100) on body
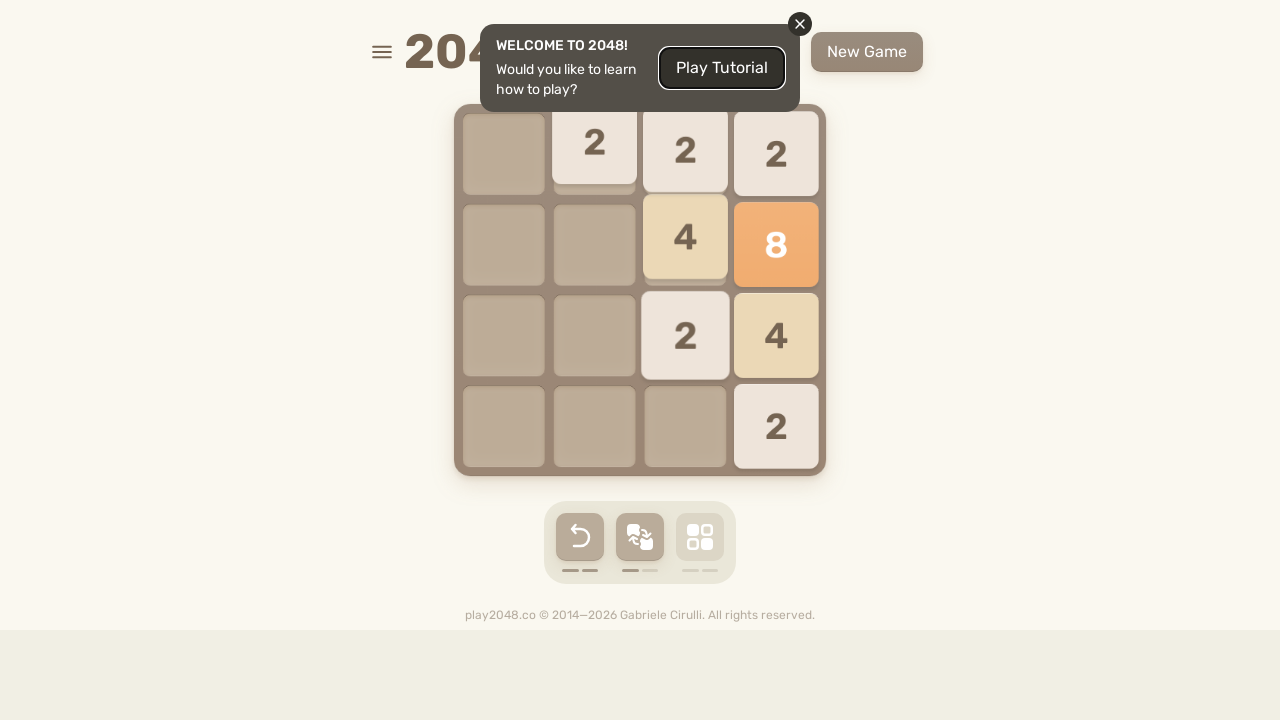

Made random move: ArrowDown (move 15 of 100) on body
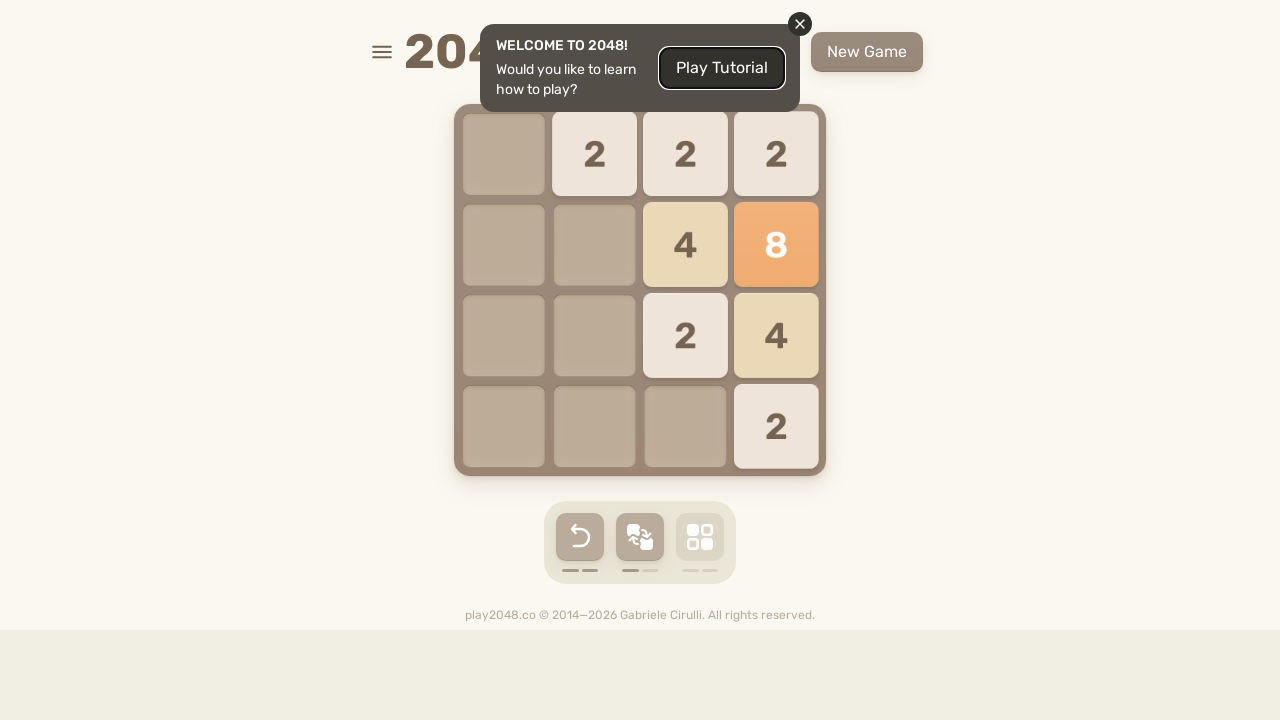

Made random move: ArrowDown (move 16 of 100) on body
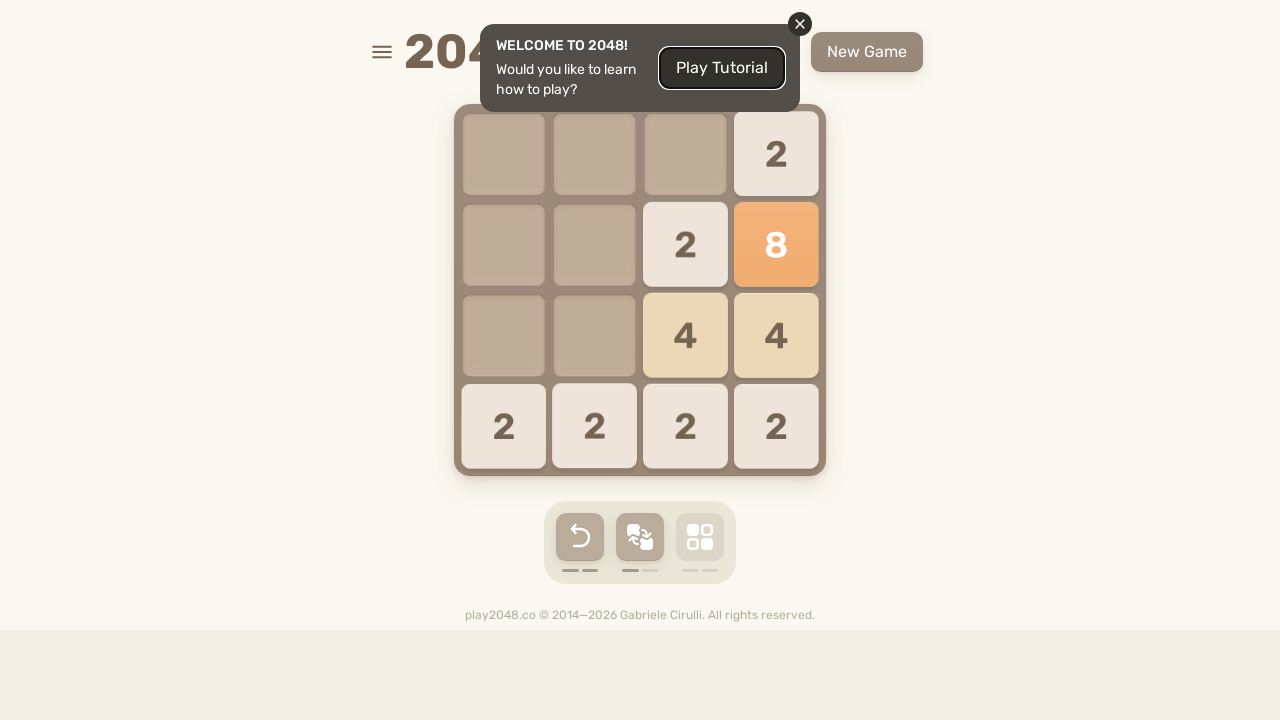

Made random move: ArrowDown (move 17 of 100) on body
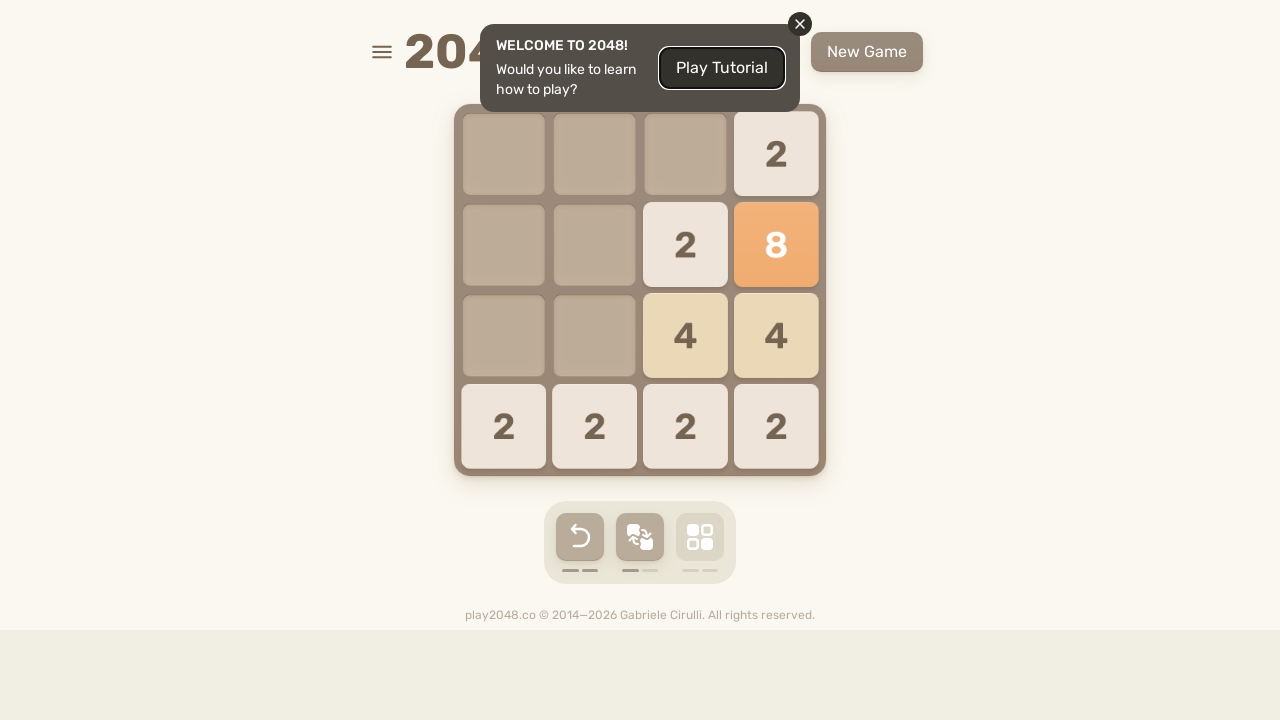

Made random move: ArrowLeft (move 18 of 100) on body
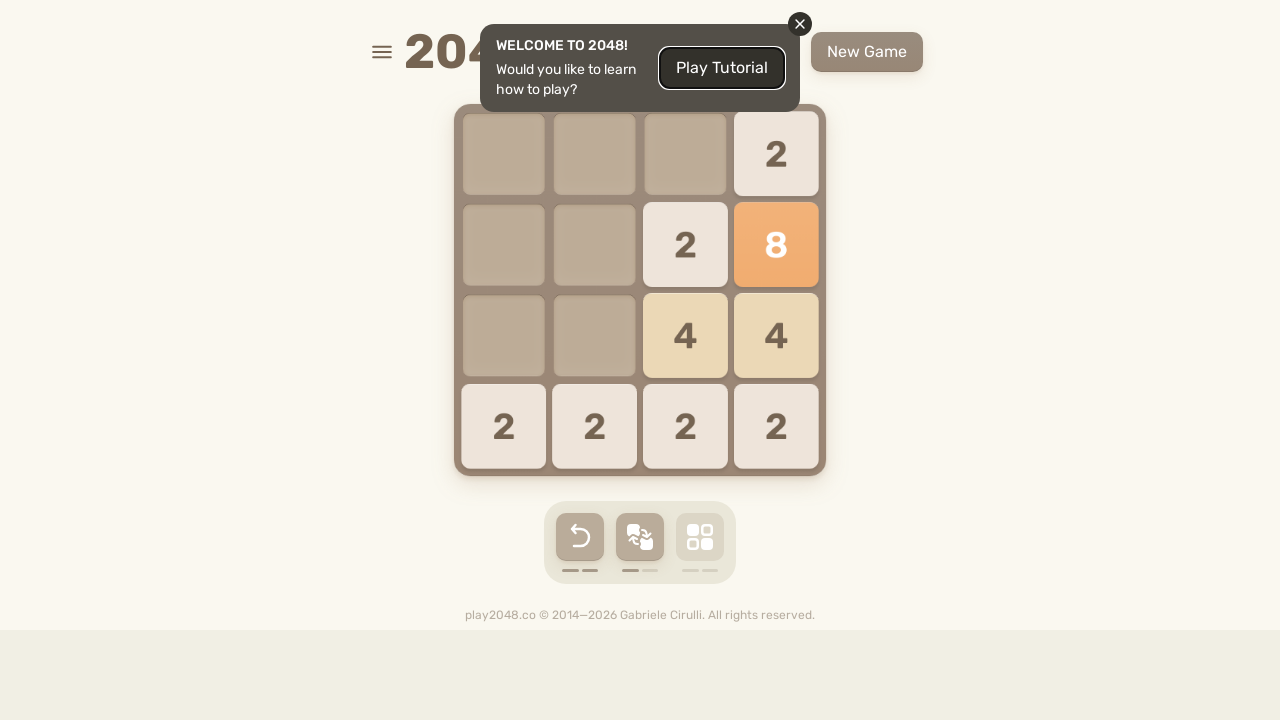

Made random move: ArrowDown (move 19 of 100) on body
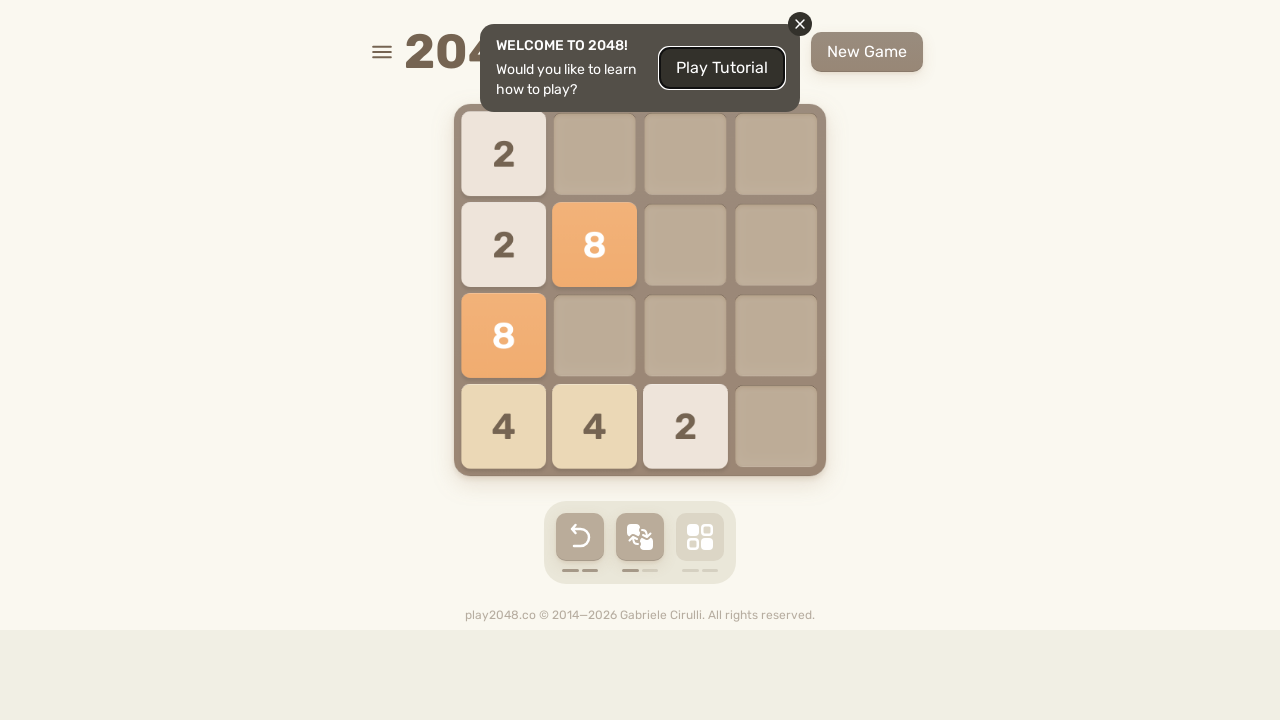

Made random move: ArrowUp (move 20 of 100) on body
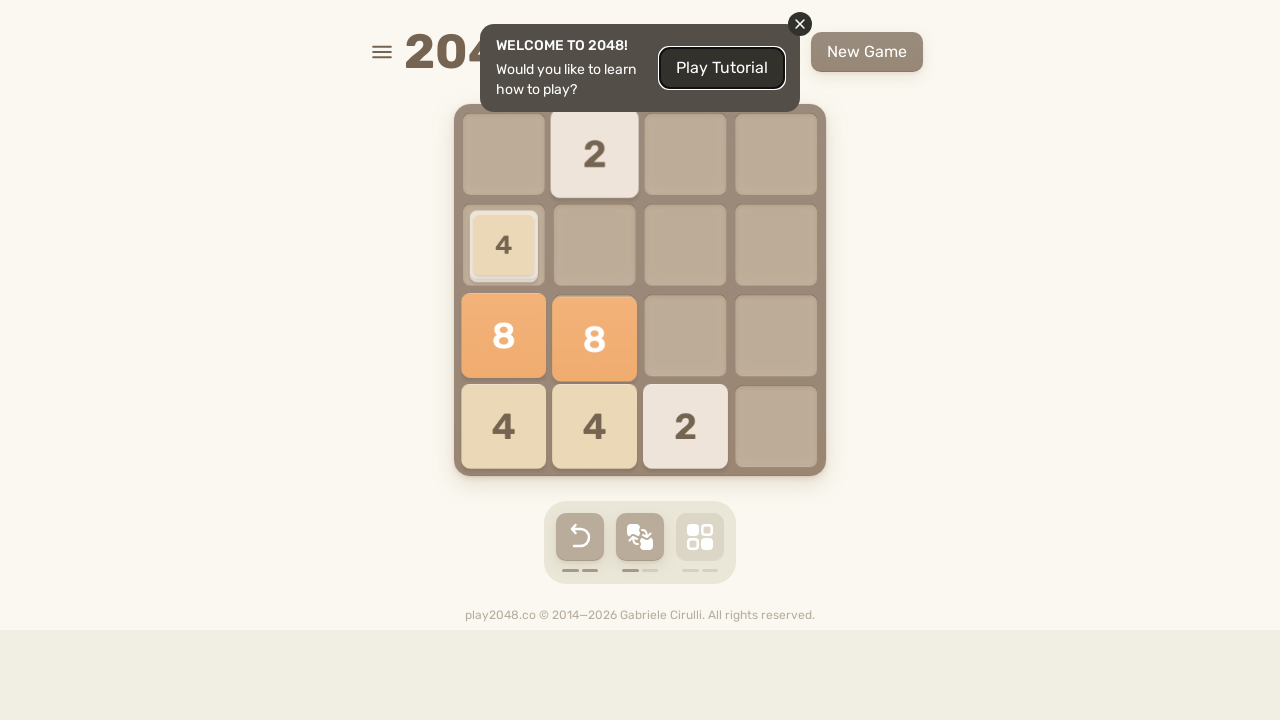

Made random move: ArrowRight (move 21 of 100) on body
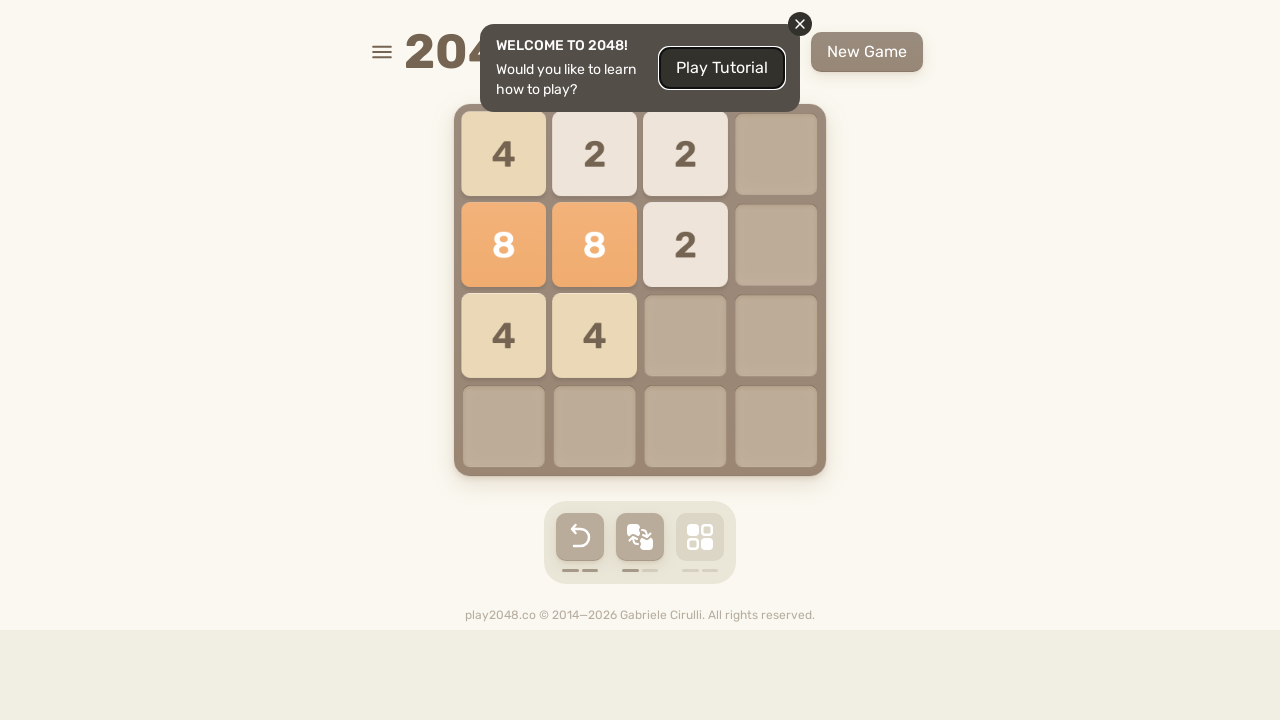

Made random move: ArrowLeft (move 22 of 100) on body
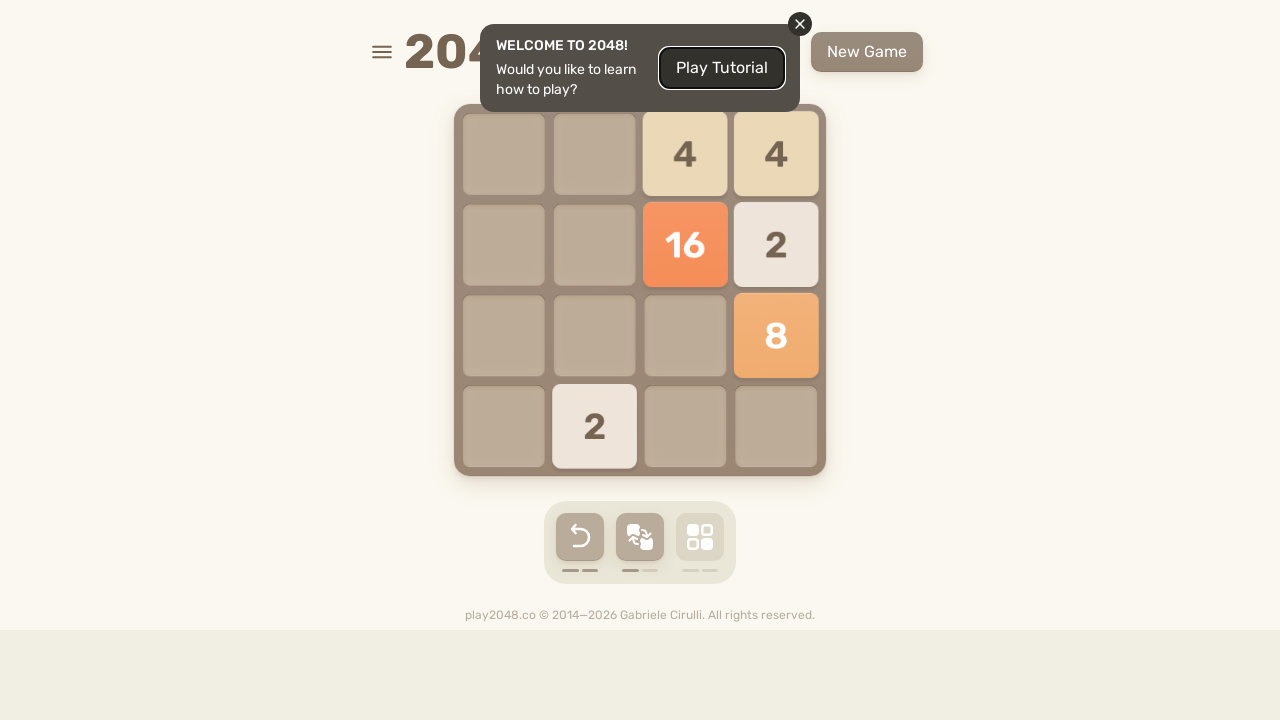

Made random move: ArrowDown (move 23 of 100) on body
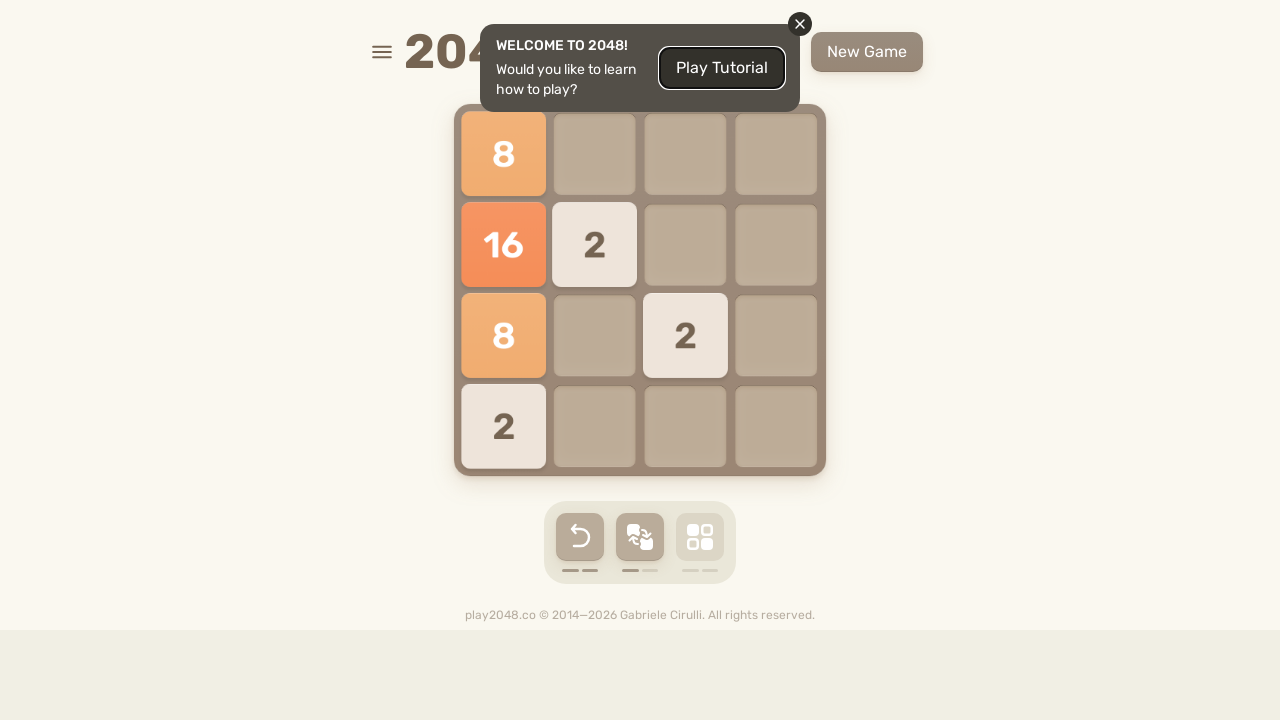

Made random move: ArrowRight (move 24 of 100) on body
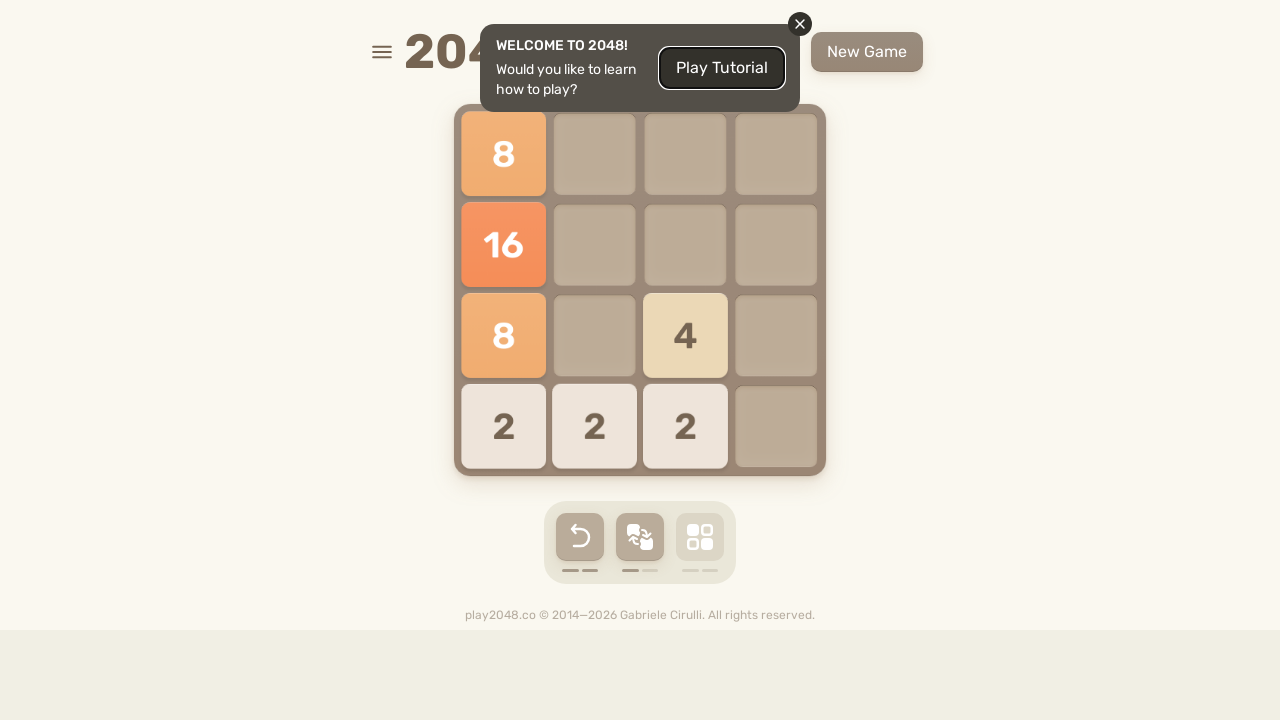

Made random move: ArrowRight (move 25 of 100) on body
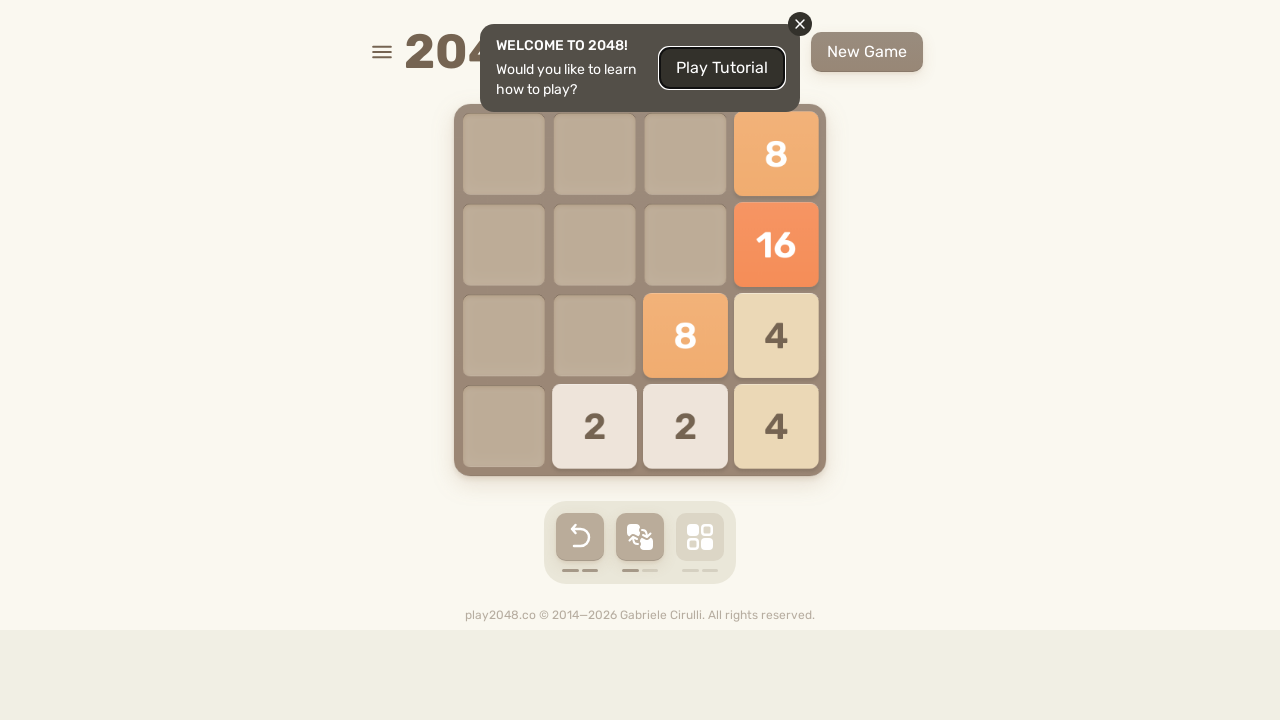

Made random move: ArrowRight (move 26 of 100) on body
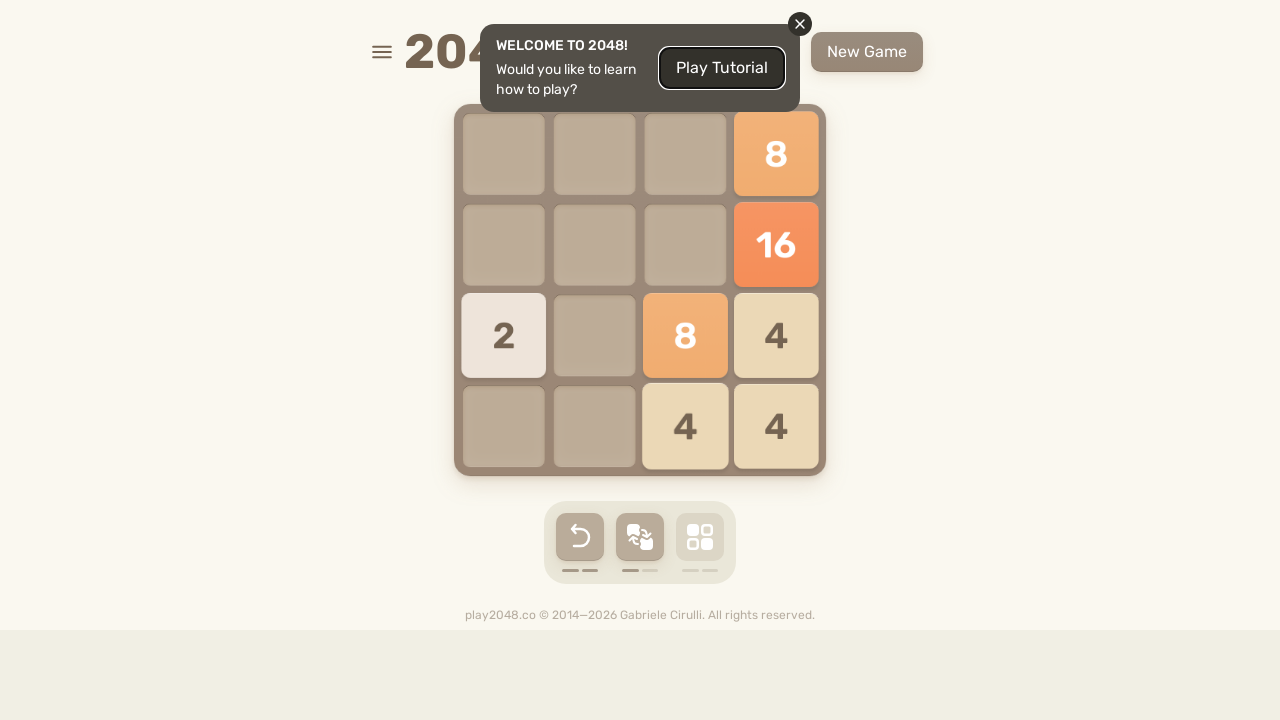

Made random move: ArrowRight (move 27 of 100) on body
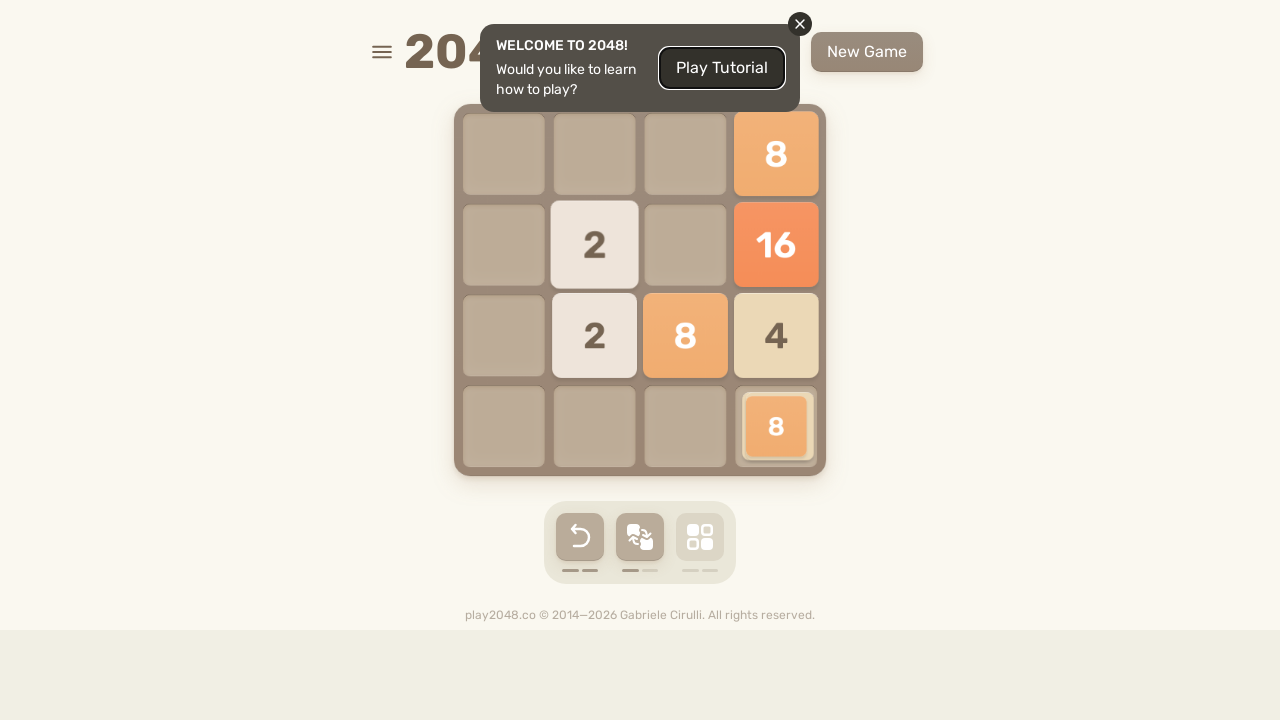

Made random move: ArrowRight (move 28 of 100) on body
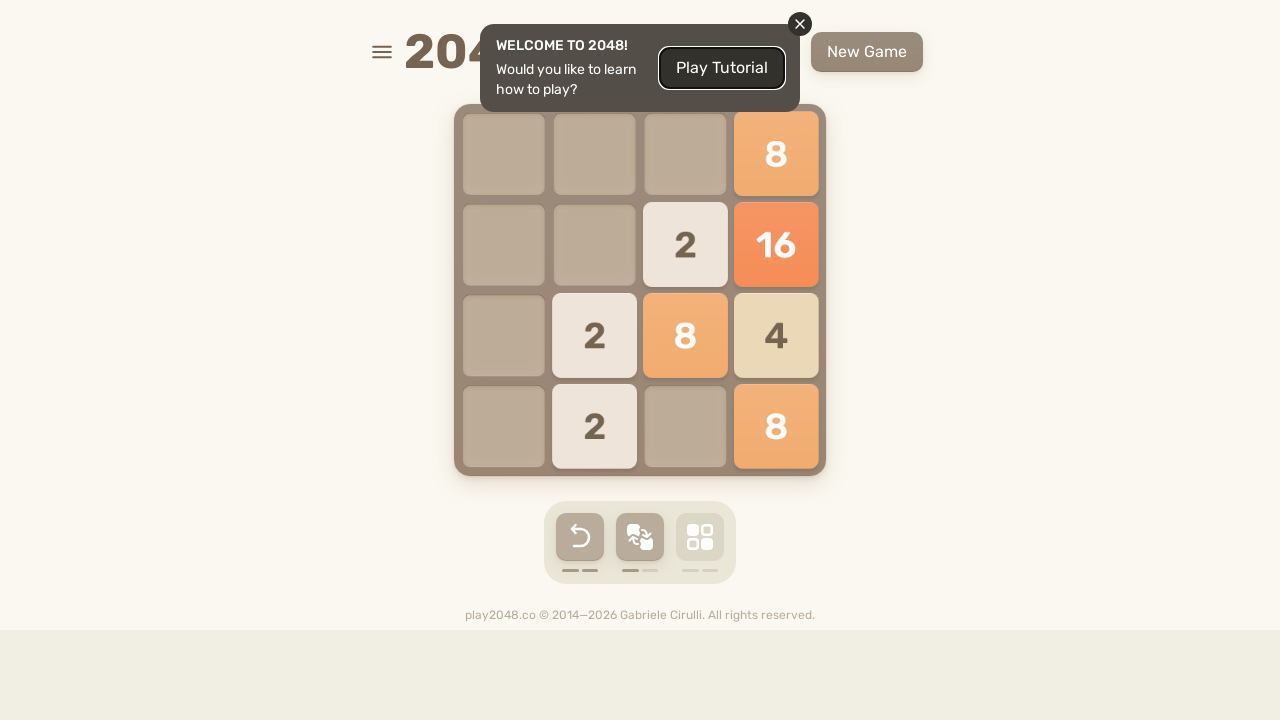

Made random move: ArrowRight (move 29 of 100) on body
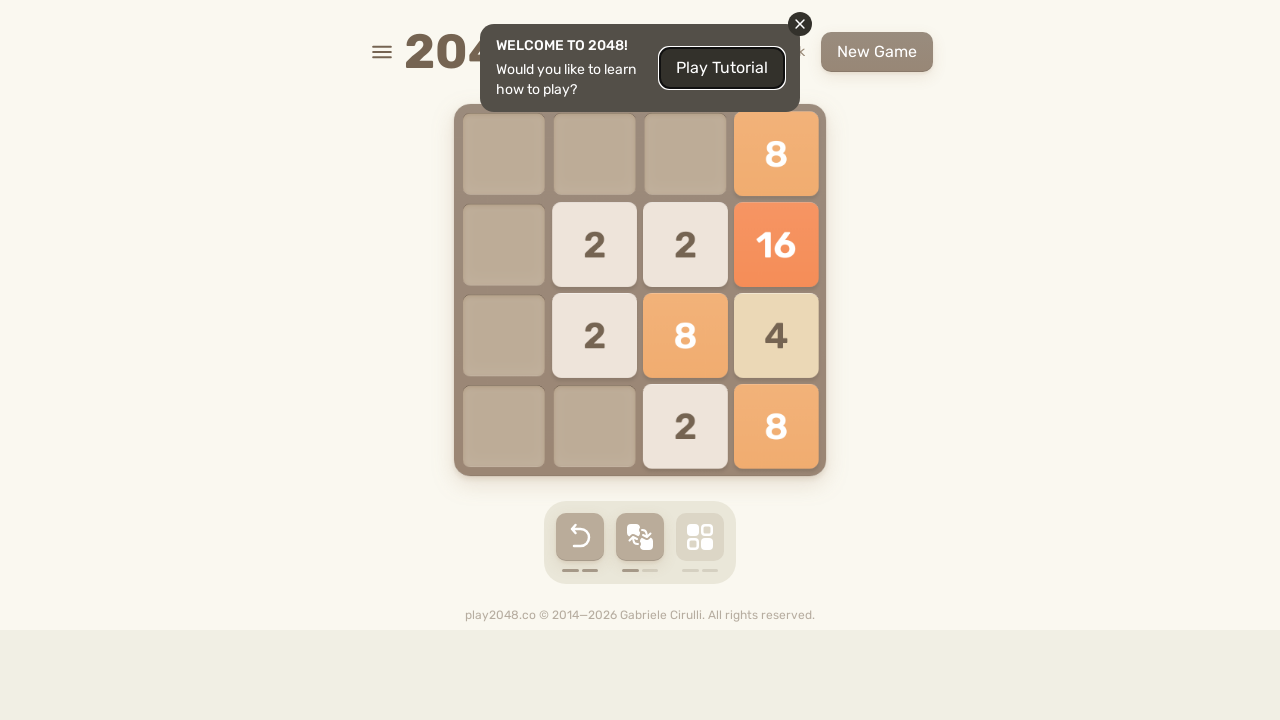

Made random move: ArrowDown (move 30 of 100) on body
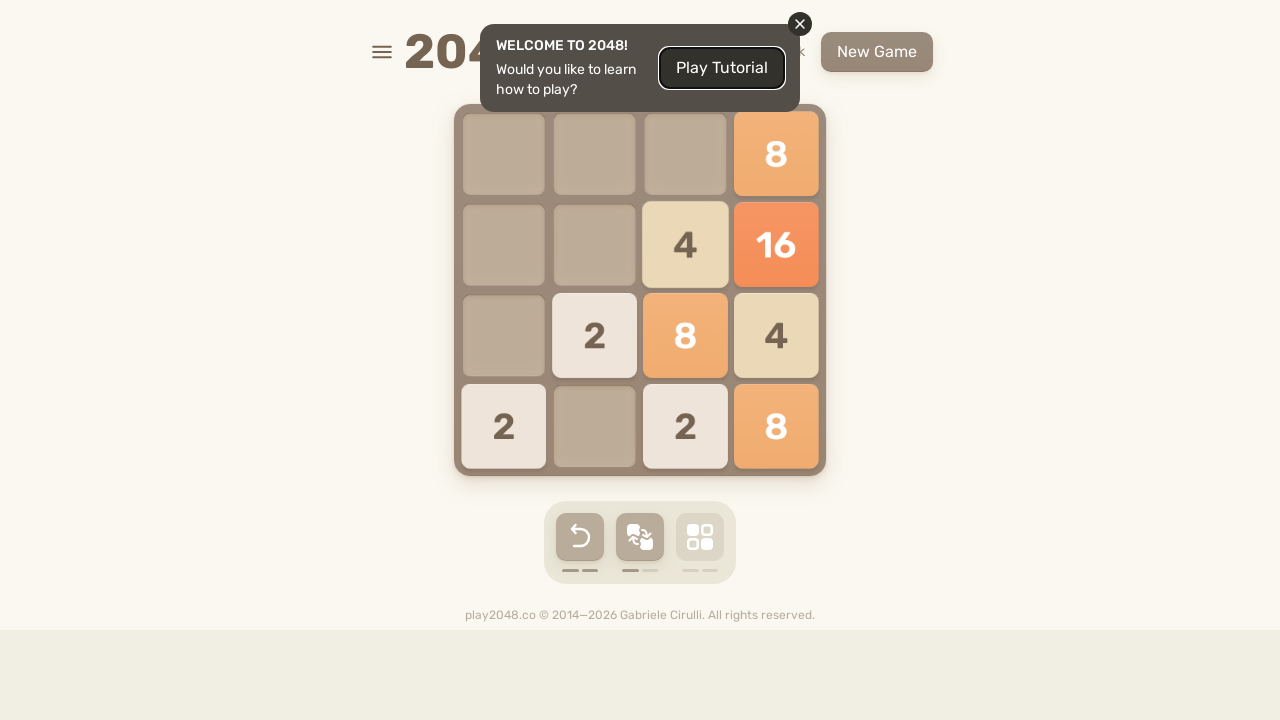

Made random move: ArrowLeft (move 31 of 100) on body
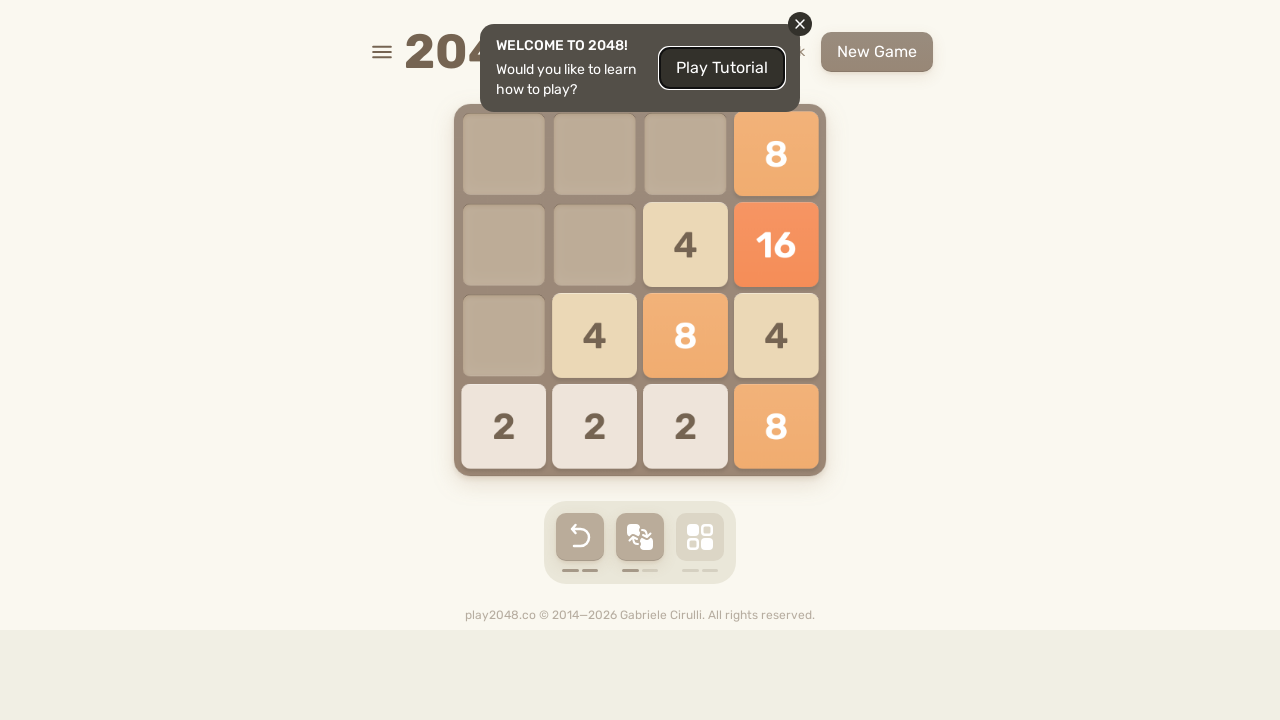

Made random move: ArrowDown (move 32 of 100) on body
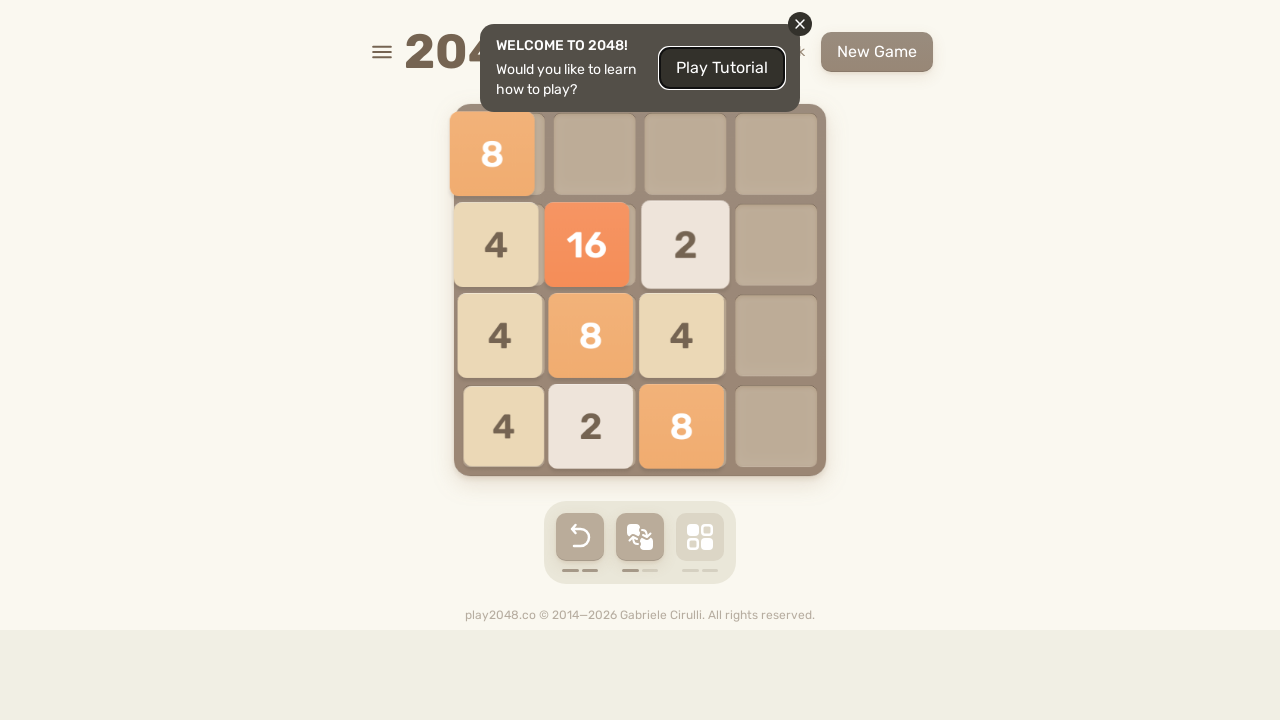

Made random move: ArrowDown (move 33 of 100) on body
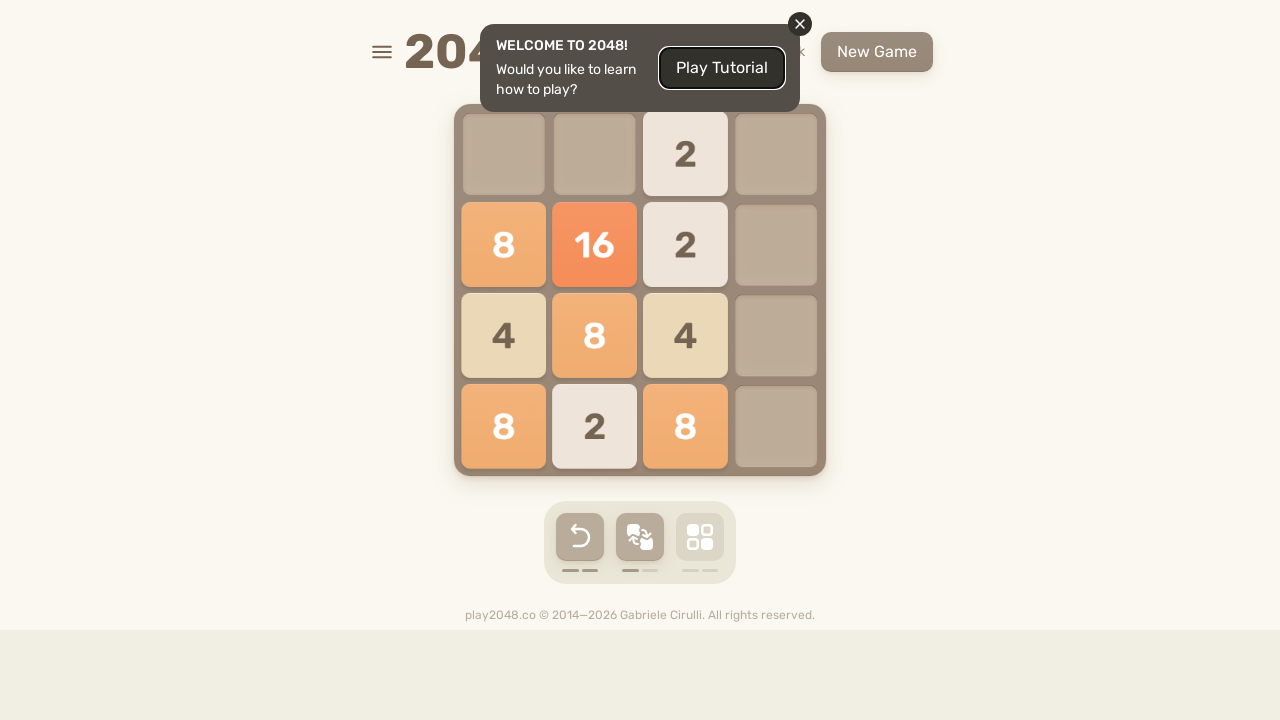

Made random move: ArrowLeft (move 34 of 100) on body
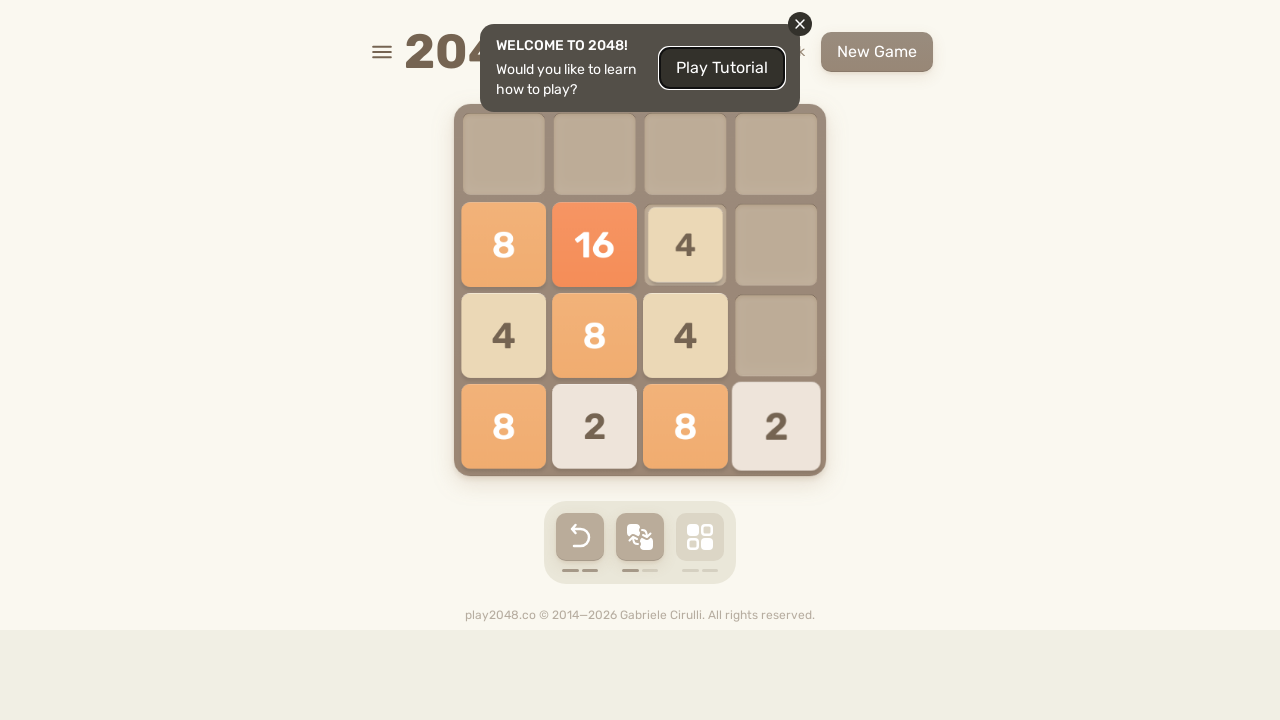

Made random move: ArrowUp (move 35 of 100) on body
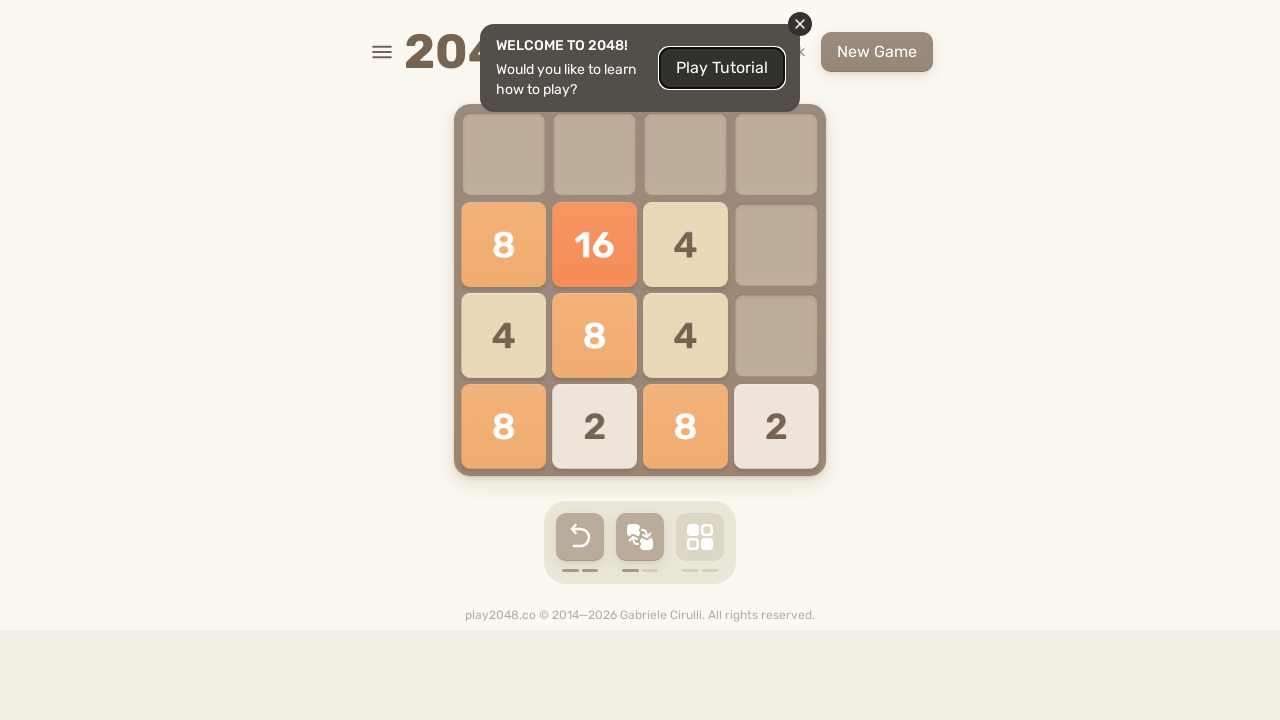

Made random move: ArrowDown (move 36 of 100) on body
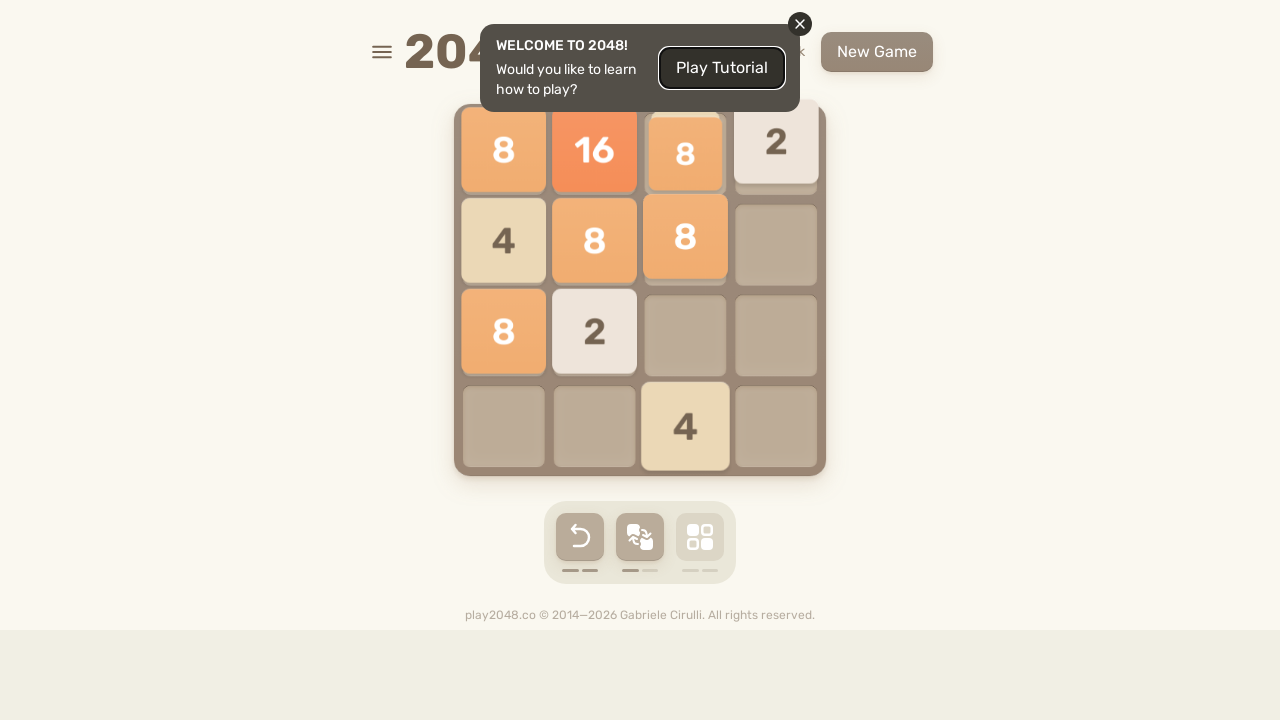

Made random move: ArrowLeft (move 37 of 100) on body
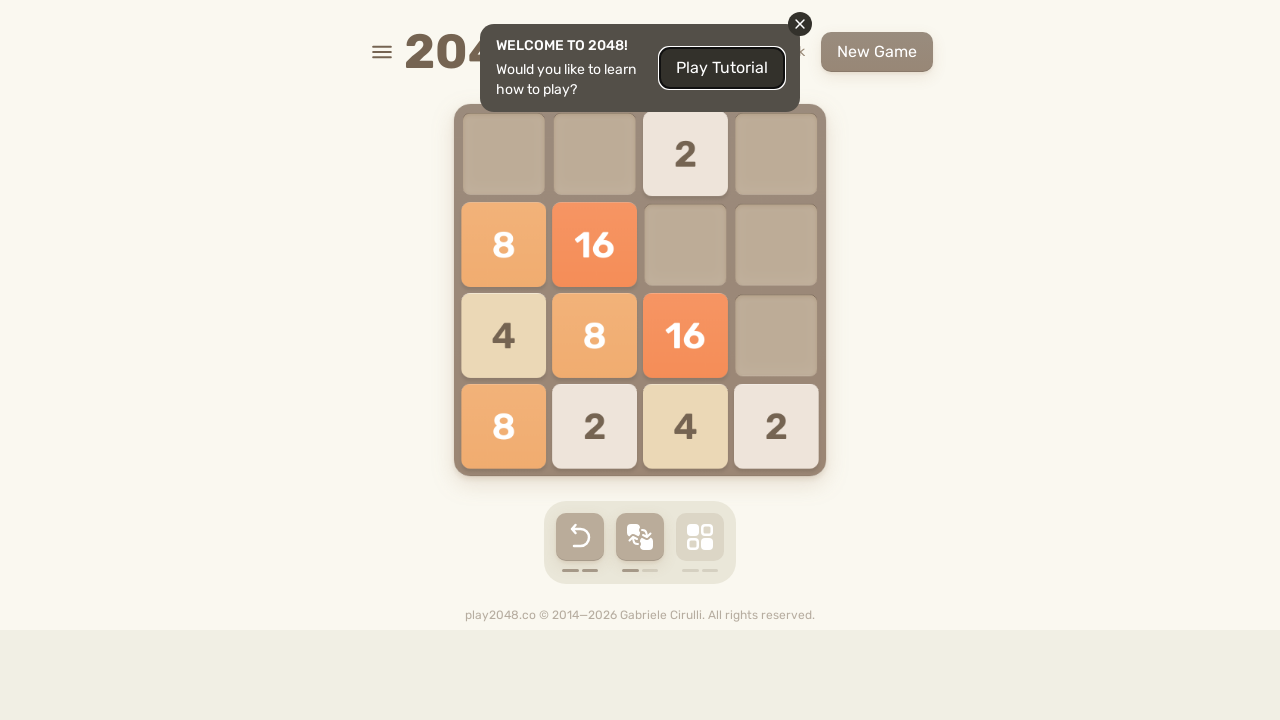

Made random move: ArrowUp (move 38 of 100) on body
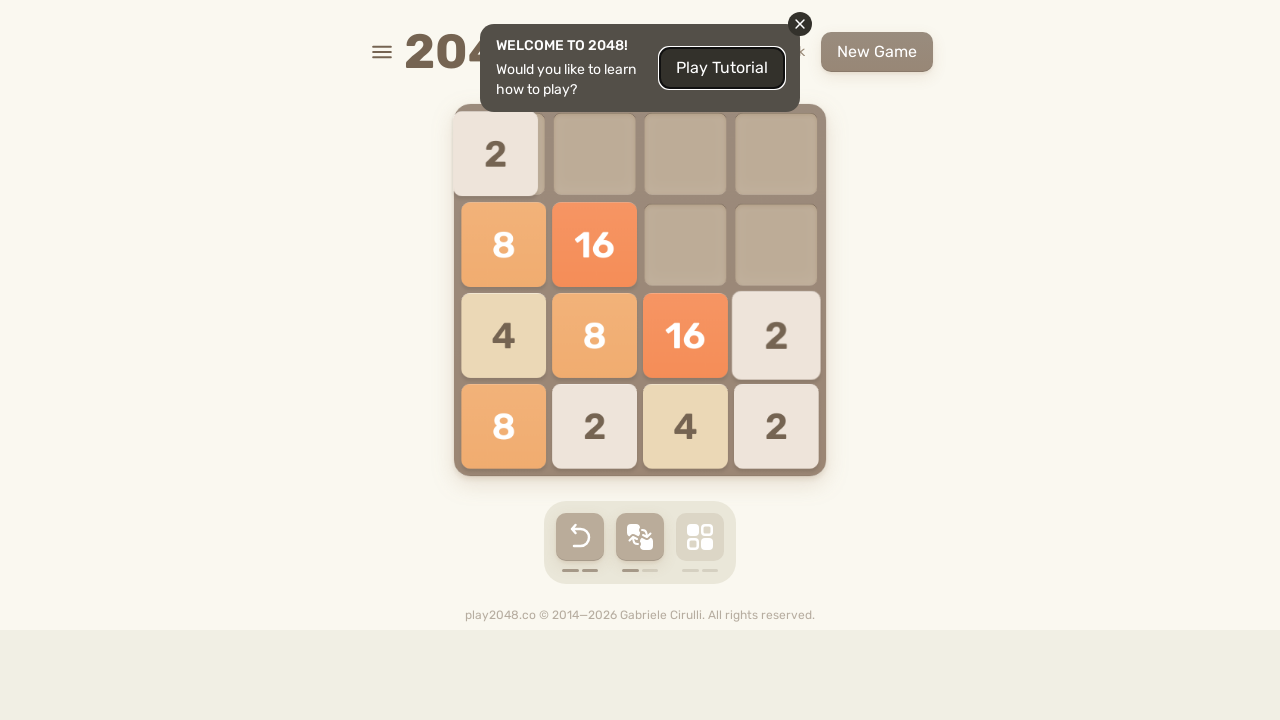

Made random move: ArrowDown (move 39 of 100) on body
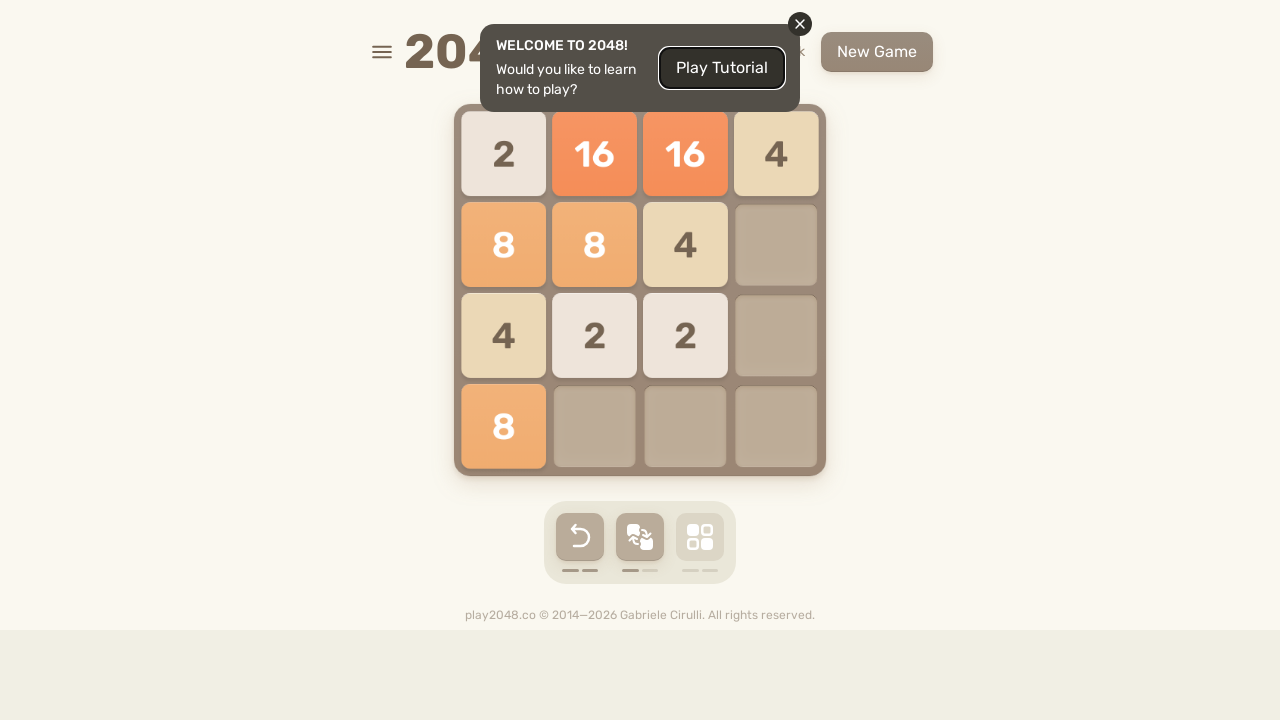

Made random move: ArrowRight (move 40 of 100) on body
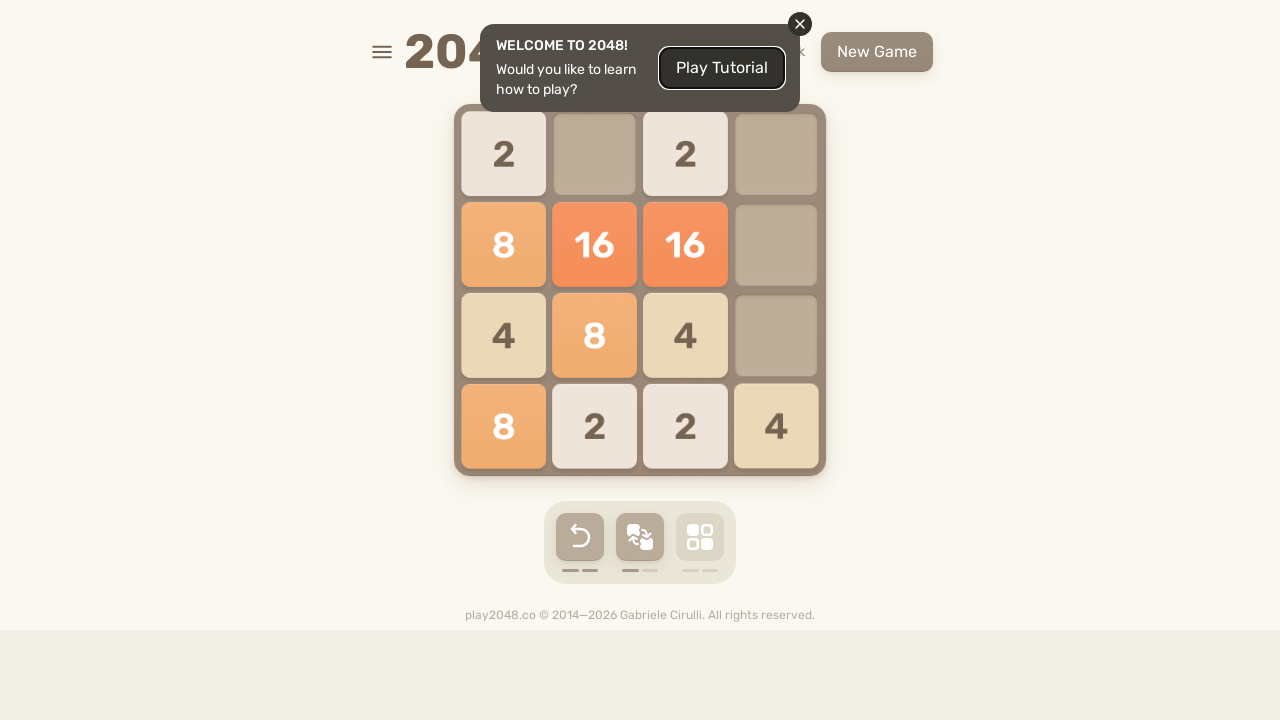

Made random move: ArrowDown (move 41 of 100) on body
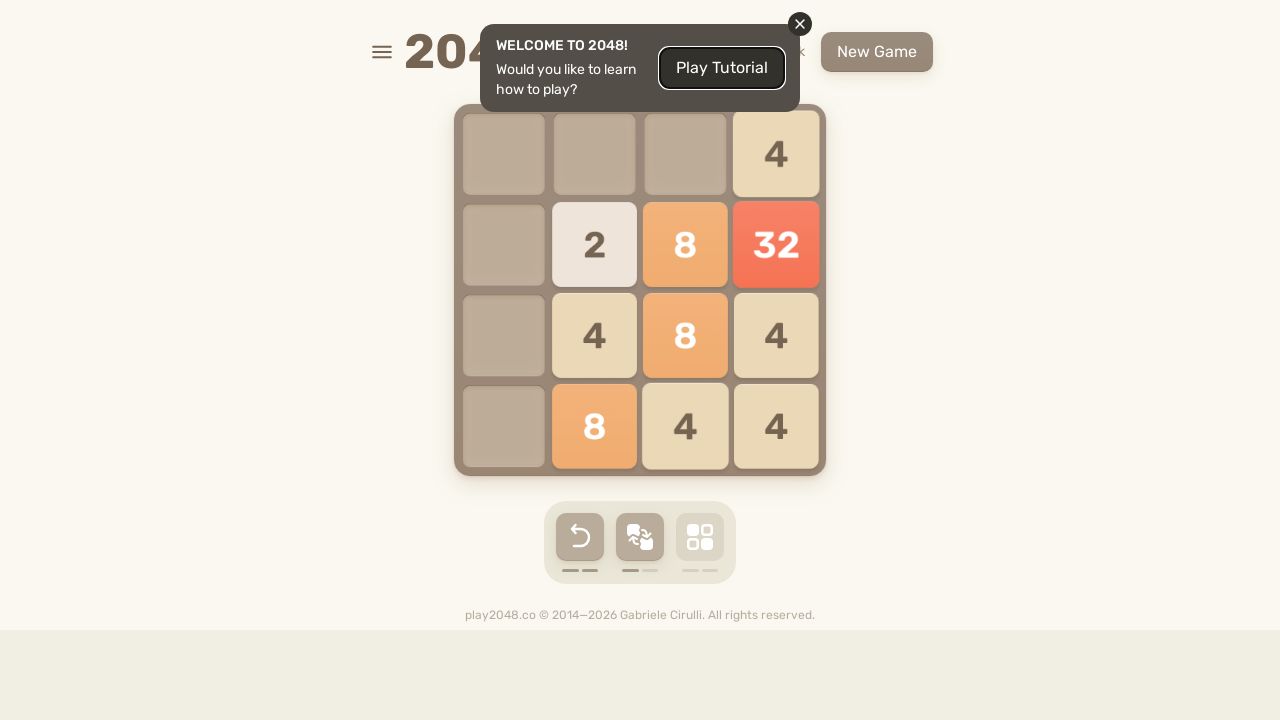

Made random move: ArrowUp (move 42 of 100) on body
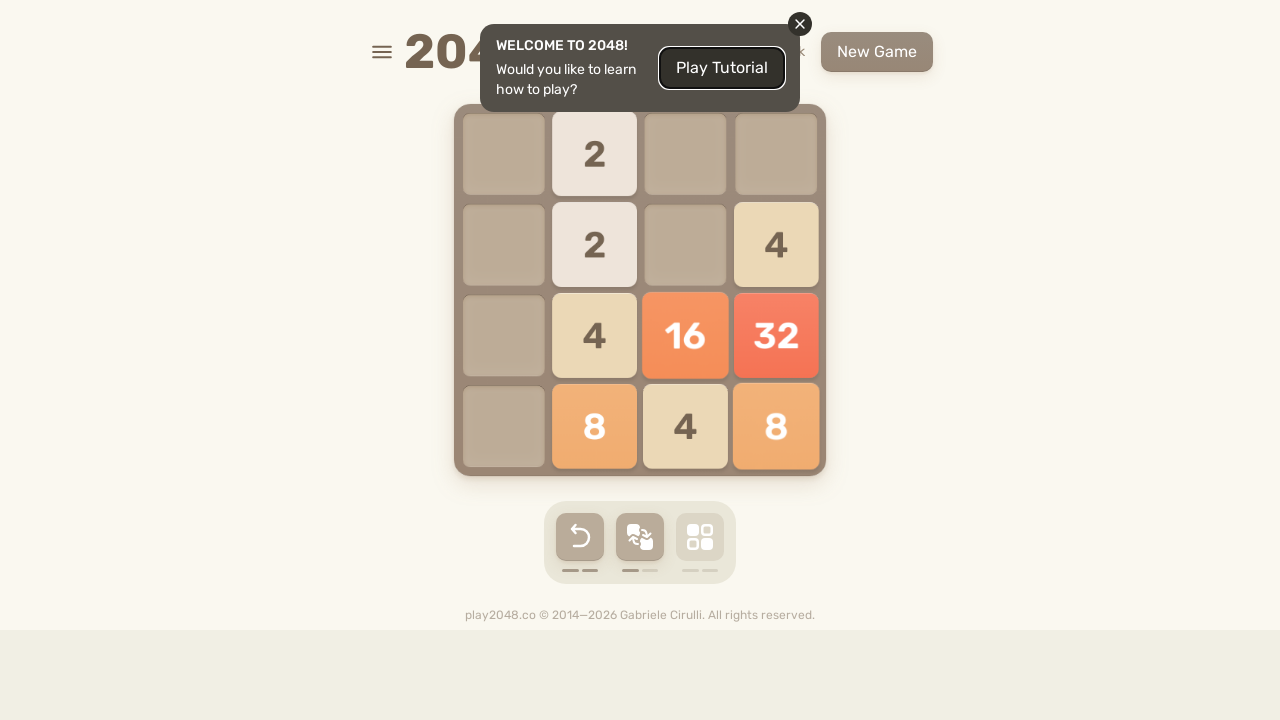

Made random move: ArrowRight (move 43 of 100) on body
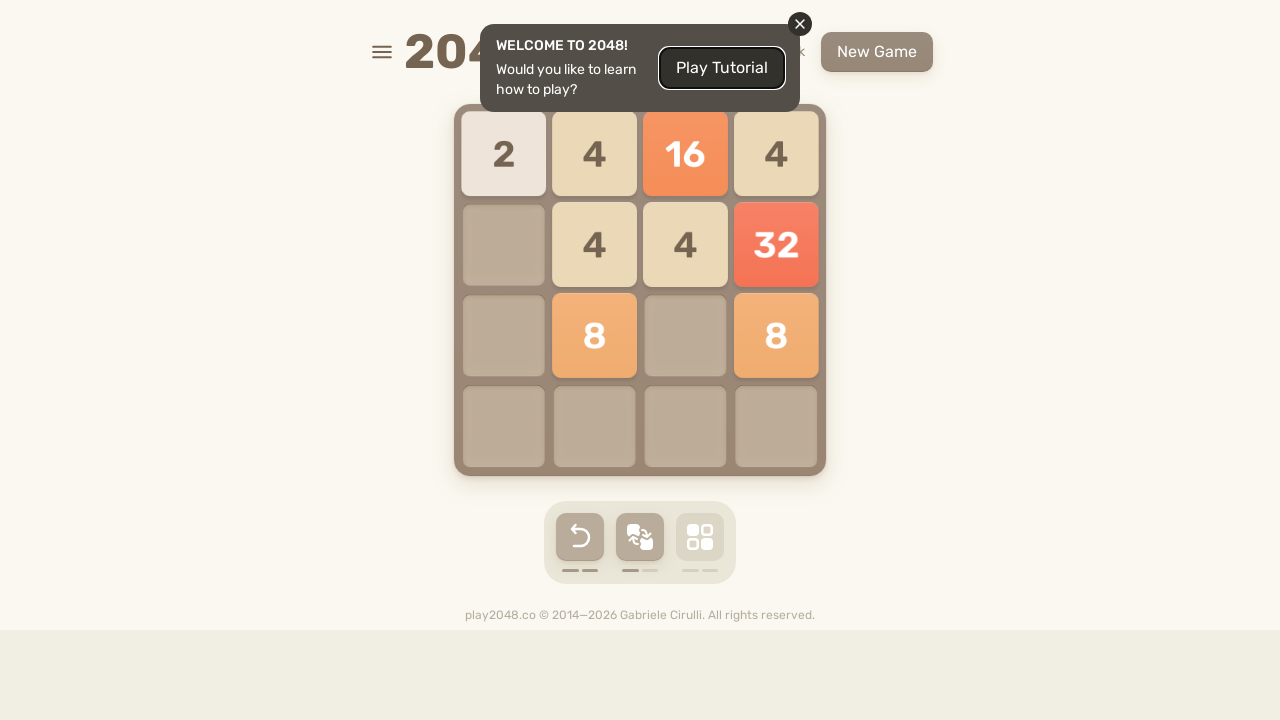

Made random move: ArrowLeft (move 44 of 100) on body
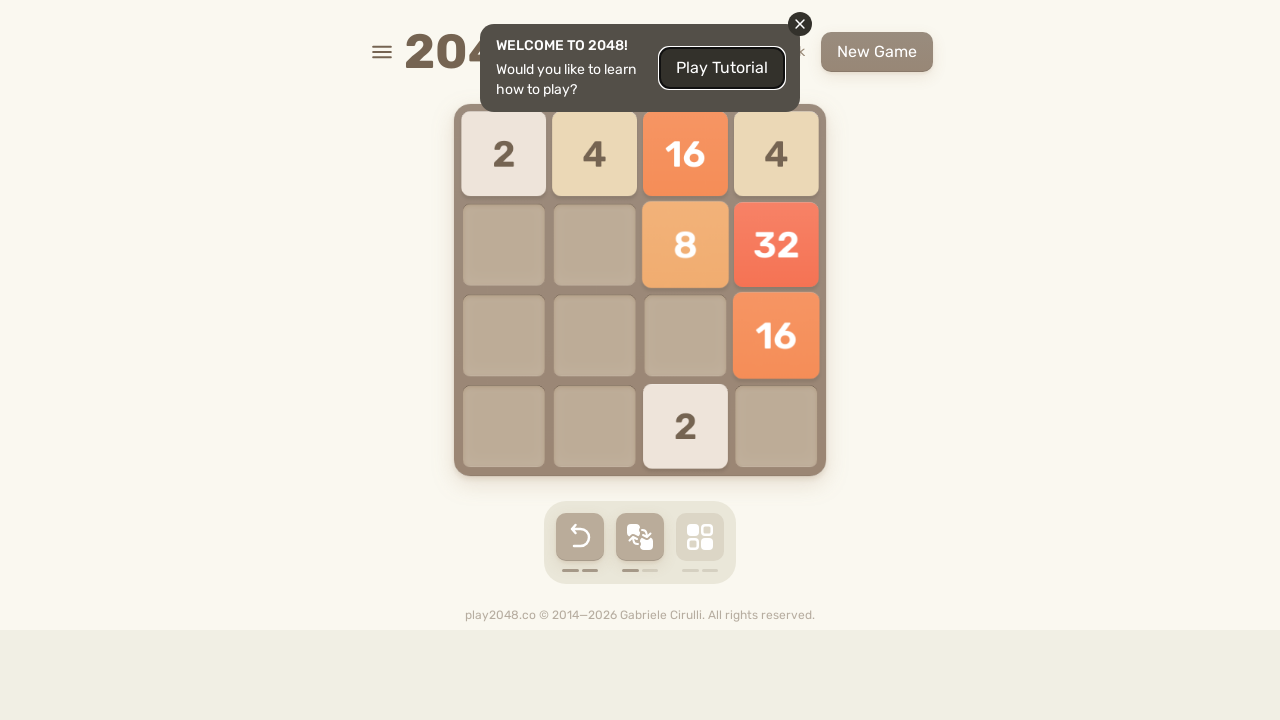

Made random move: ArrowDown (move 45 of 100) on body
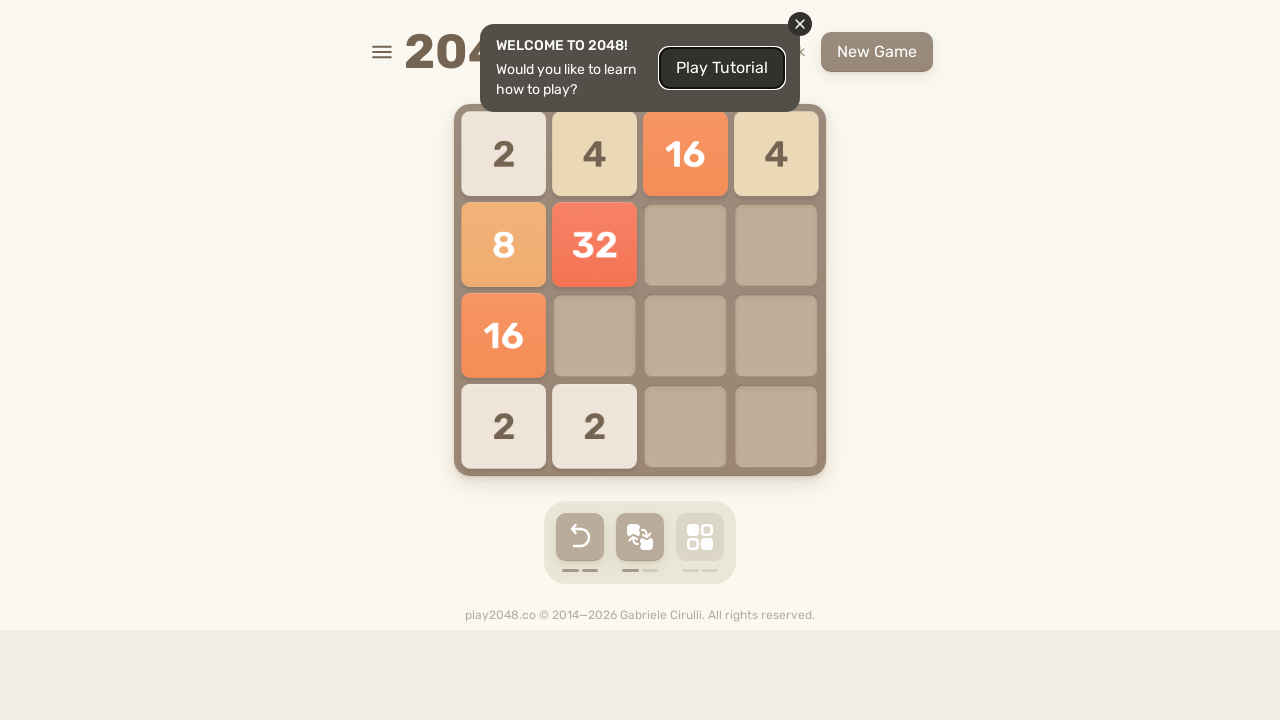

Made random move: ArrowRight (move 46 of 100) on body
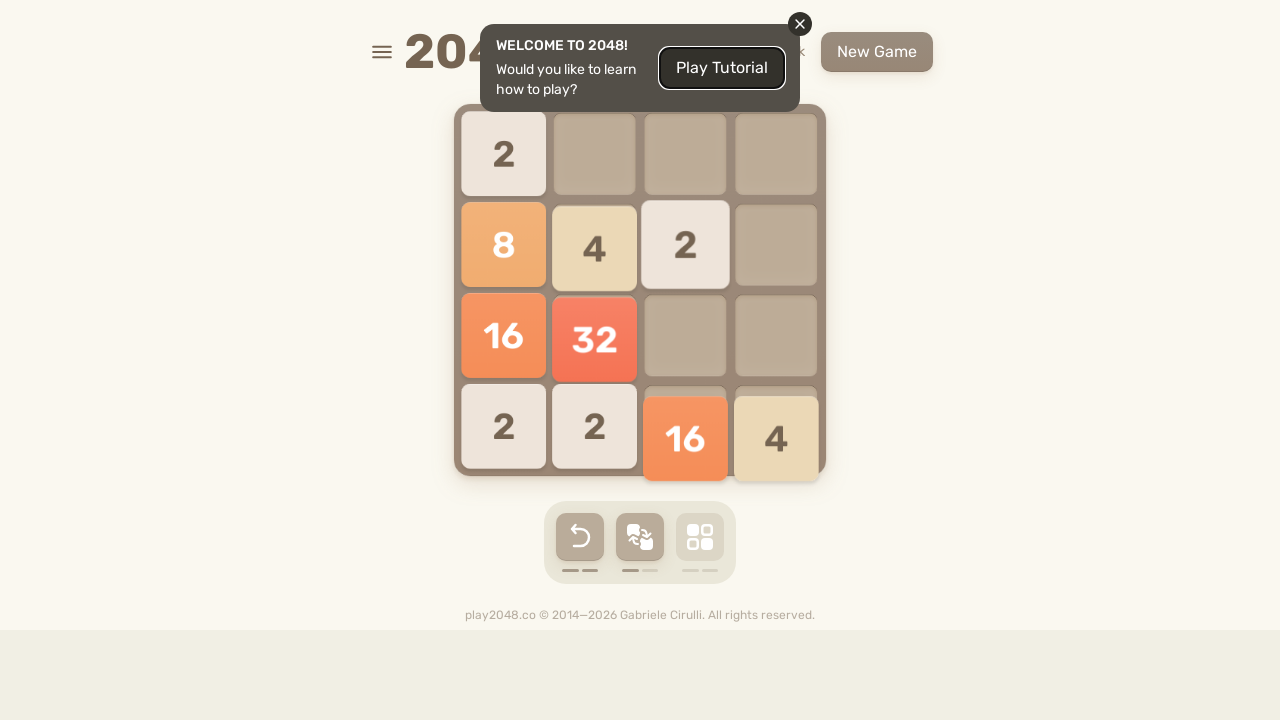

Made random move: ArrowLeft (move 47 of 100) on body
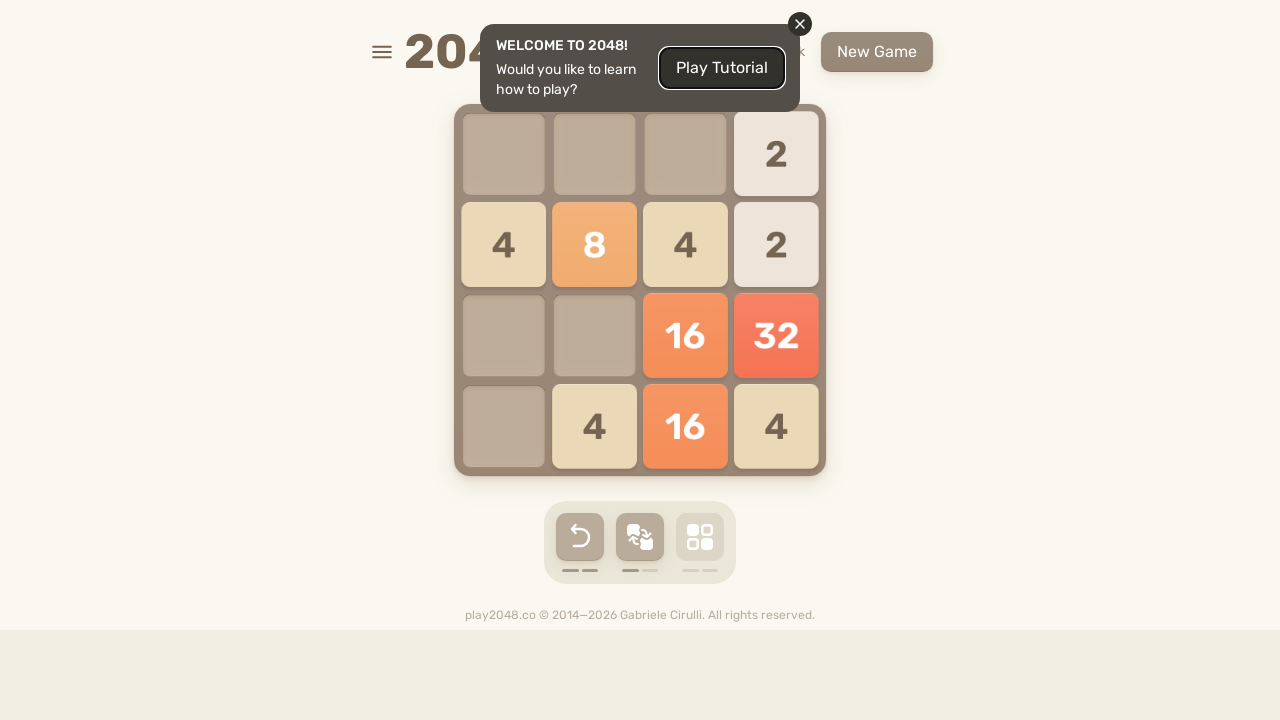

Made random move: ArrowRight (move 48 of 100) on body
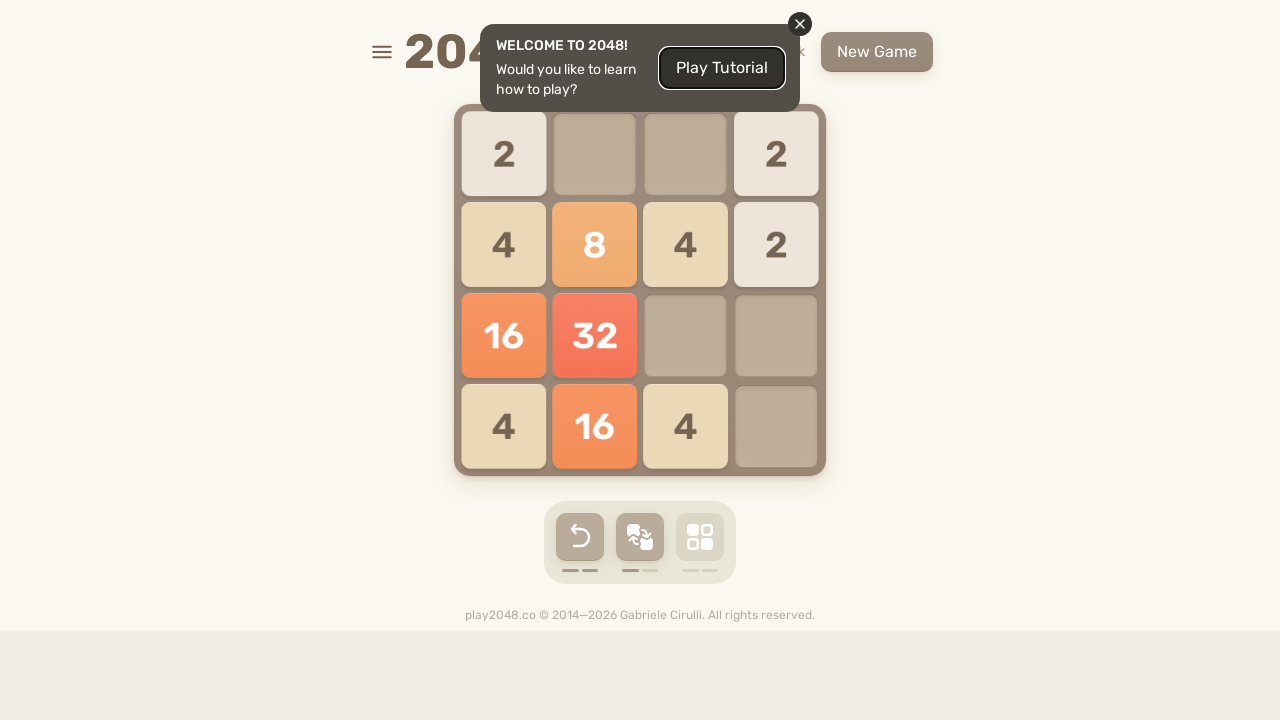

Made random move: ArrowLeft (move 49 of 100) on body
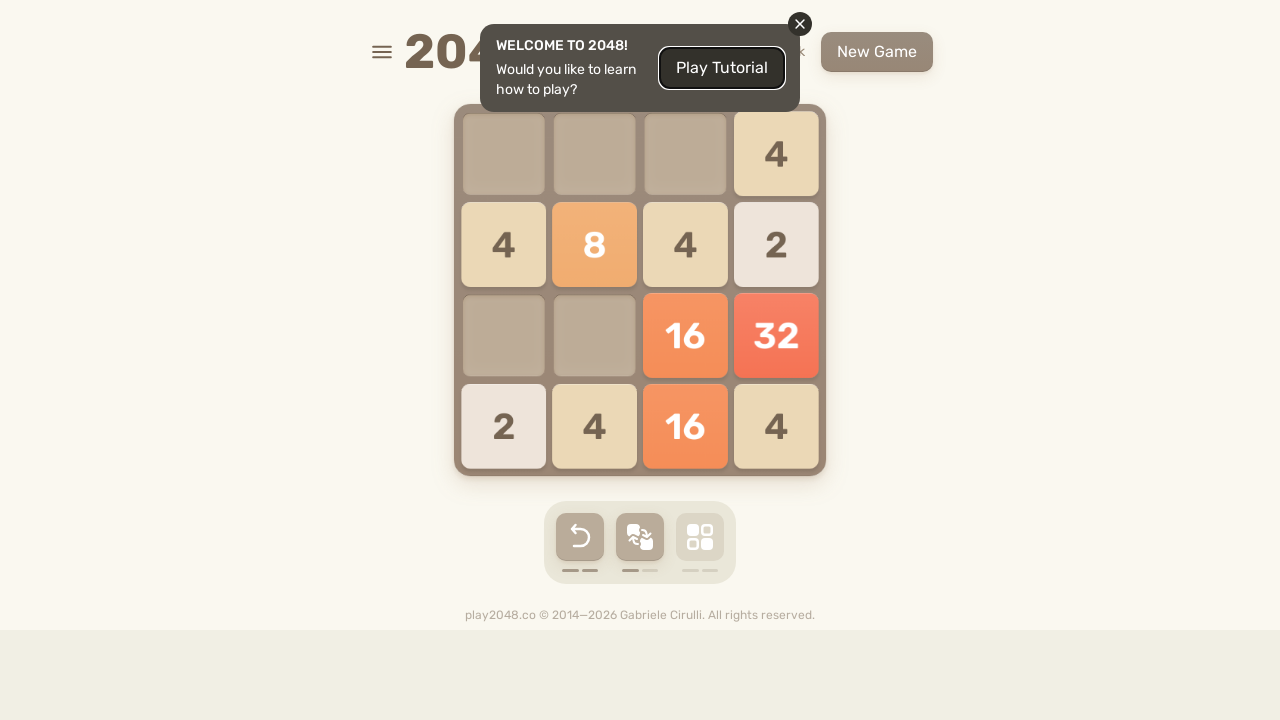

Made random move: ArrowDown (move 50 of 100) on body
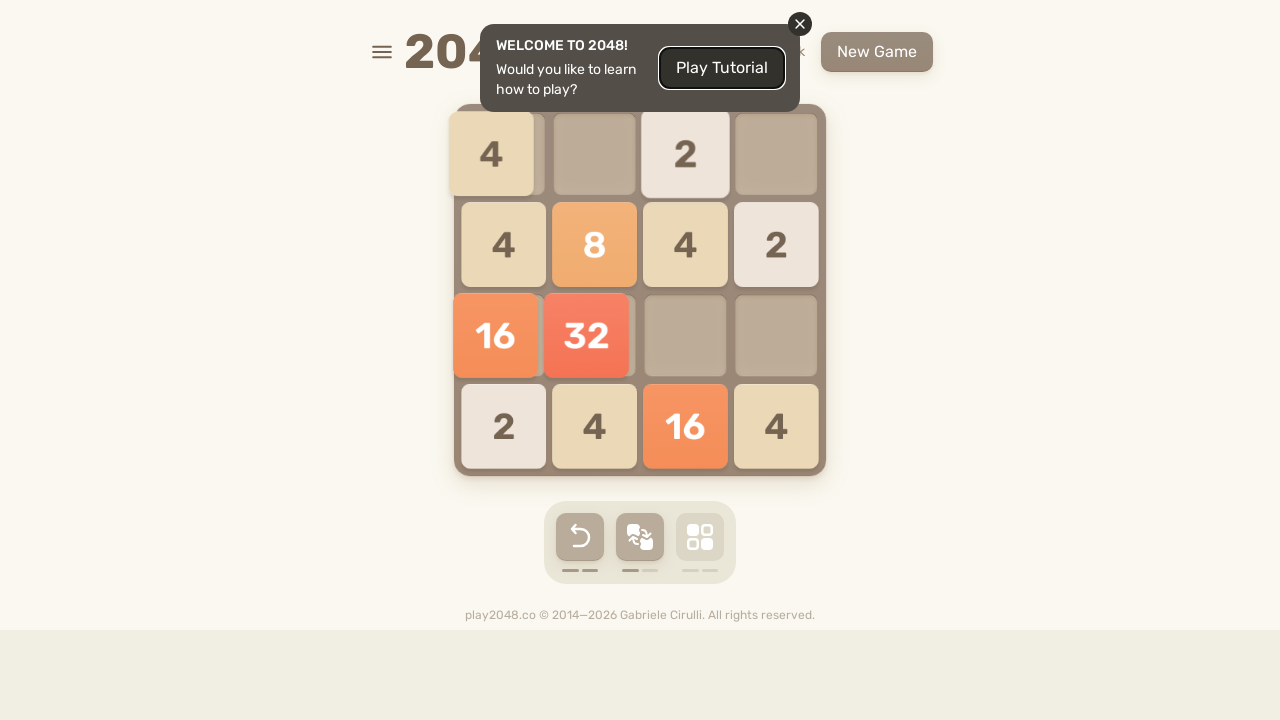

Made random move: ArrowDown (move 51 of 100) on body
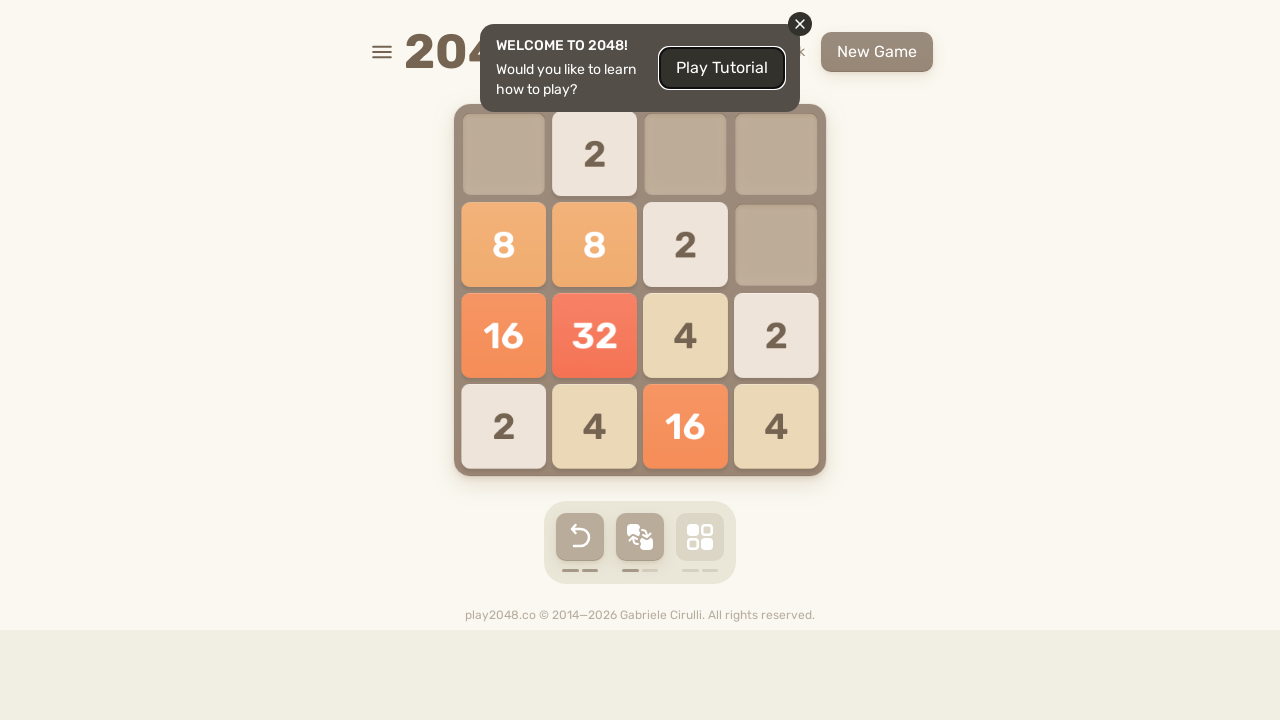

Made random move: ArrowRight (move 52 of 100) on body
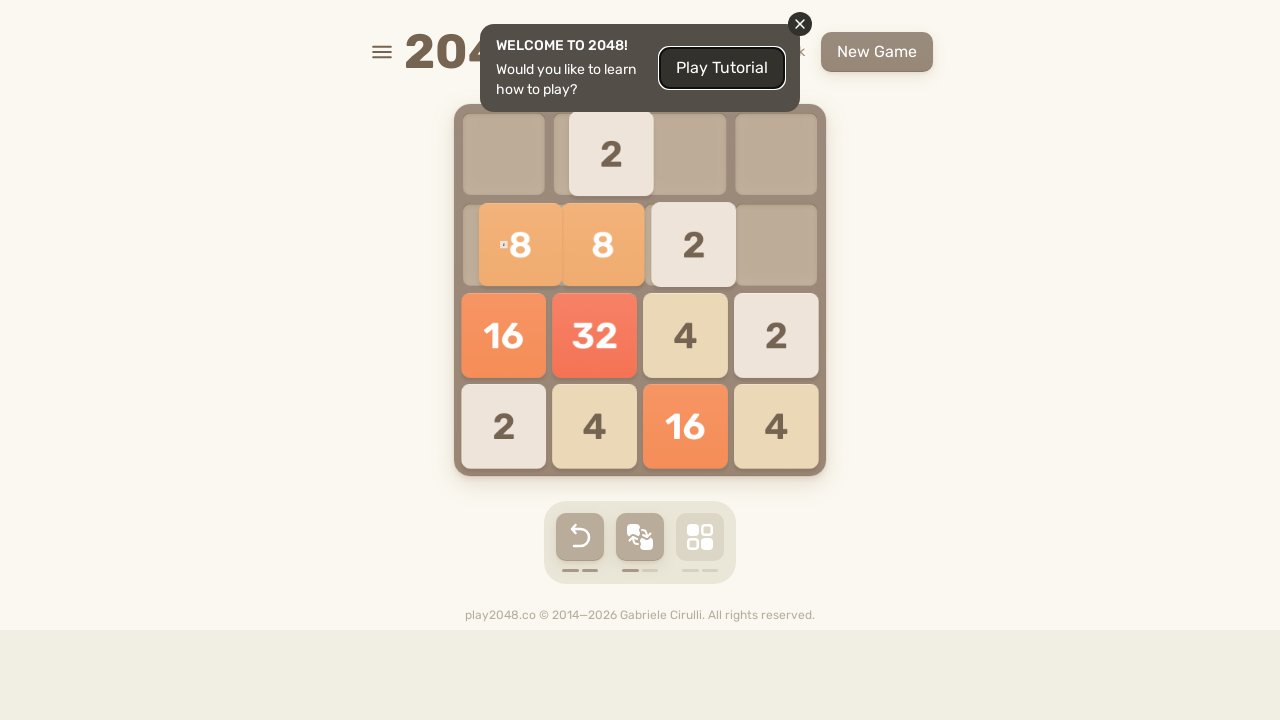

Made random move: ArrowLeft (move 53 of 100) on body
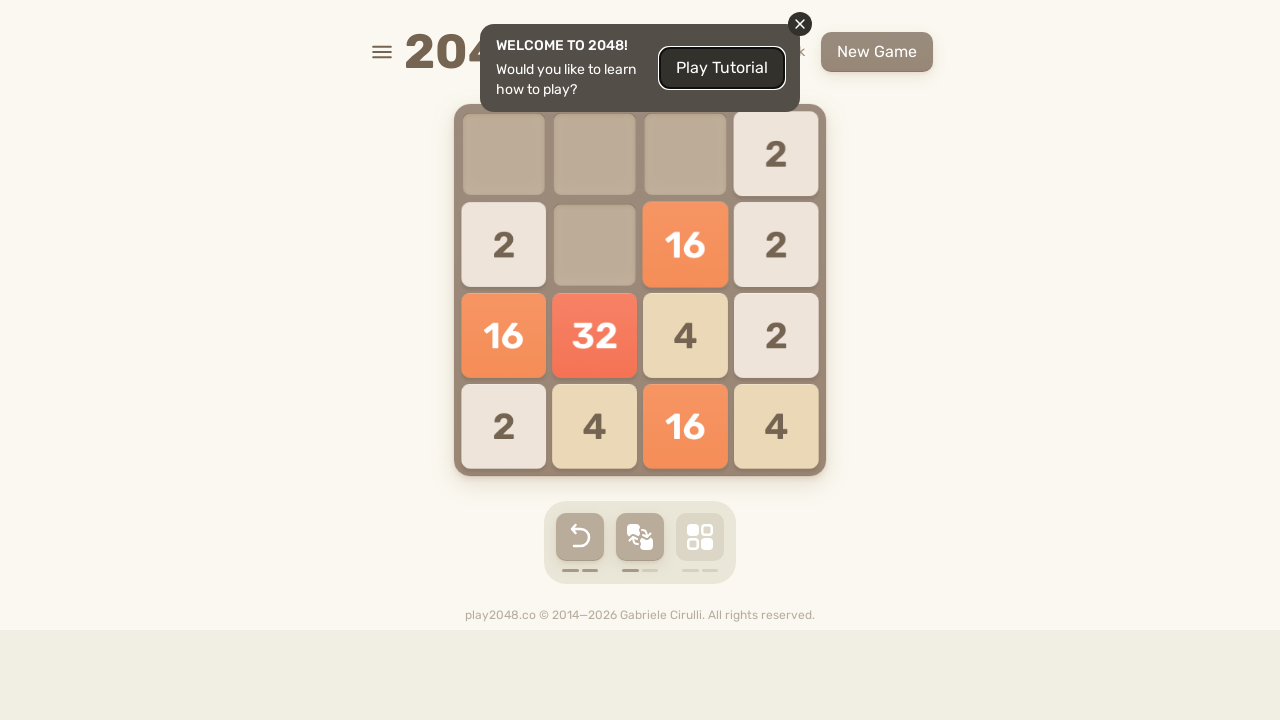

Made random move: ArrowRight (move 54 of 100) on body
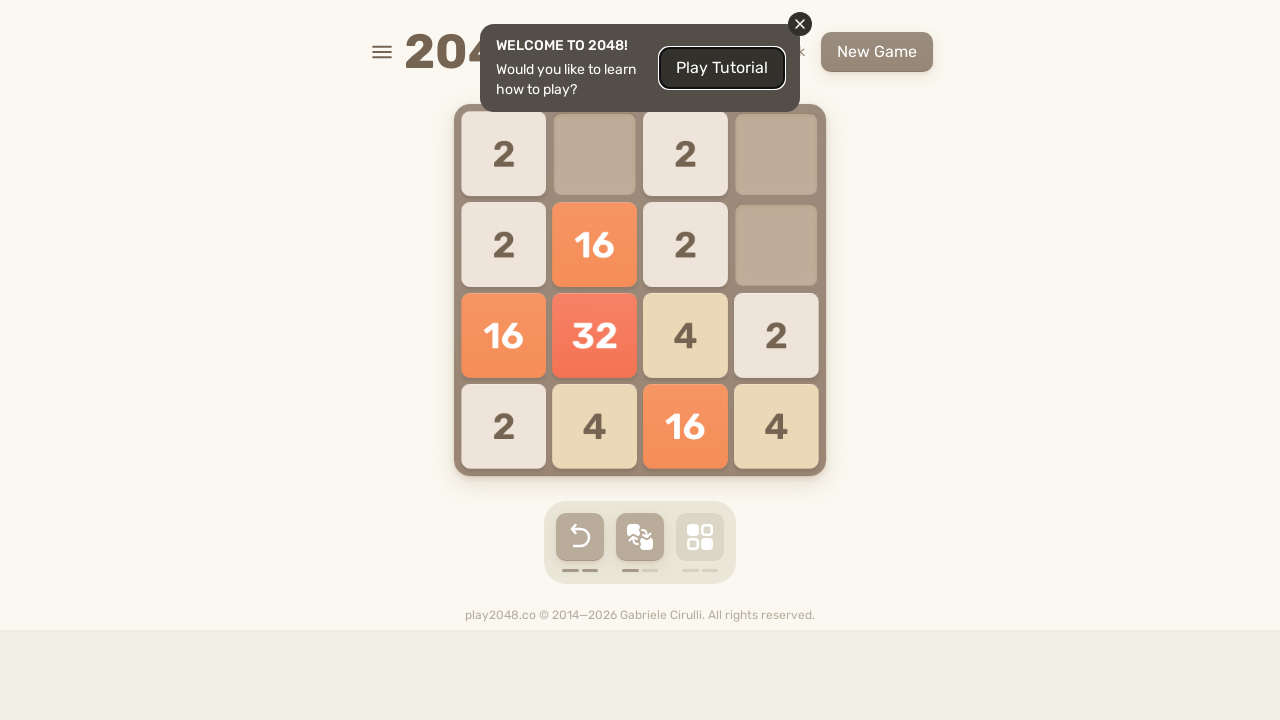

Made random move: ArrowRight (move 55 of 100) on body
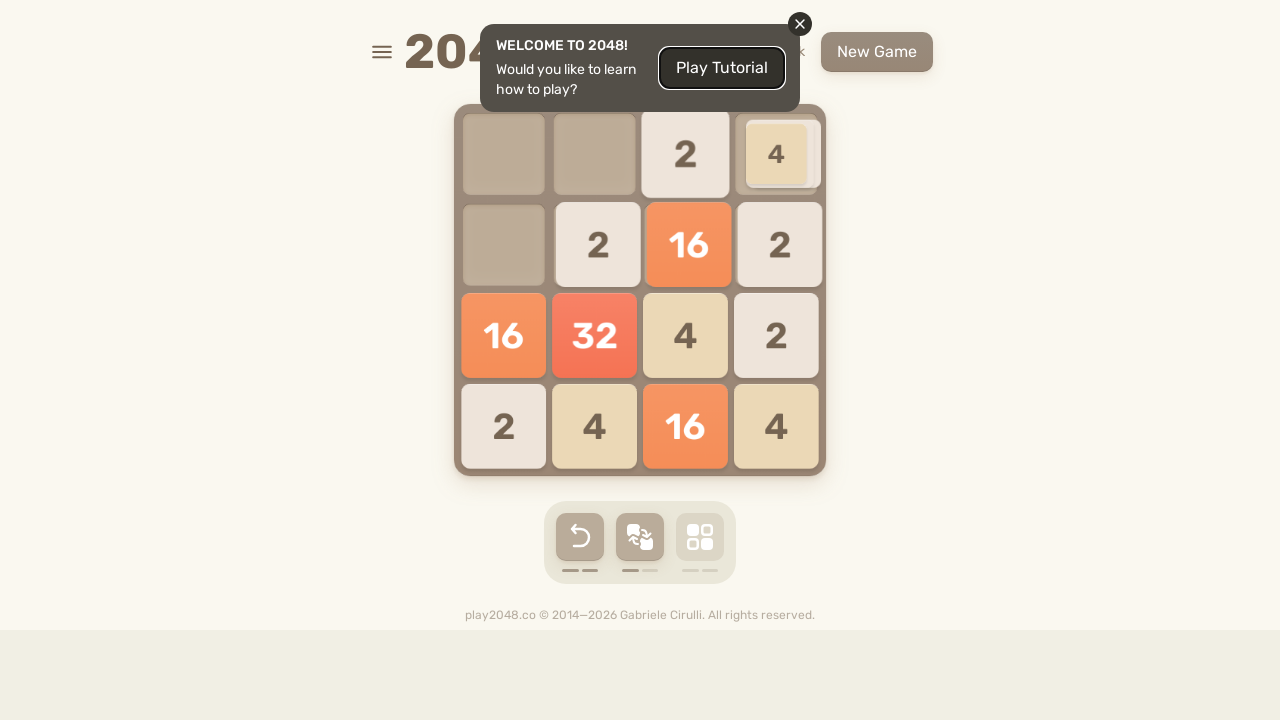

Made random move: ArrowRight (move 56 of 100) on body
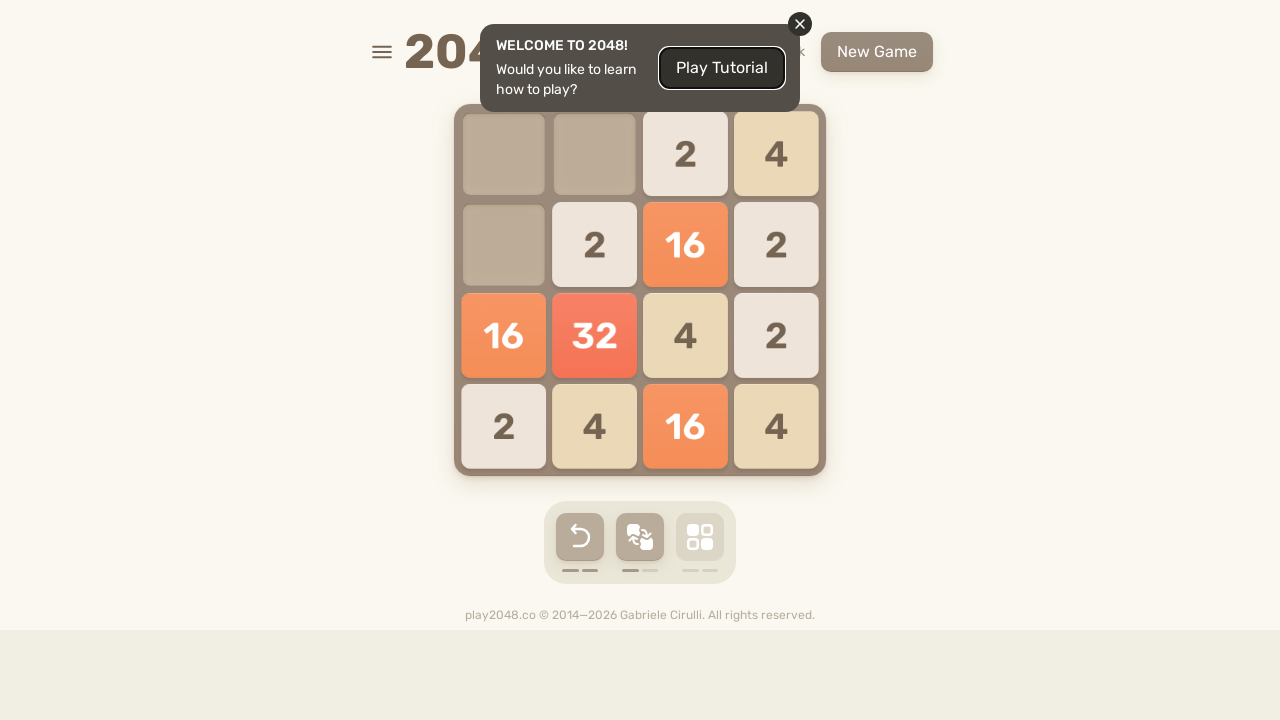

Made random move: ArrowUp (move 57 of 100) on body
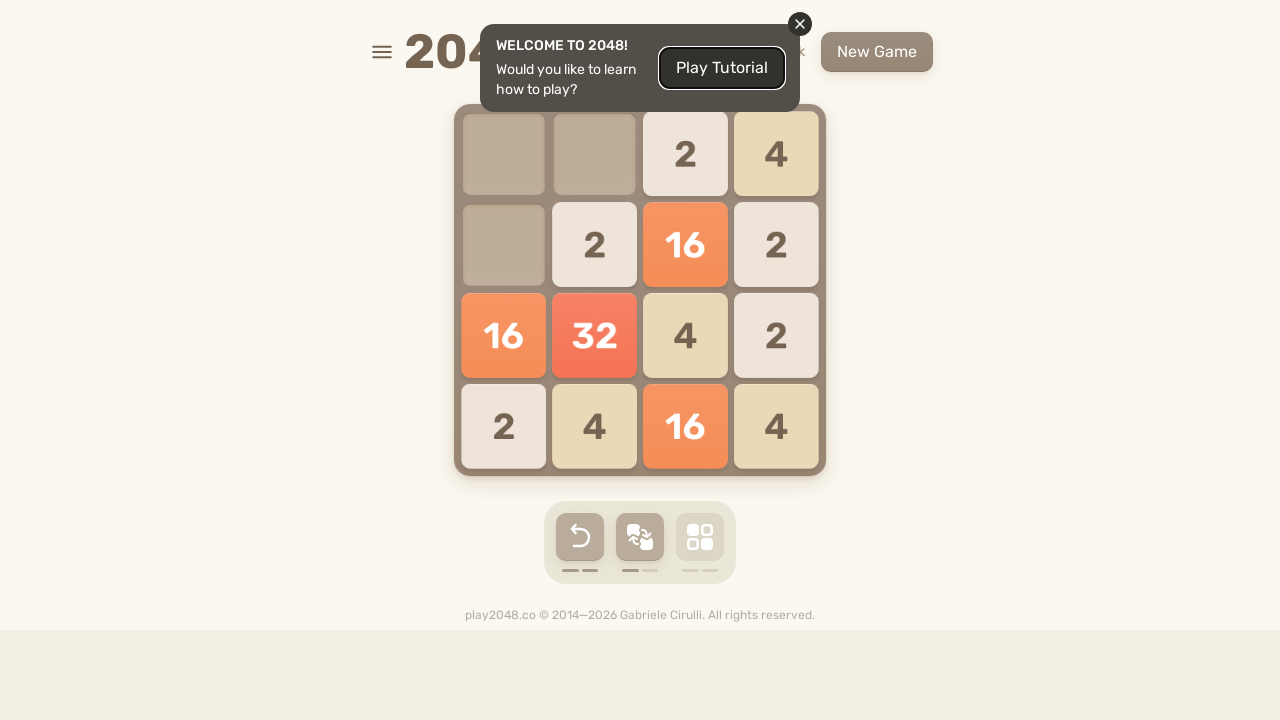

Made random move: ArrowRight (move 58 of 100) on body
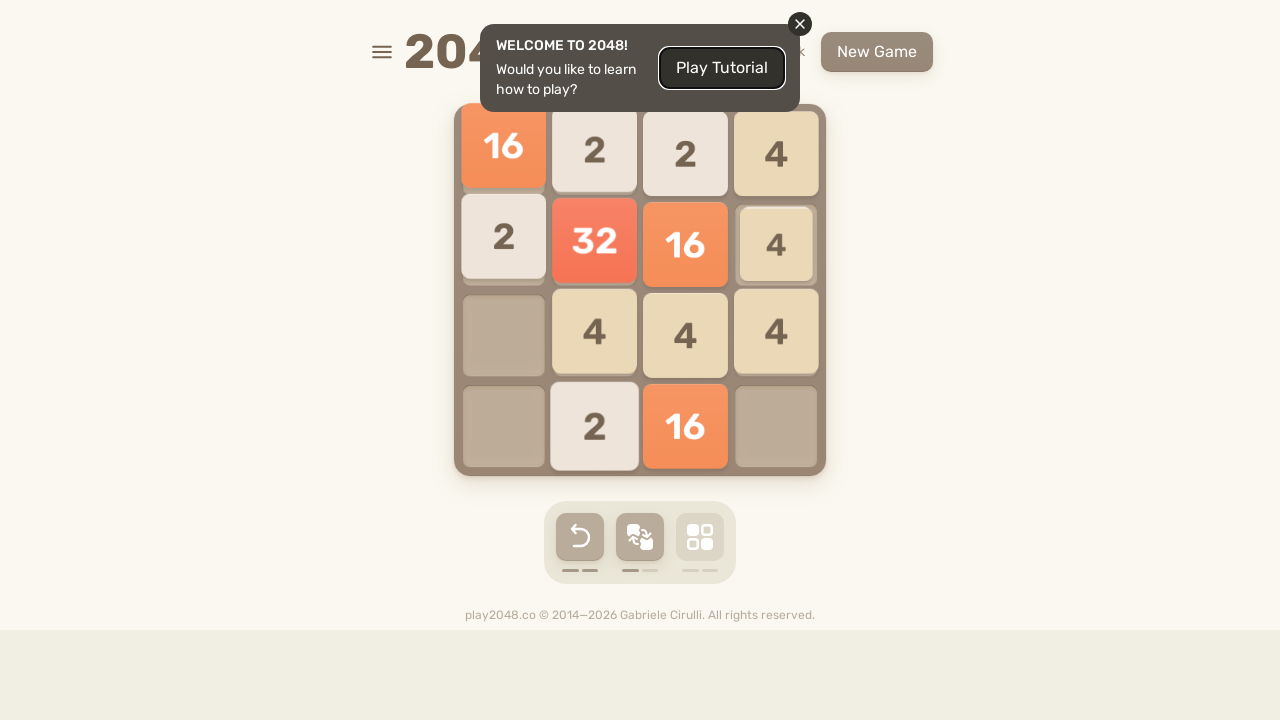

Made random move: ArrowDown (move 59 of 100) on body
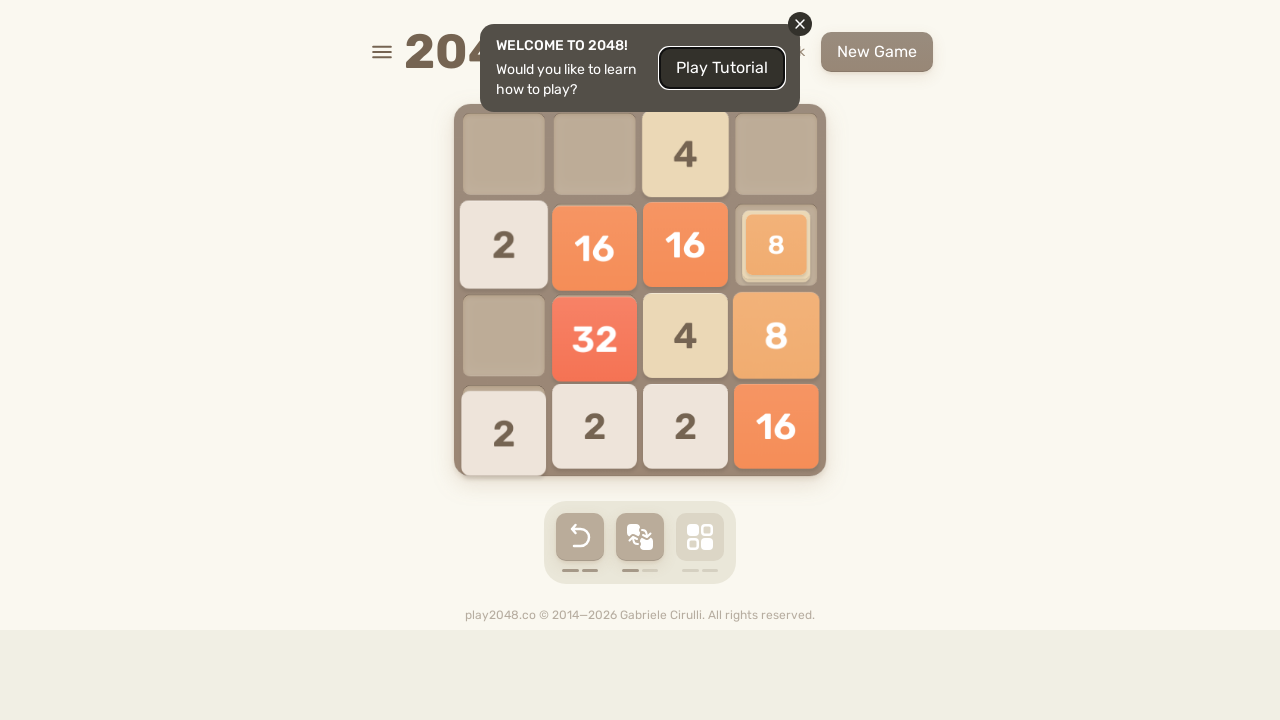

Made random move: ArrowLeft (move 60 of 100) on body
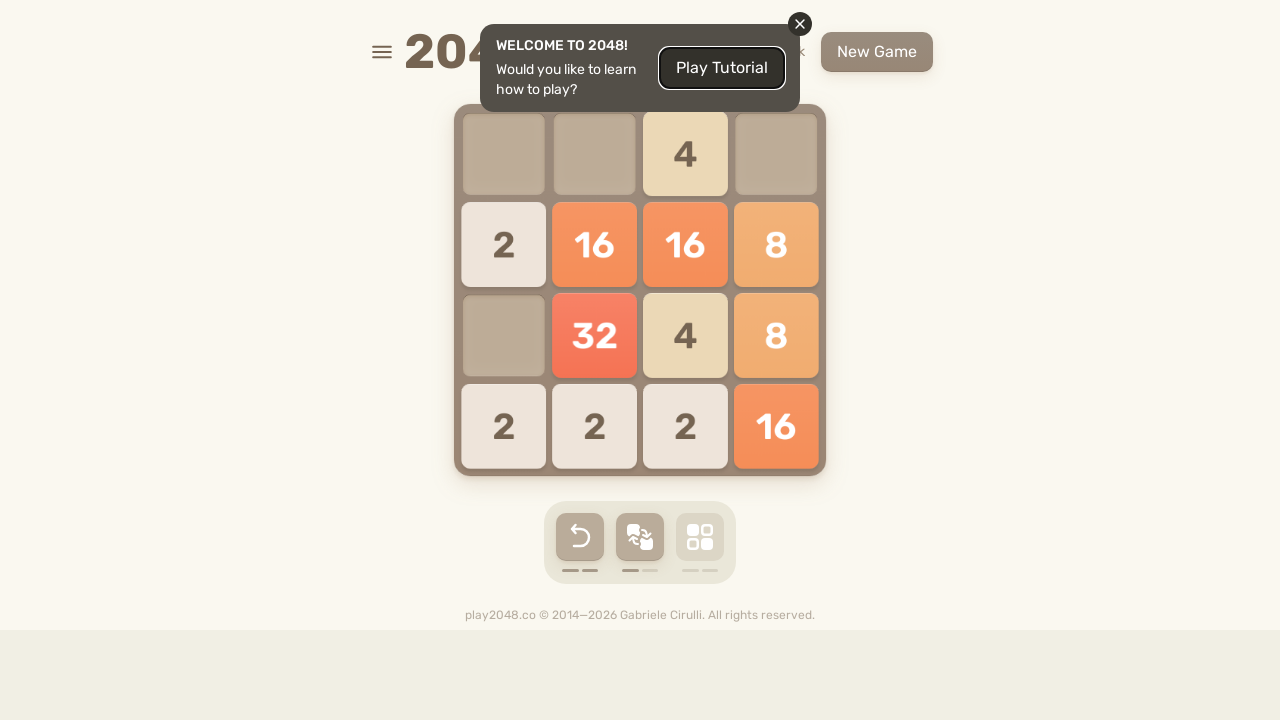

Made random move: ArrowRight (move 61 of 100) on body
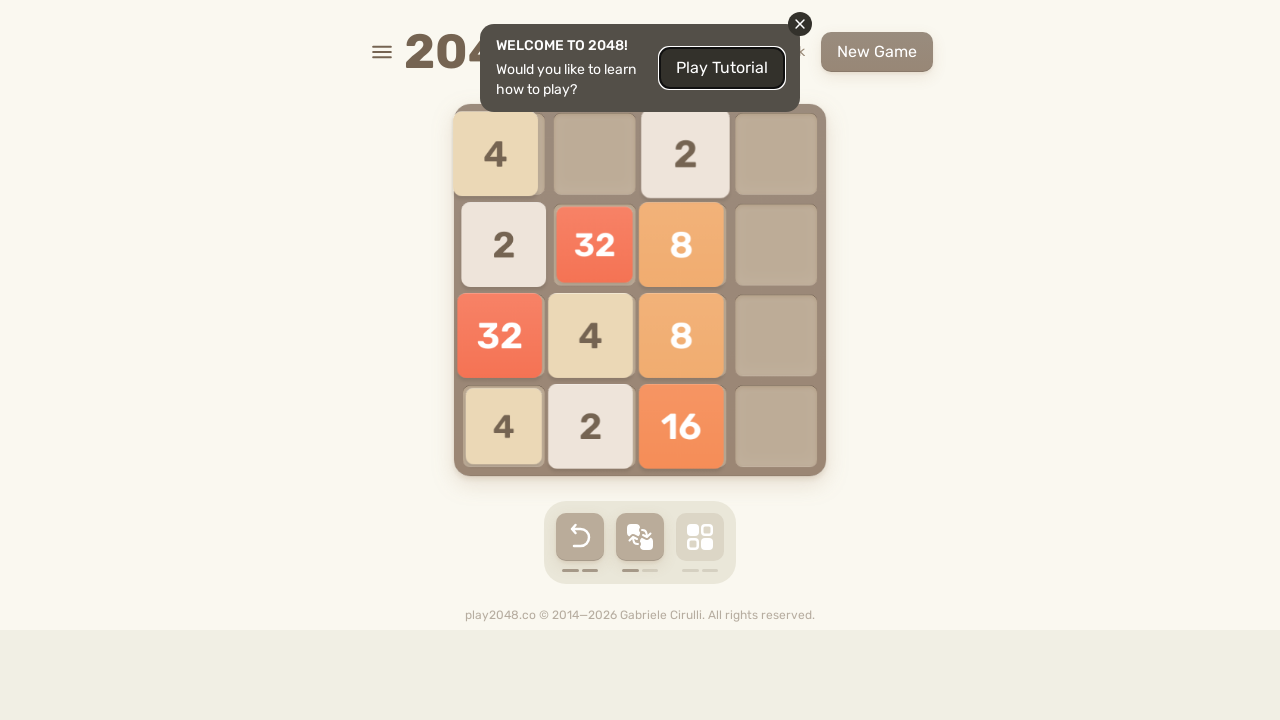

Made random move: ArrowLeft (move 62 of 100) on body
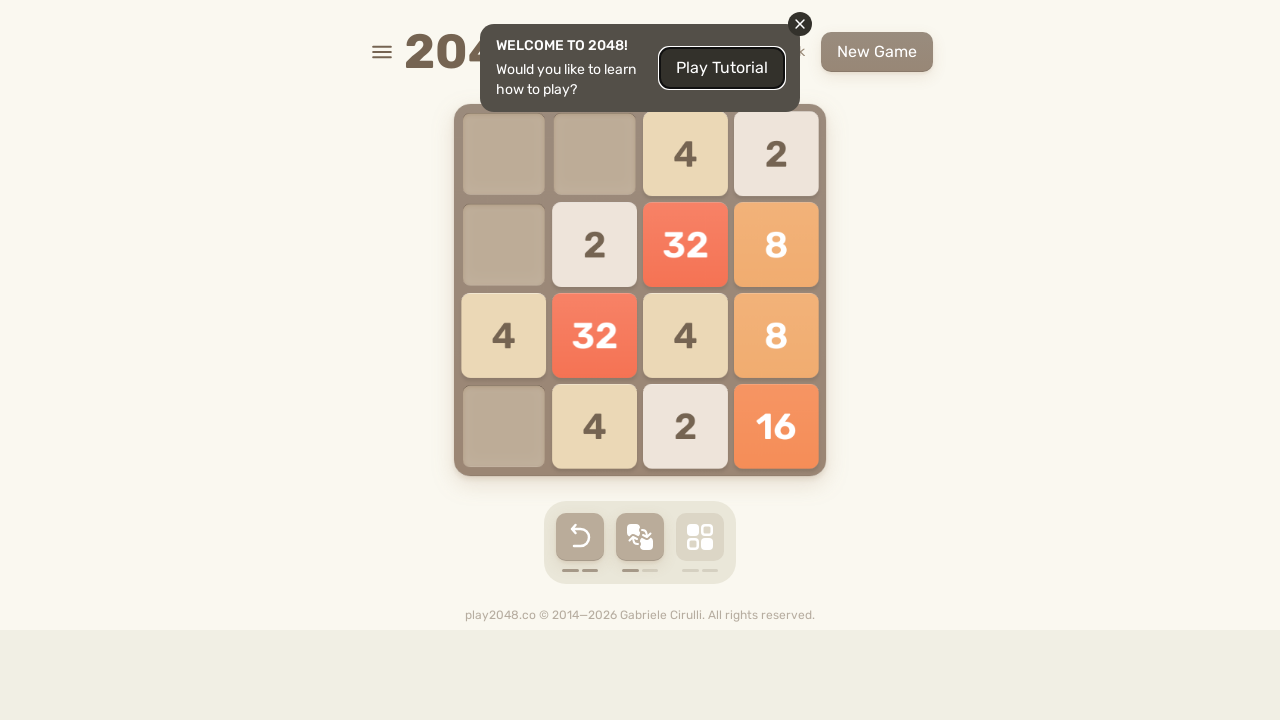

Made random move: ArrowRight (move 63 of 100) on body
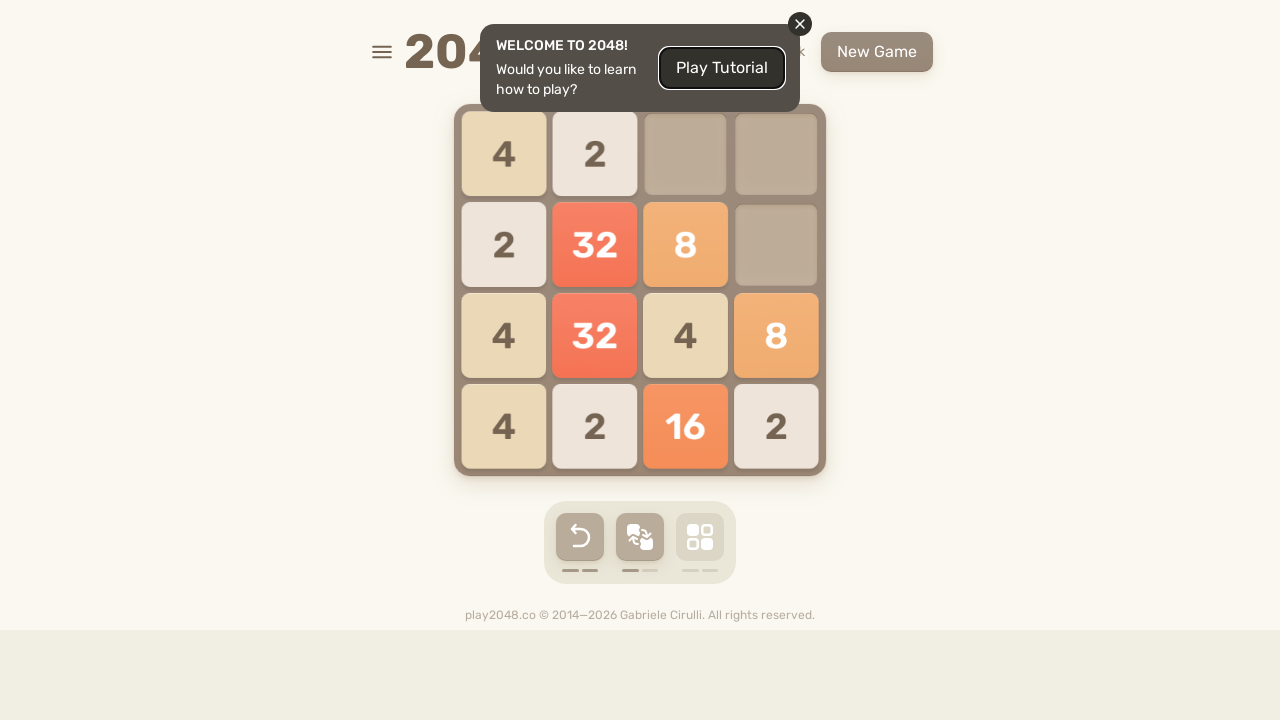

Made random move: ArrowLeft (move 64 of 100) on body
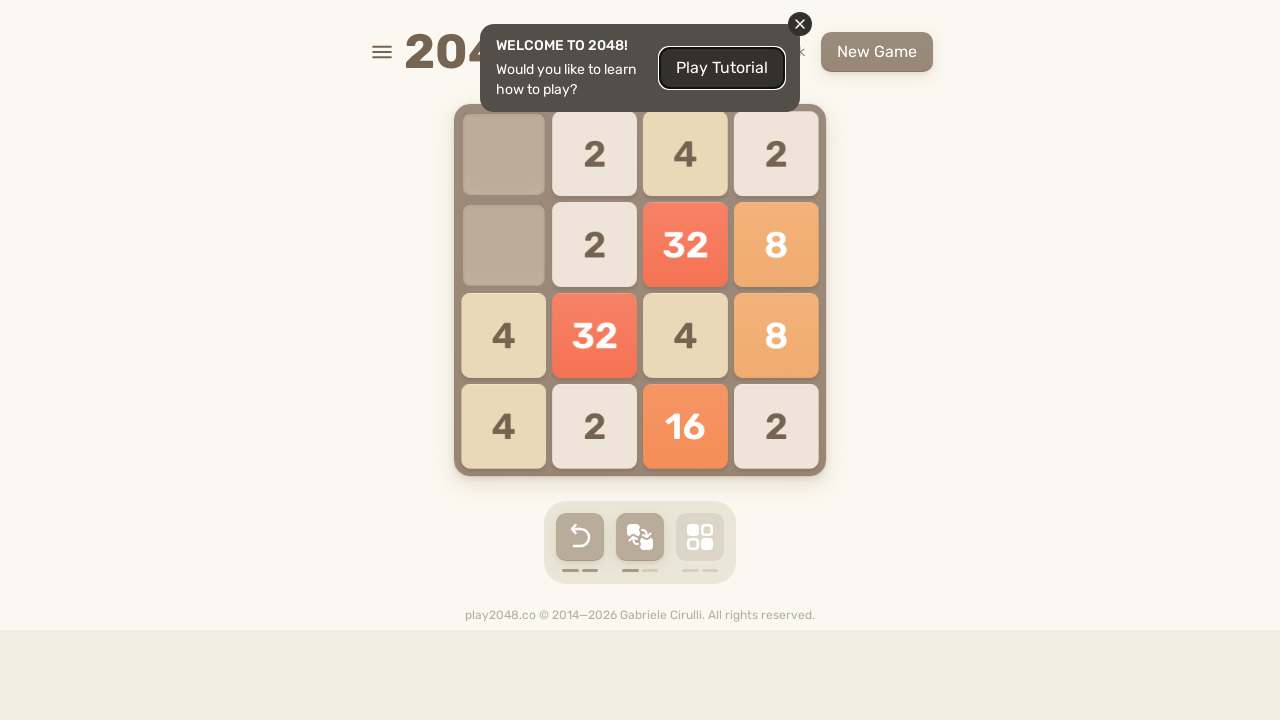

Made random move: ArrowRight (move 65 of 100) on body
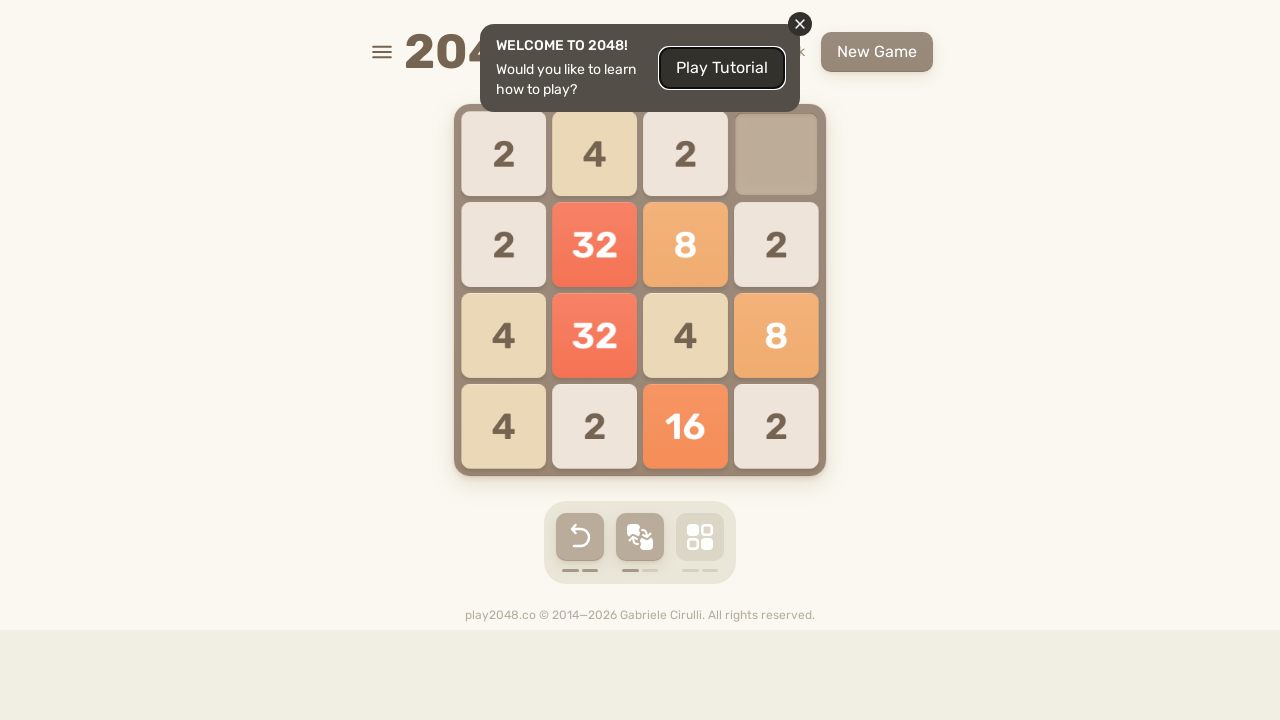

Made random move: ArrowRight (move 66 of 100) on body
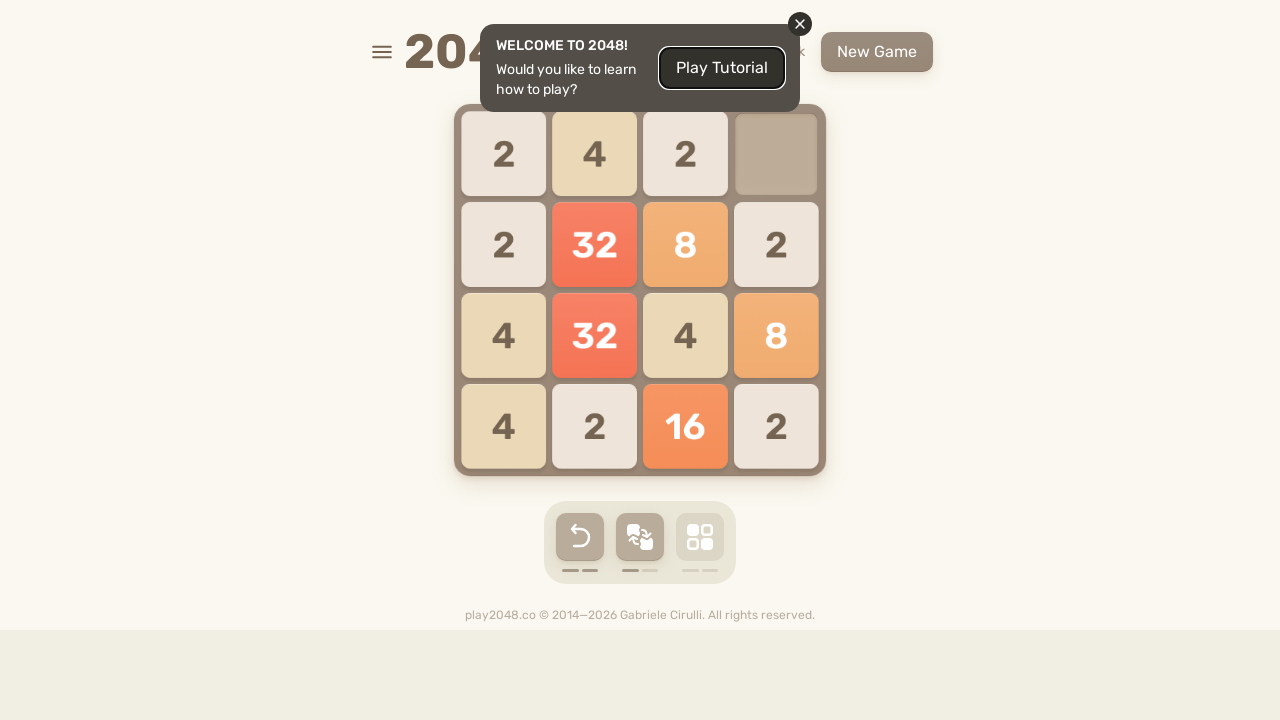

Made random move: ArrowUp (move 67 of 100) on body
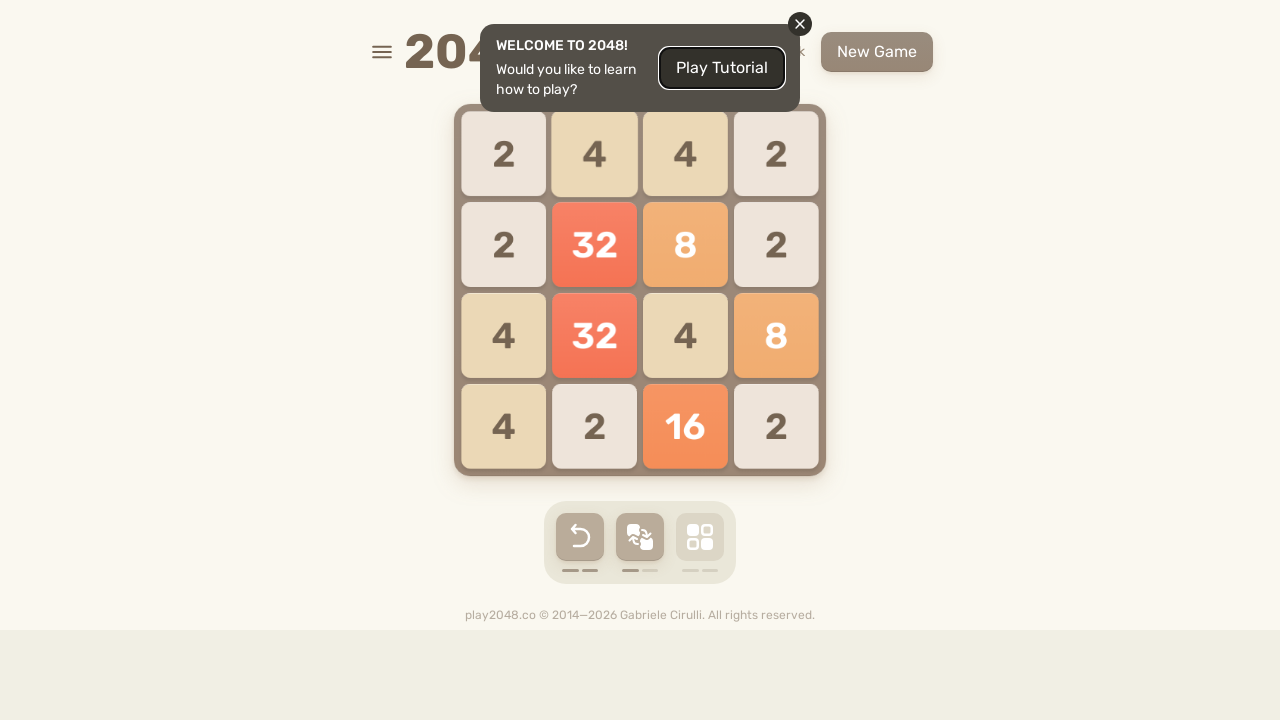

Made random move: ArrowUp (move 68 of 100) on body
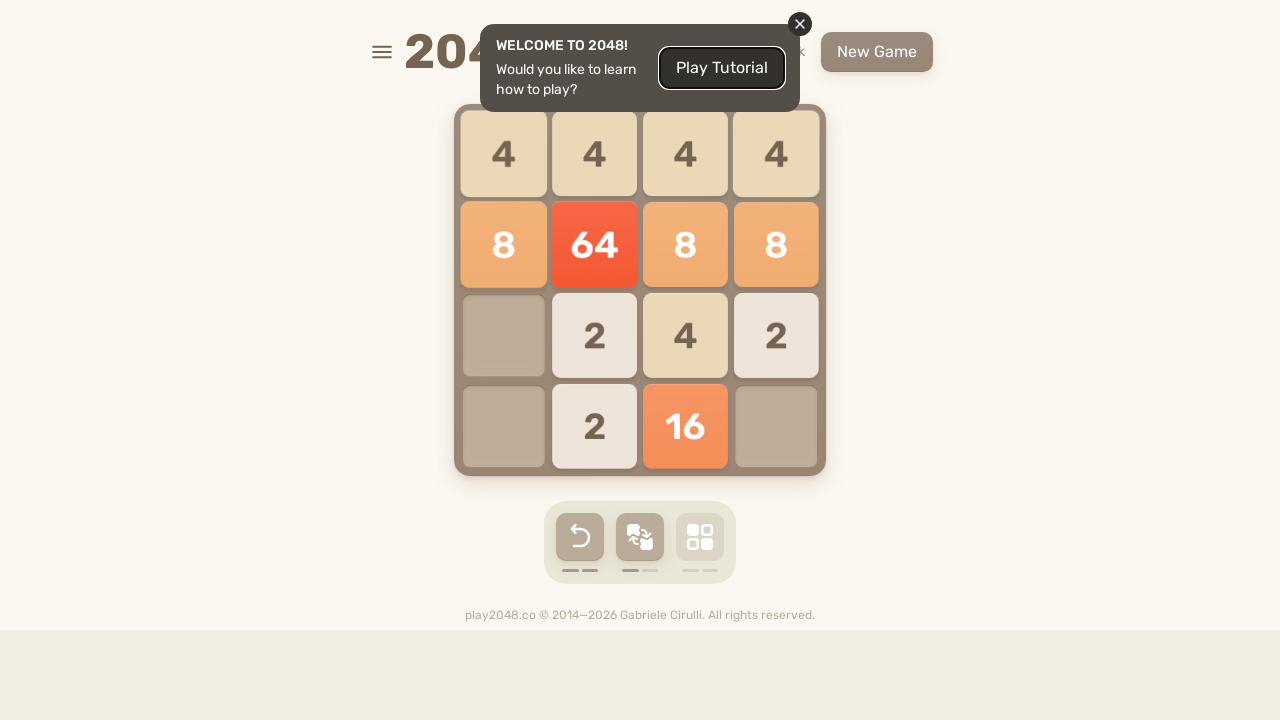

Made random move: ArrowRight (move 69 of 100) on body
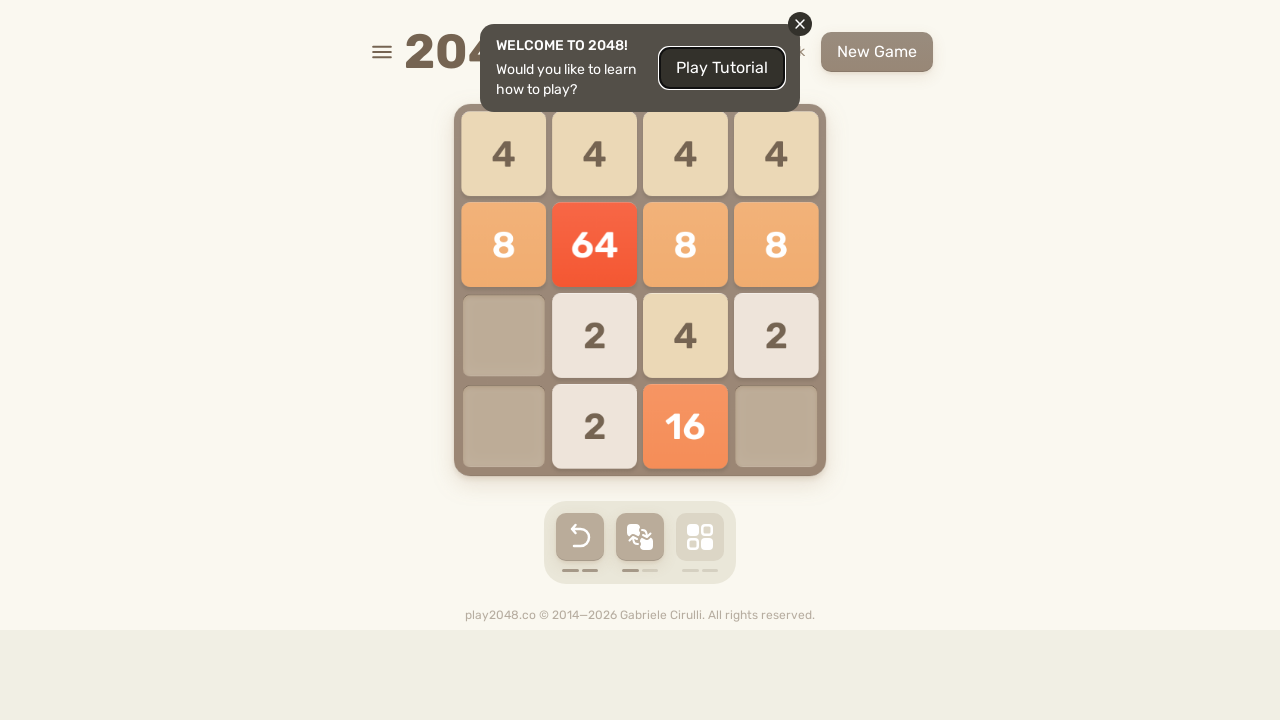

Made random move: ArrowDown (move 70 of 100) on body
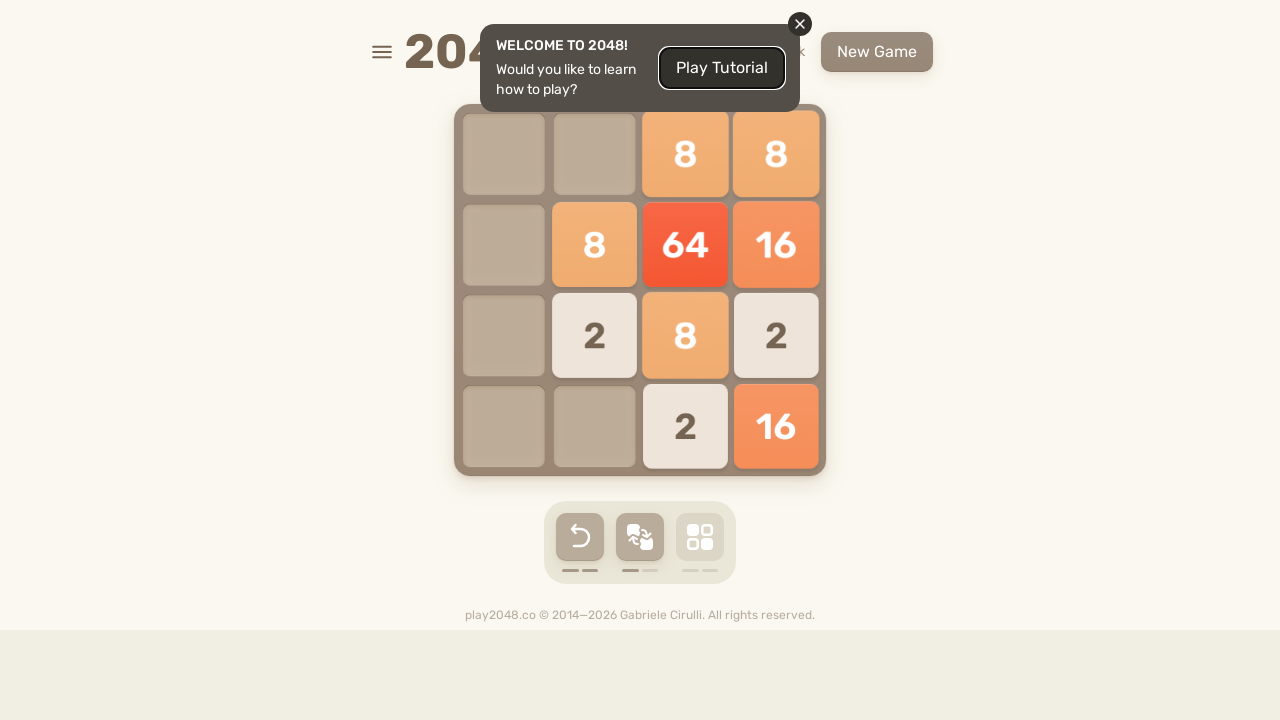

Made random move: ArrowUp (move 71 of 100) on body
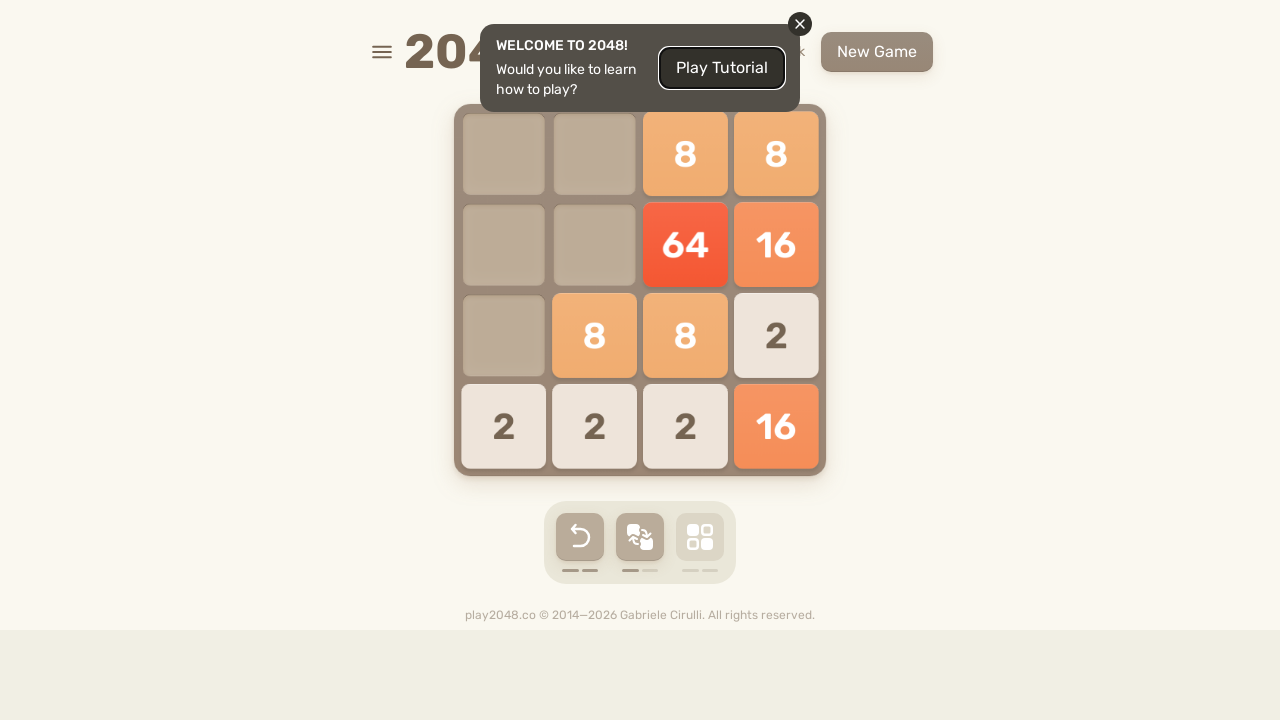

Made random move: ArrowDown (move 72 of 100) on body
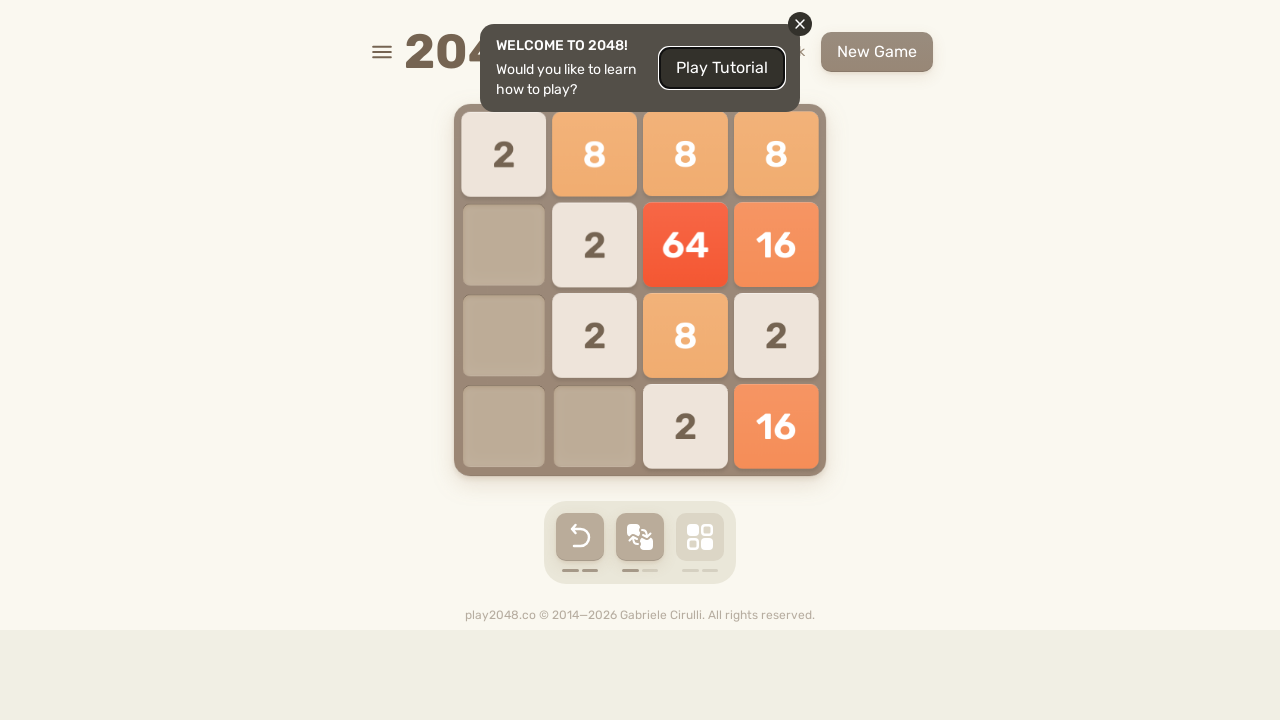

Made random move: ArrowLeft (move 73 of 100) on body
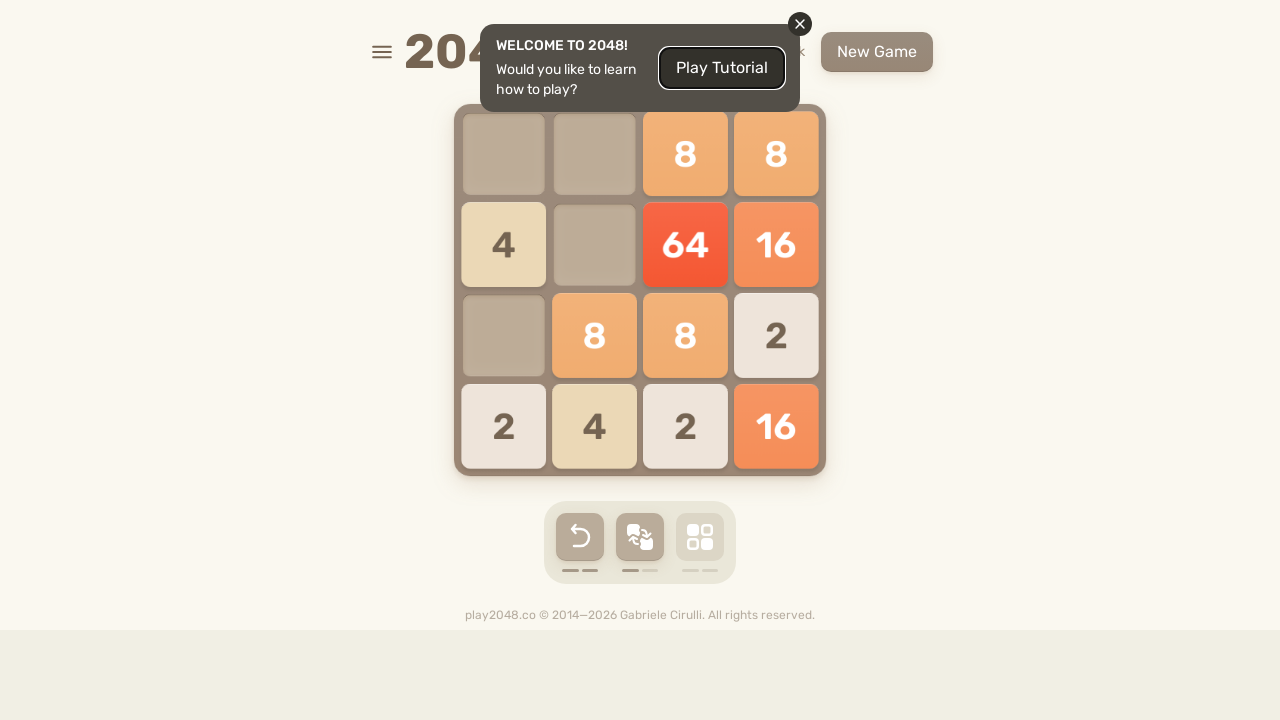

Made random move: ArrowRight (move 74 of 100) on body
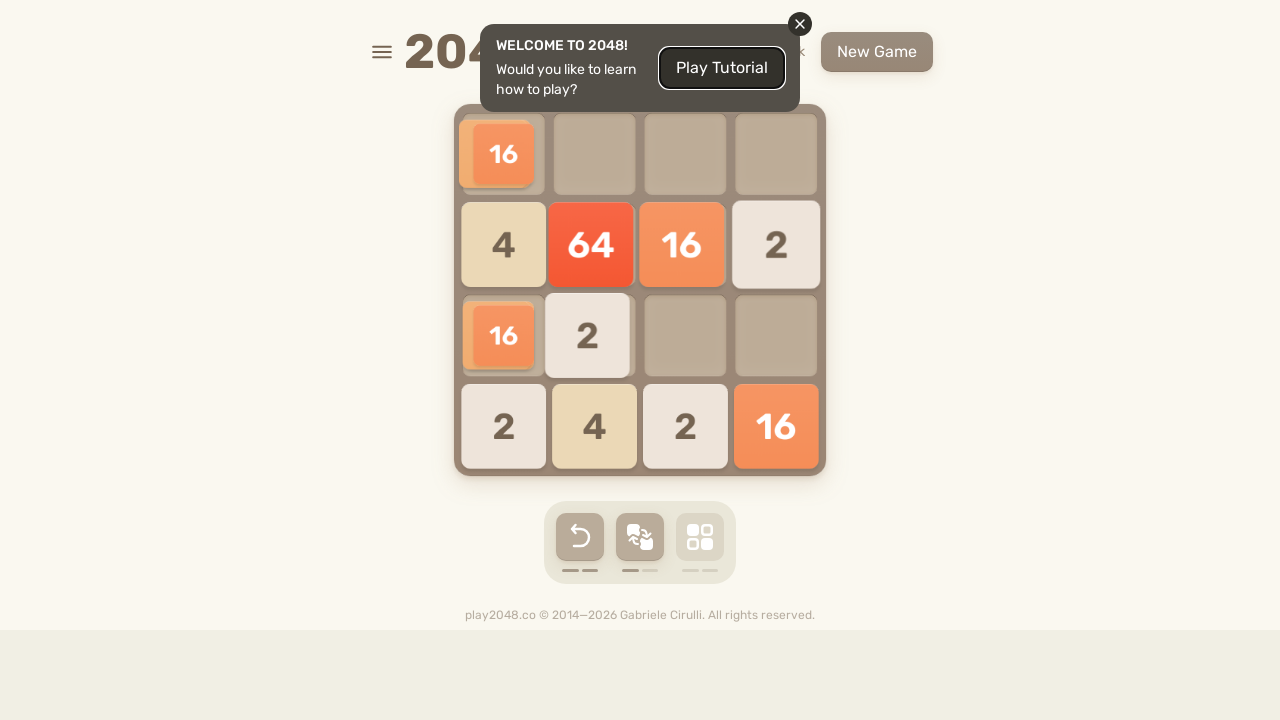

Made random move: ArrowDown (move 75 of 100) on body
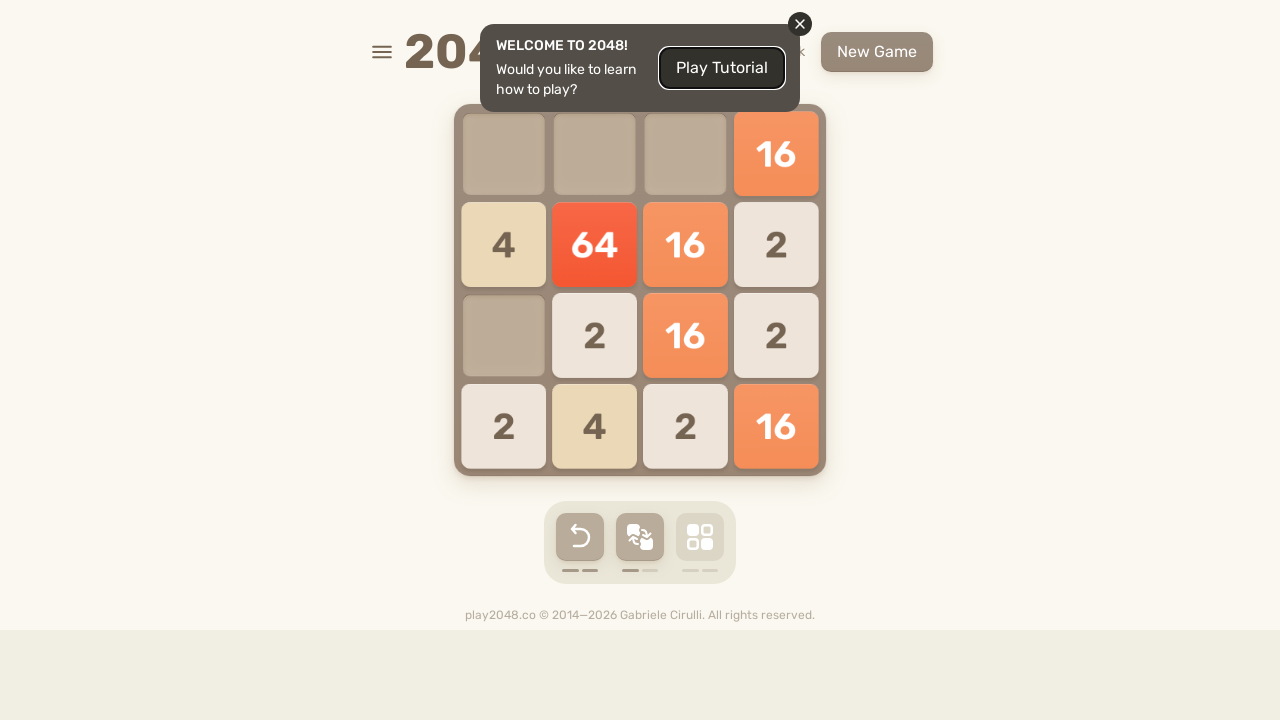

Made random move: ArrowDown (move 76 of 100) on body
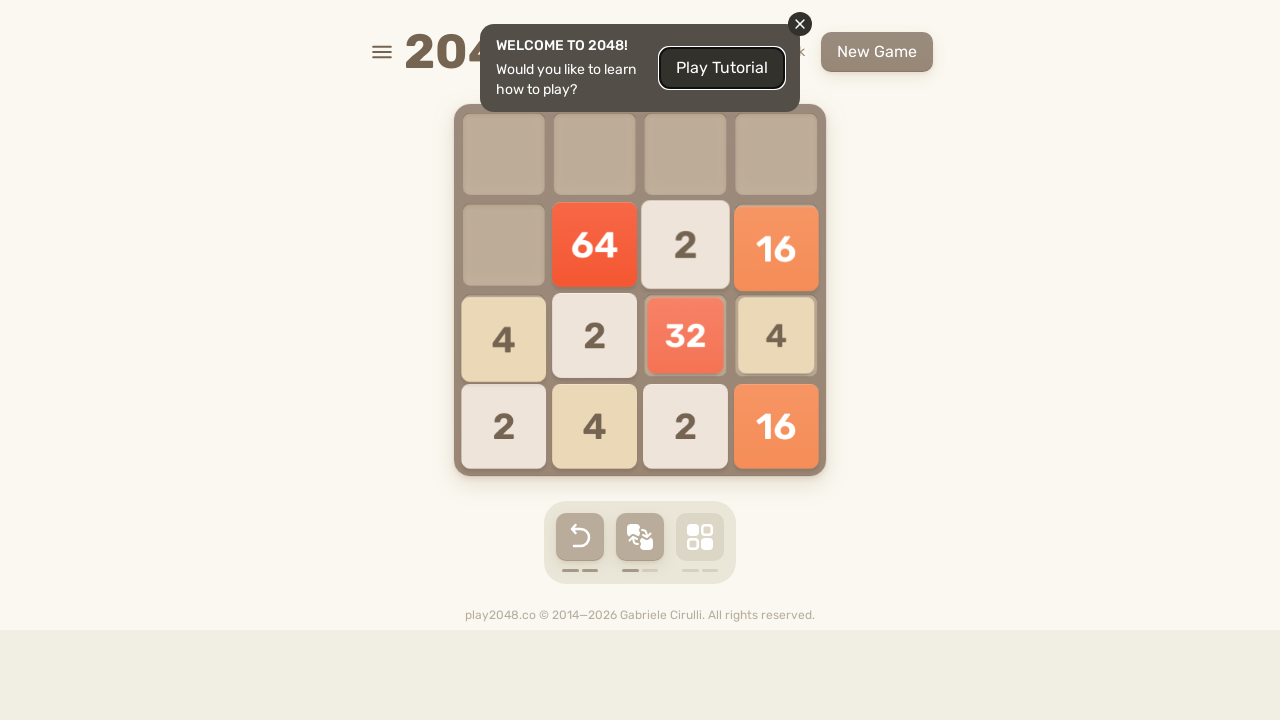

Made random move: ArrowLeft (move 77 of 100) on body
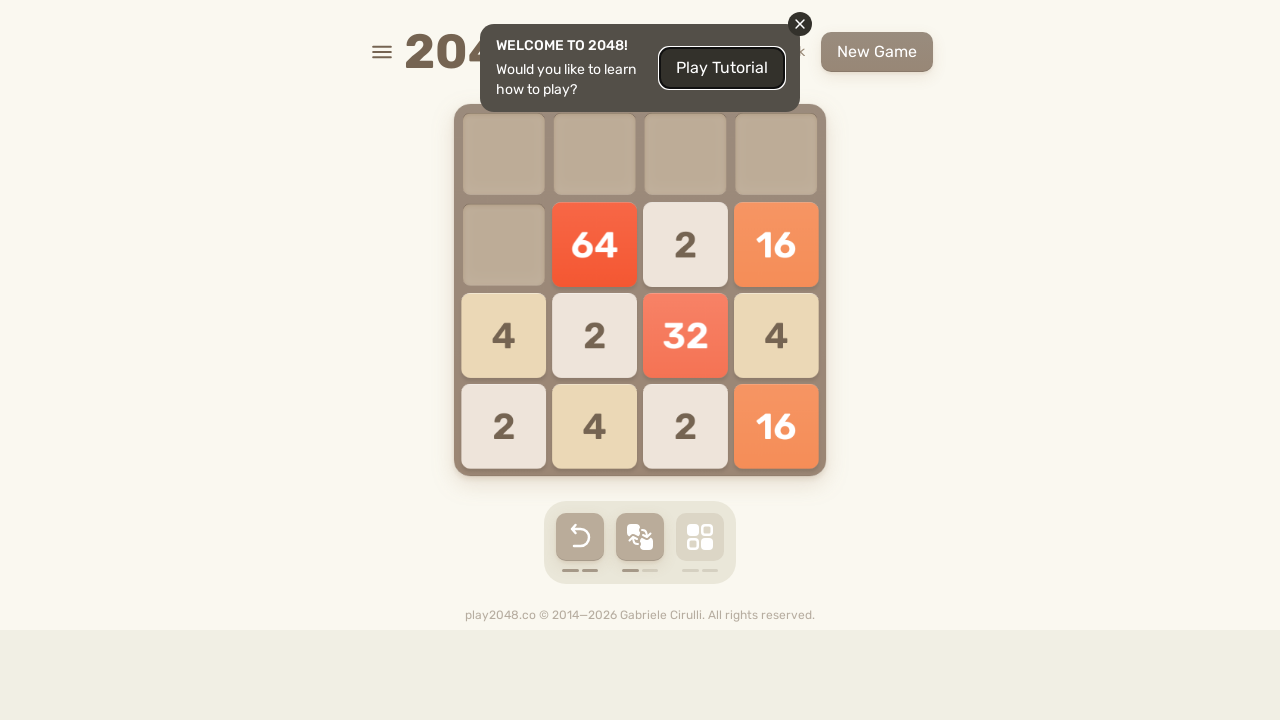

Made random move: ArrowDown (move 78 of 100) on body
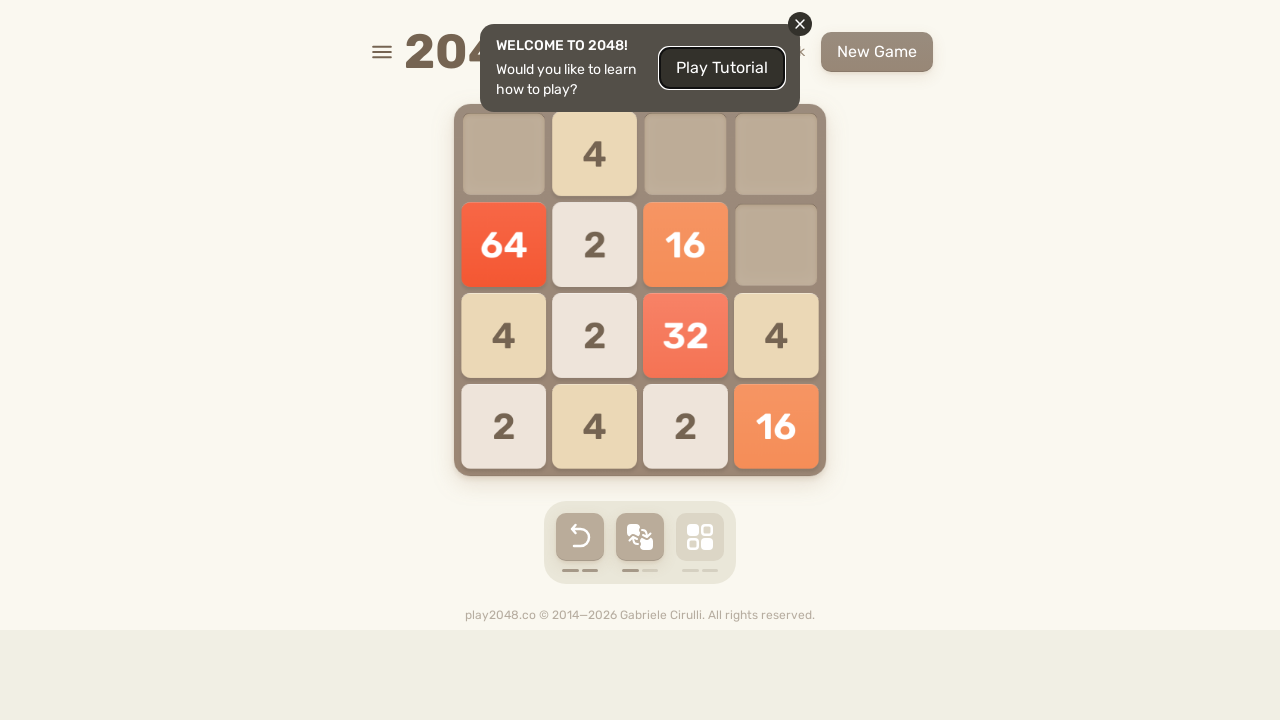

Made random move: ArrowLeft (move 79 of 100) on body
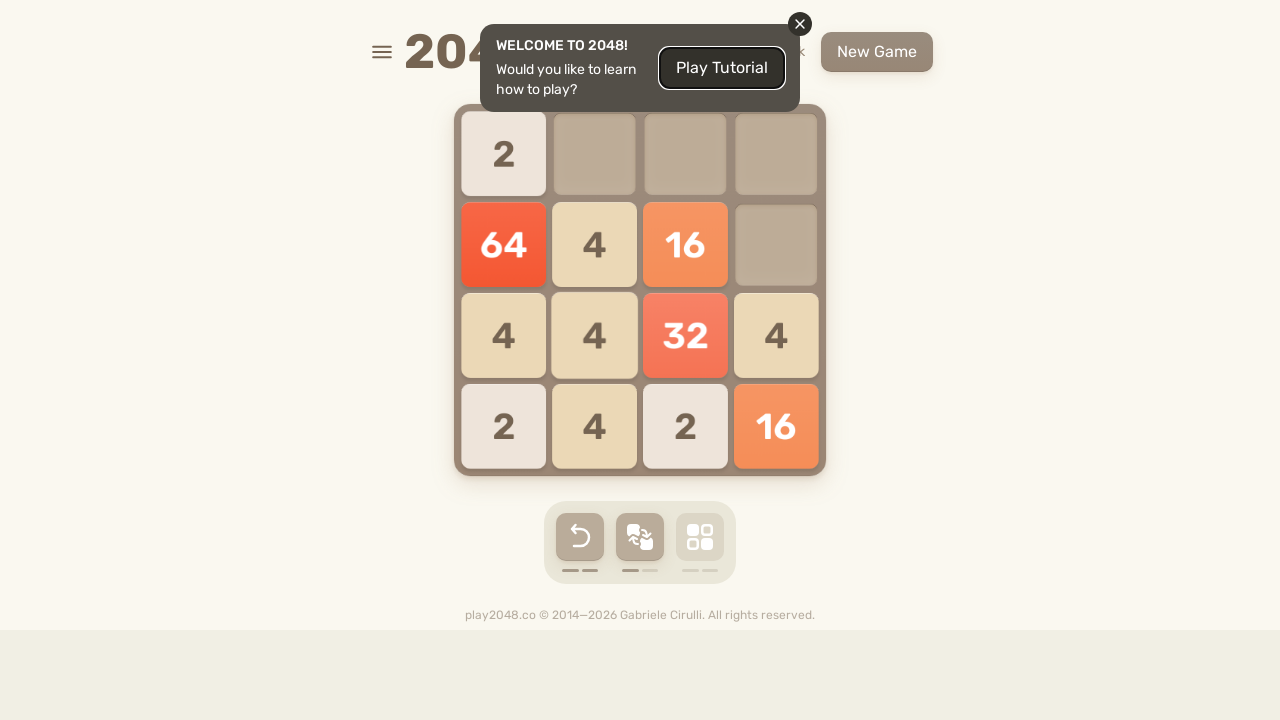

Made random move: ArrowUp (move 80 of 100) on body
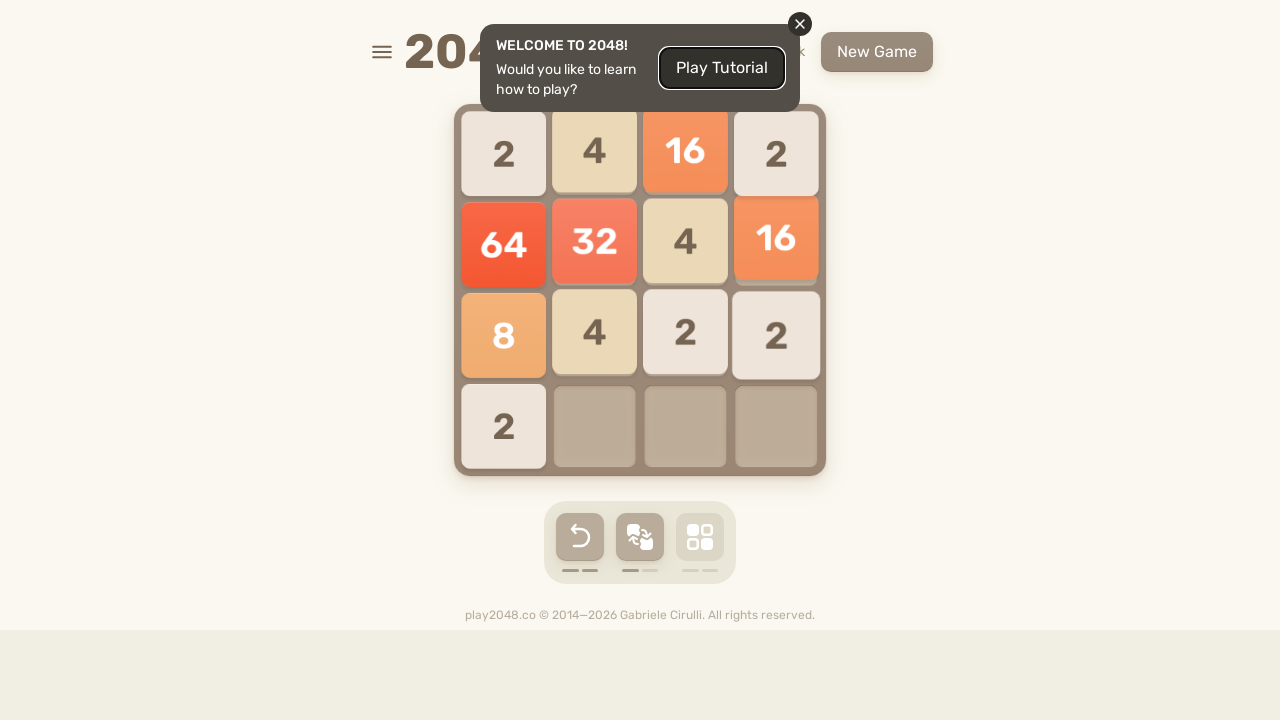

Made random move: ArrowUp (move 81 of 100) on body
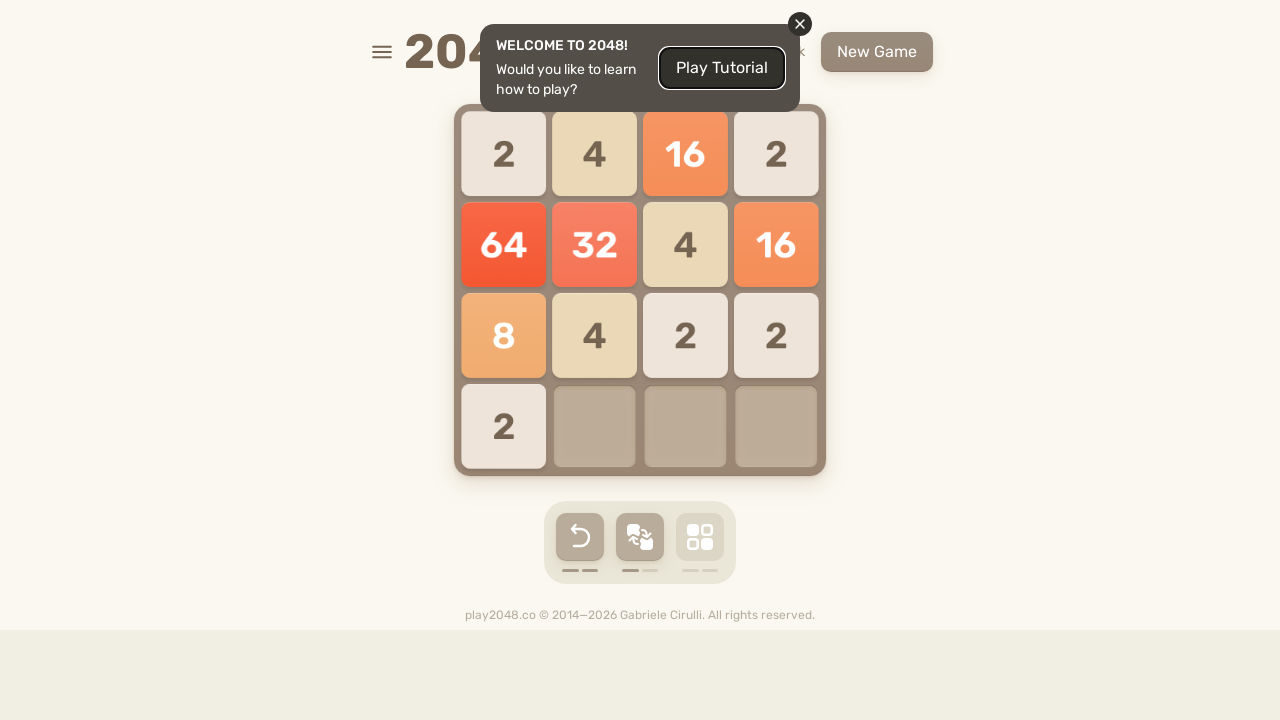

Made random move: ArrowRight (move 82 of 100) on body
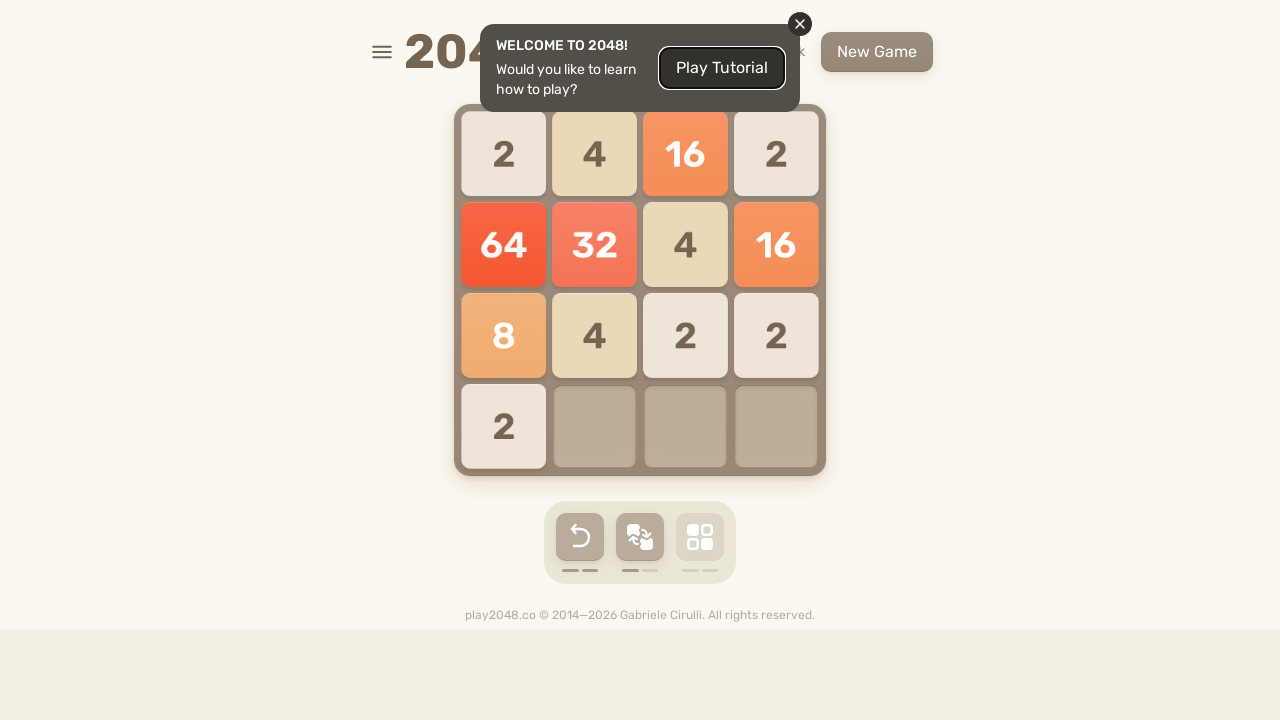

Made random move: ArrowLeft (move 83 of 100) on body
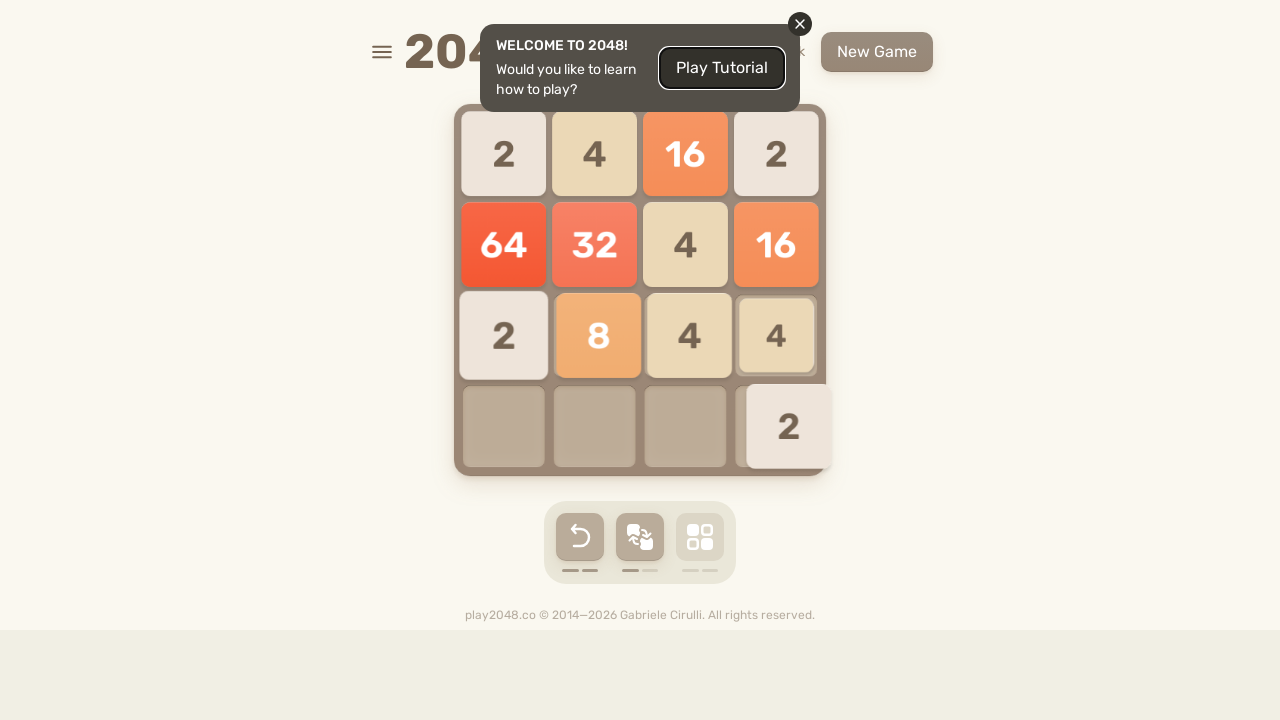

Made random move: ArrowDown (move 84 of 100) on body
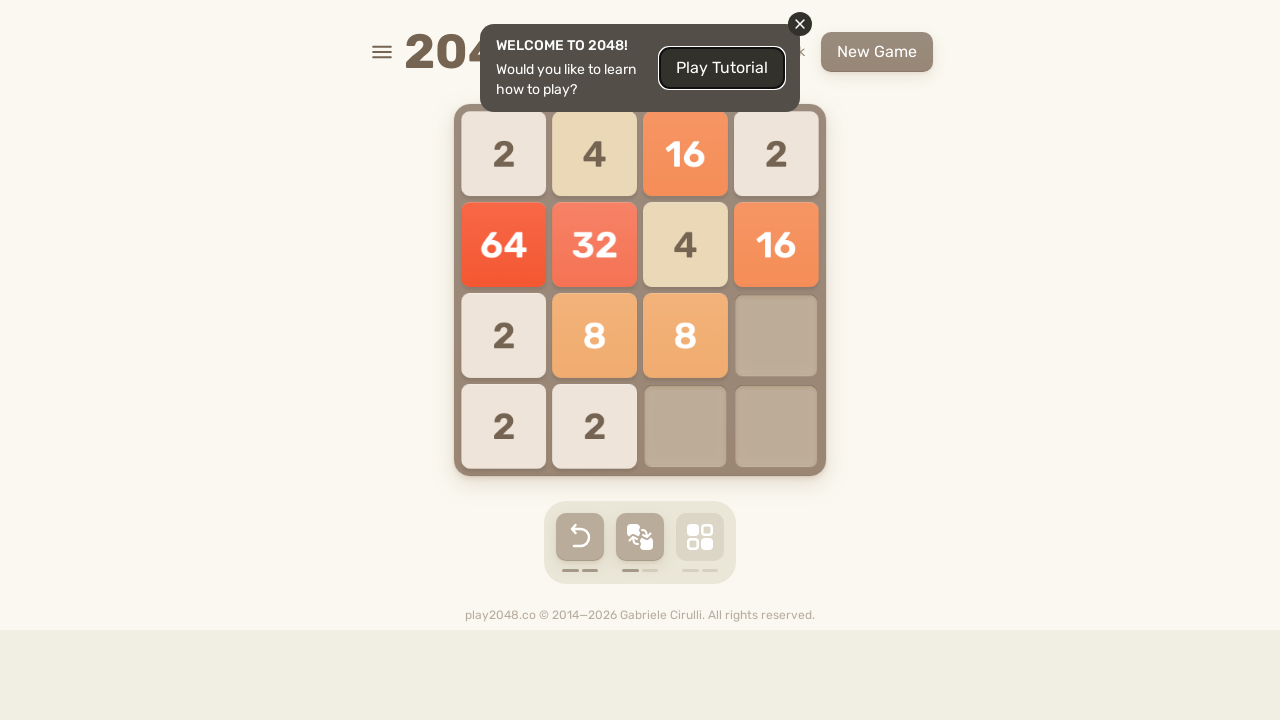

Made random move: ArrowUp (move 85 of 100) on body
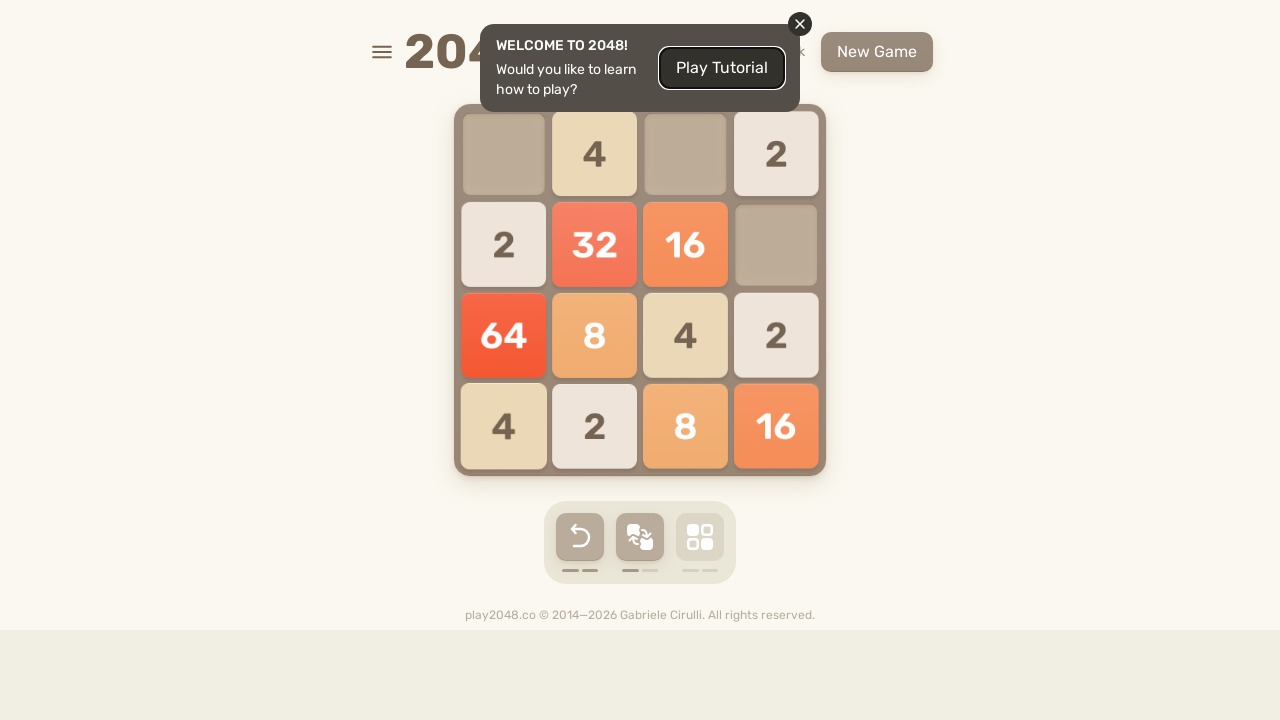

Made random move: ArrowDown (move 86 of 100) on body
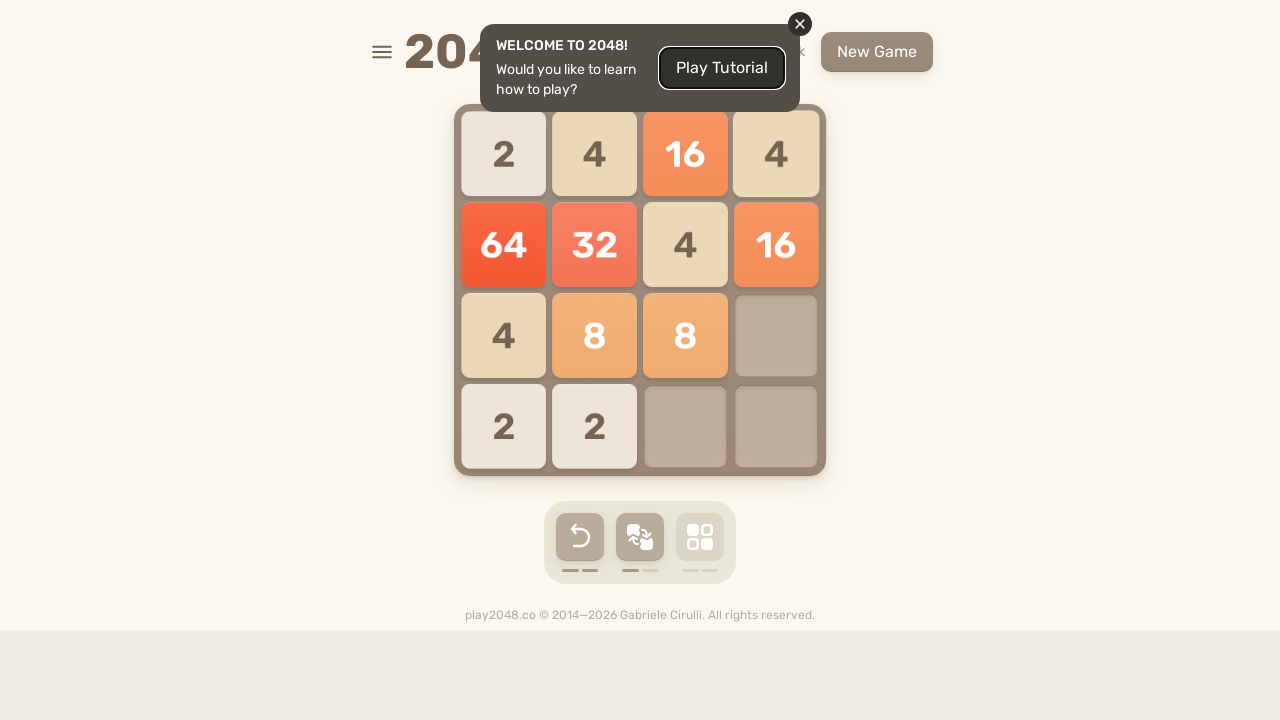

Made random move: ArrowDown (move 87 of 100) on body
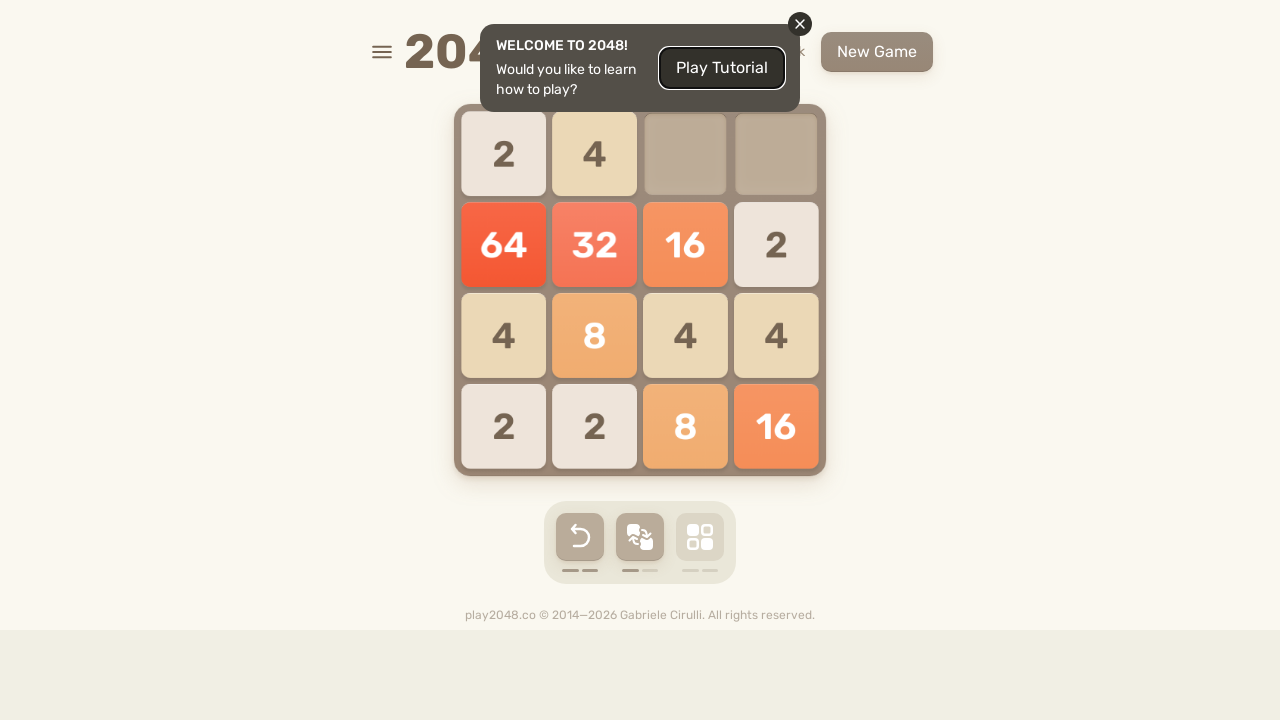

Made random move: ArrowDown (move 88 of 100) on body
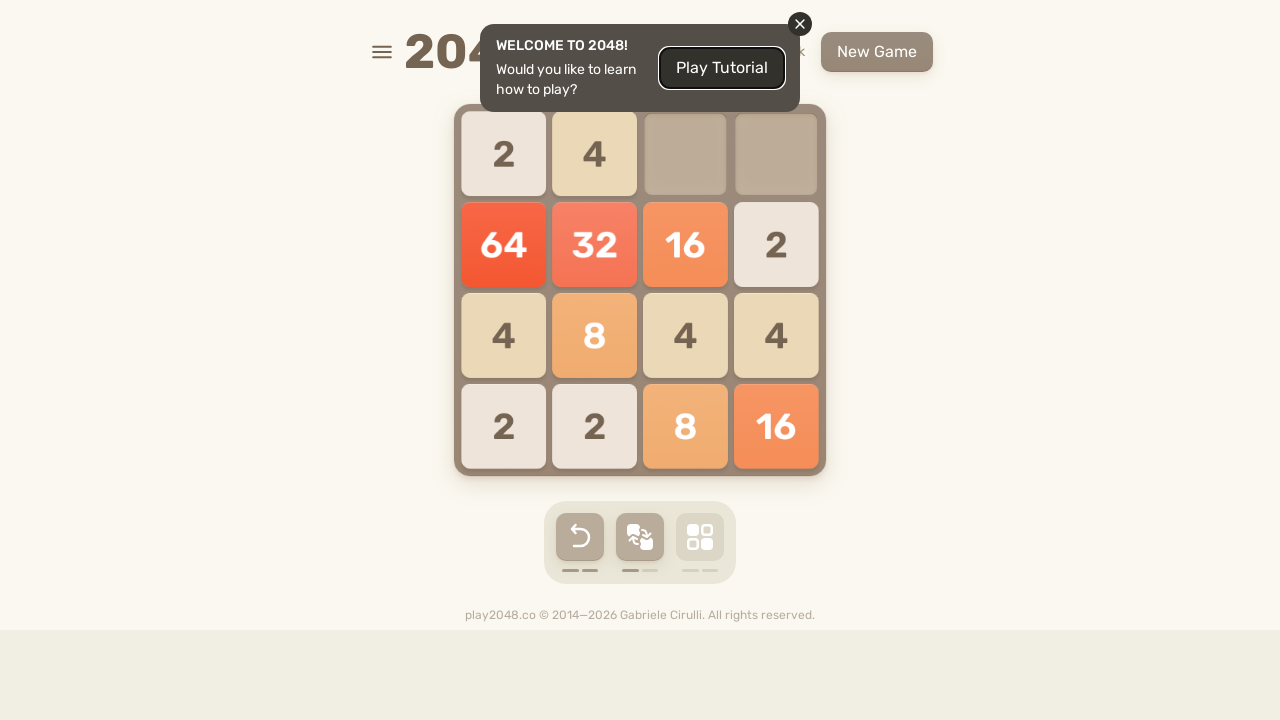

Made random move: ArrowUp (move 89 of 100) on body
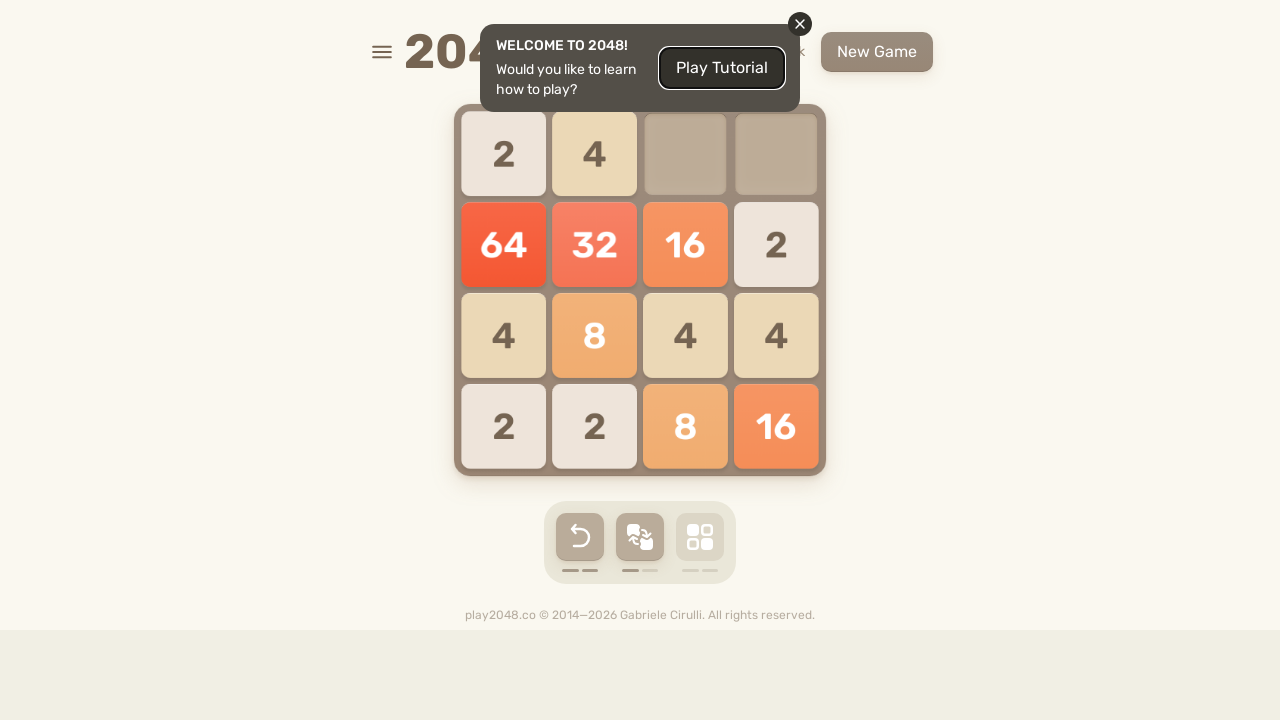

Made random move: ArrowRight (move 90 of 100) on body
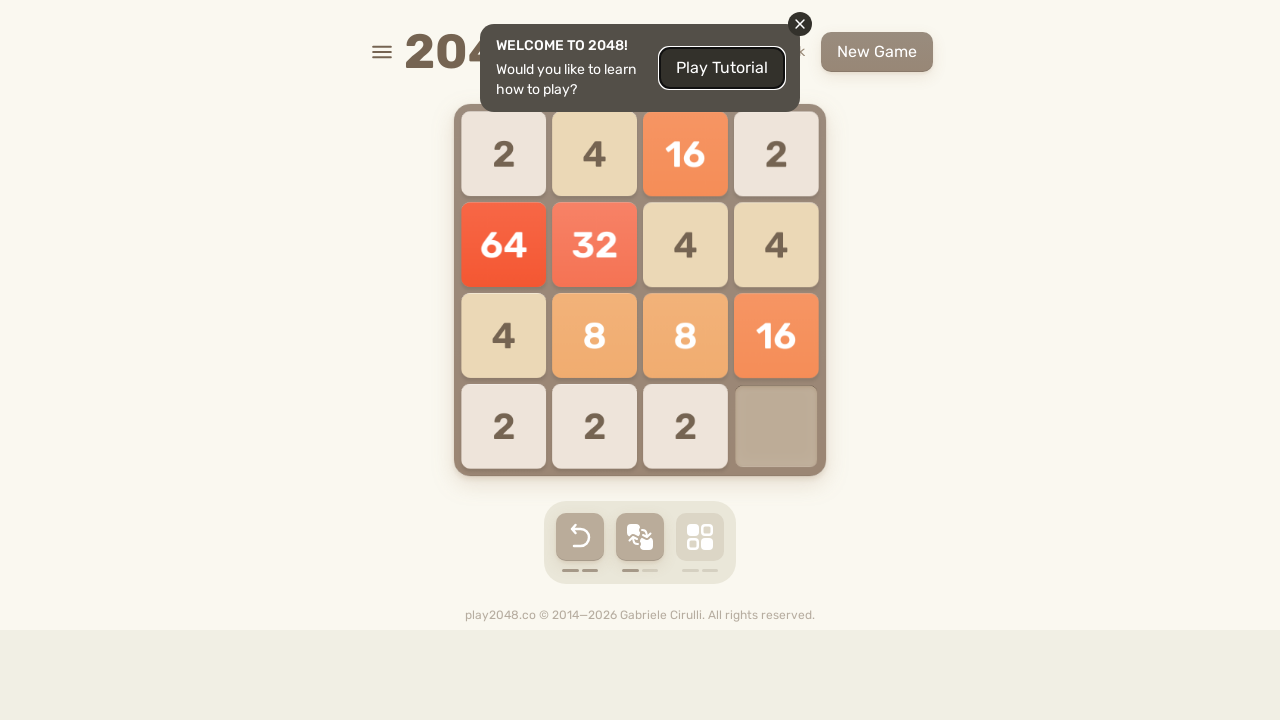

Made random move: ArrowUp (move 91 of 100) on body
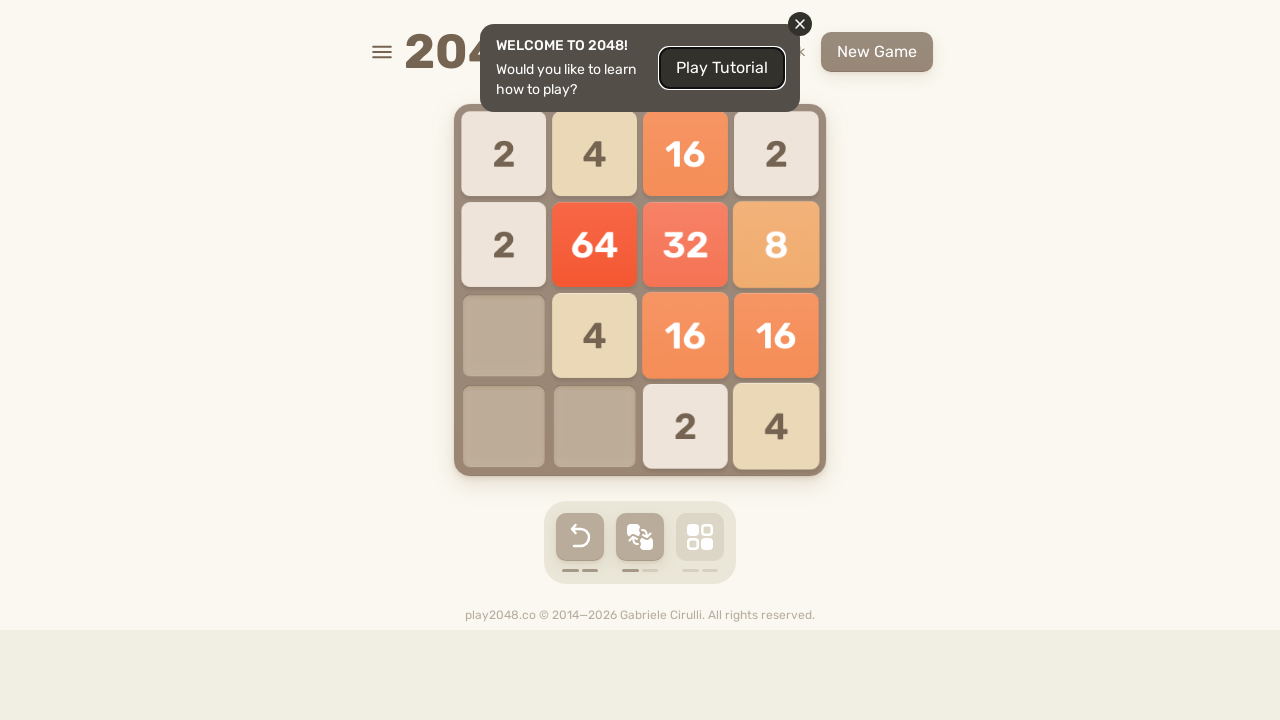

Made random move: ArrowUp (move 92 of 100) on body
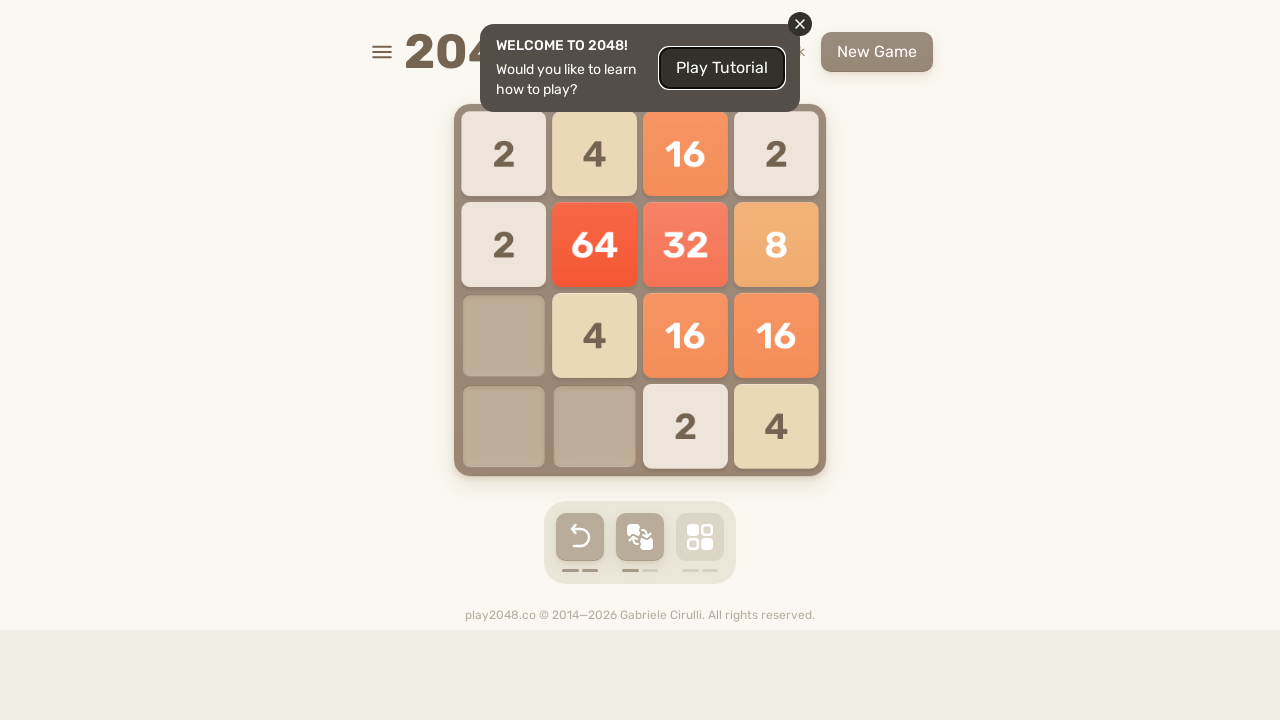

Made random move: ArrowLeft (move 93 of 100) on body
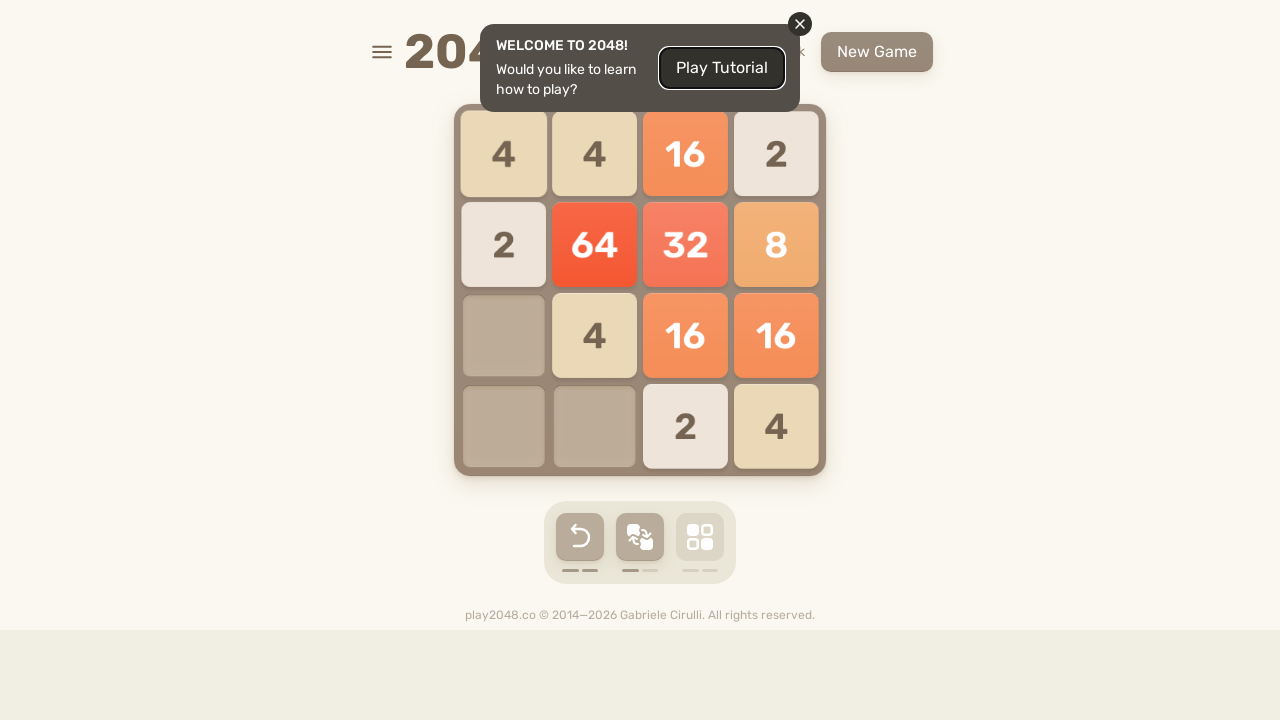

Made random move: ArrowDown (move 94 of 100) on body
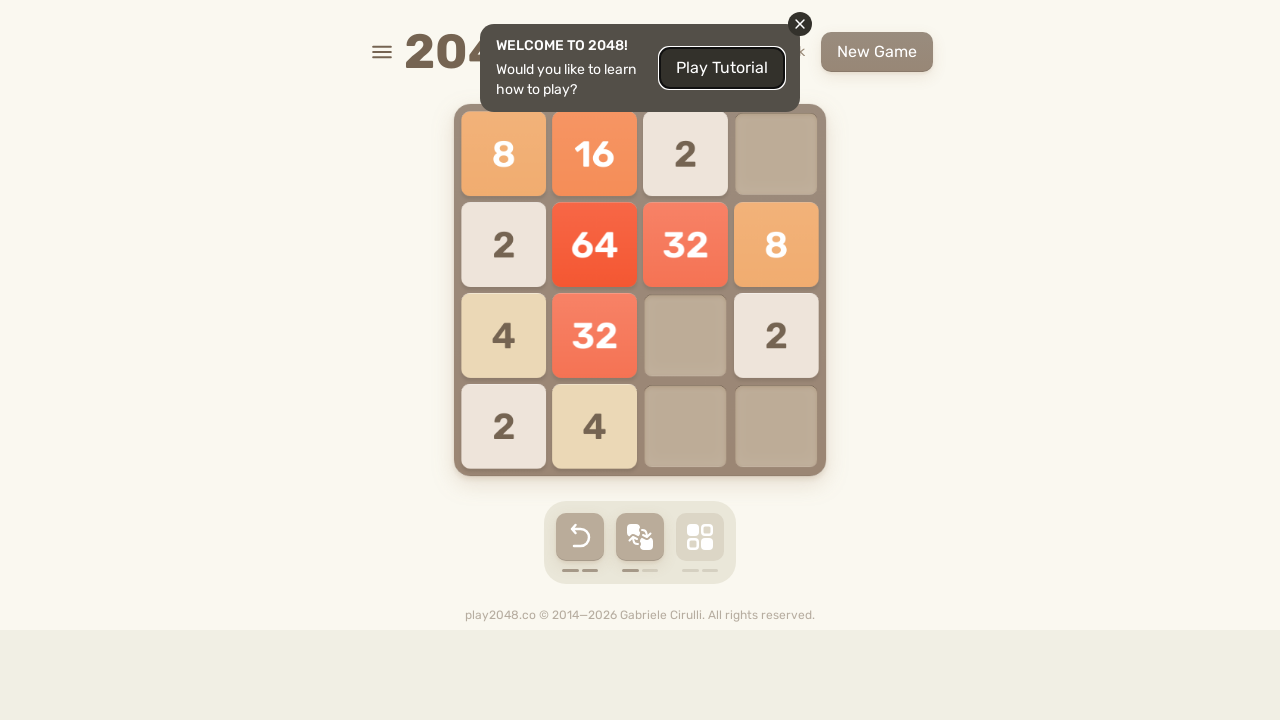

Made random move: ArrowUp (move 95 of 100) on body
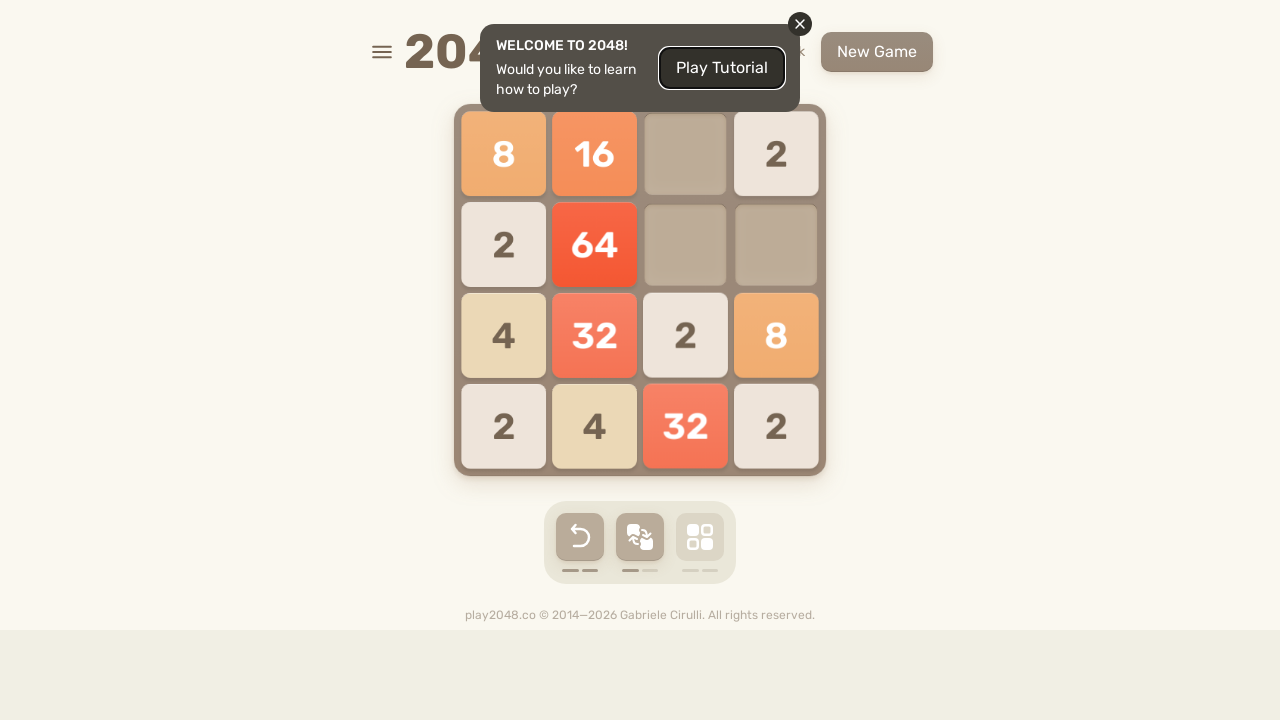

Made random move: ArrowDown (move 96 of 100) on body
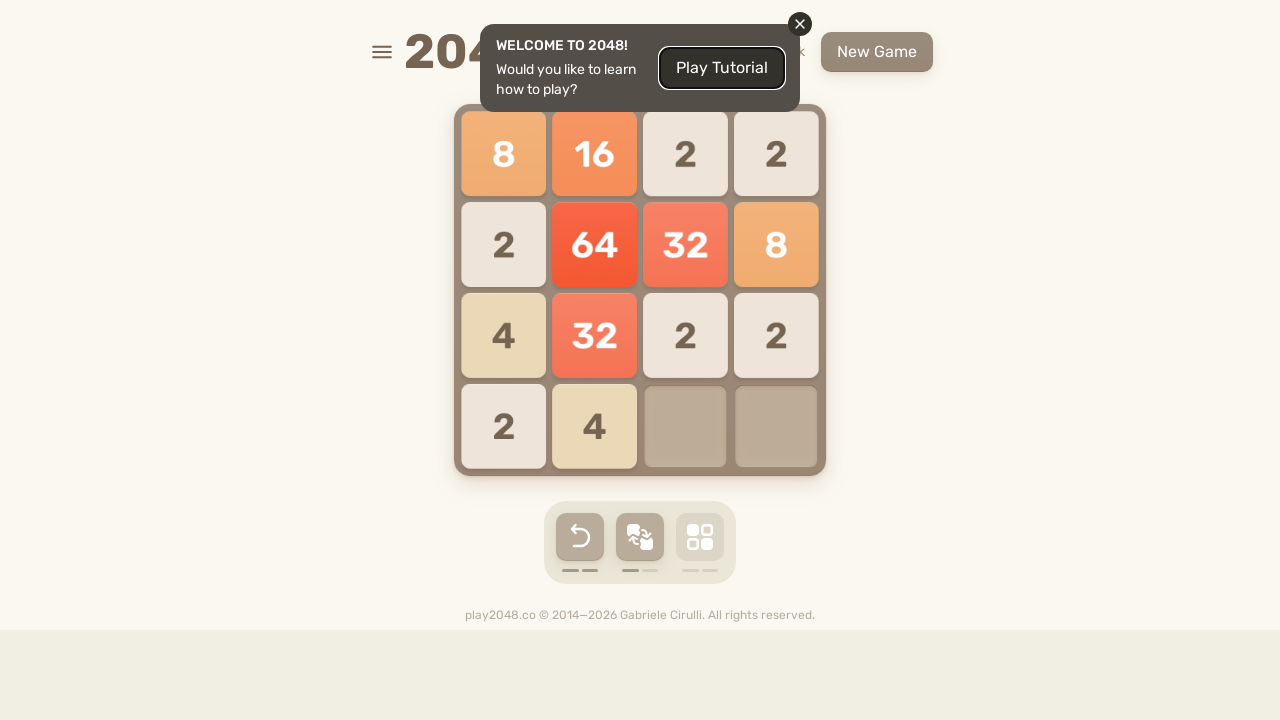

Made random move: ArrowLeft (move 97 of 100) on body
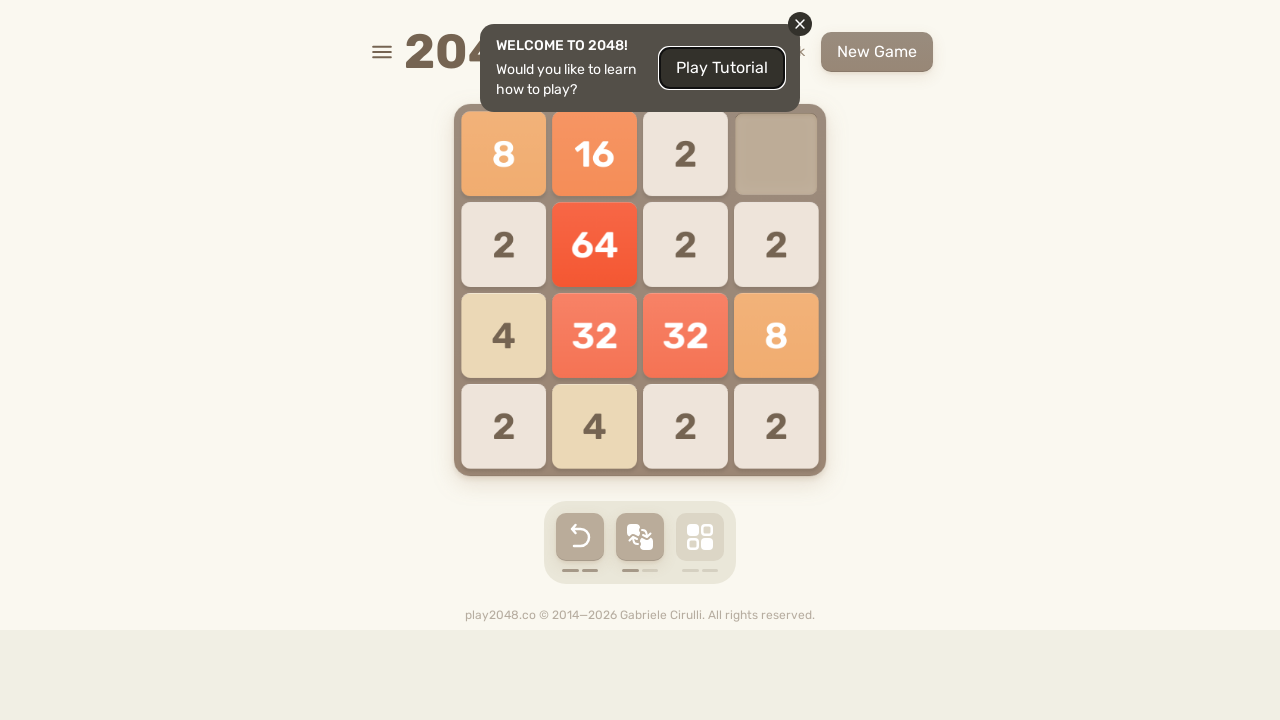

Made random move: ArrowDown (move 98 of 100) on body
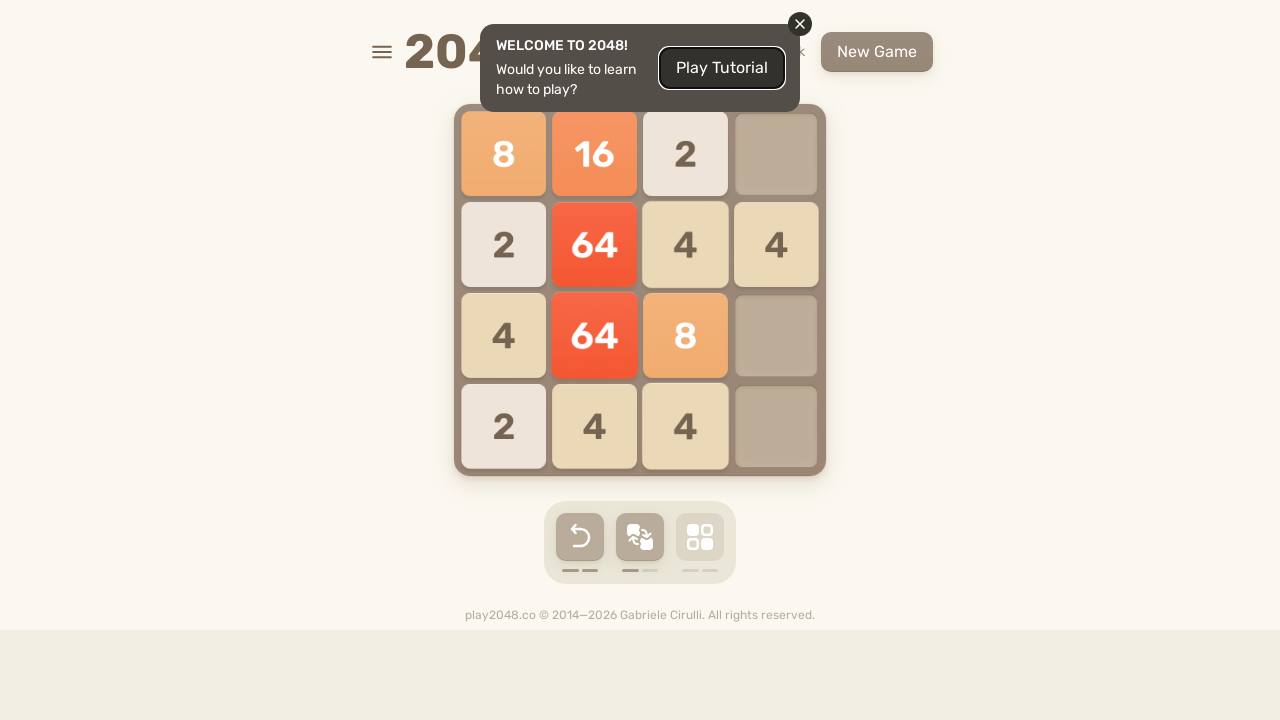

Made random move: ArrowLeft (move 99 of 100) on body
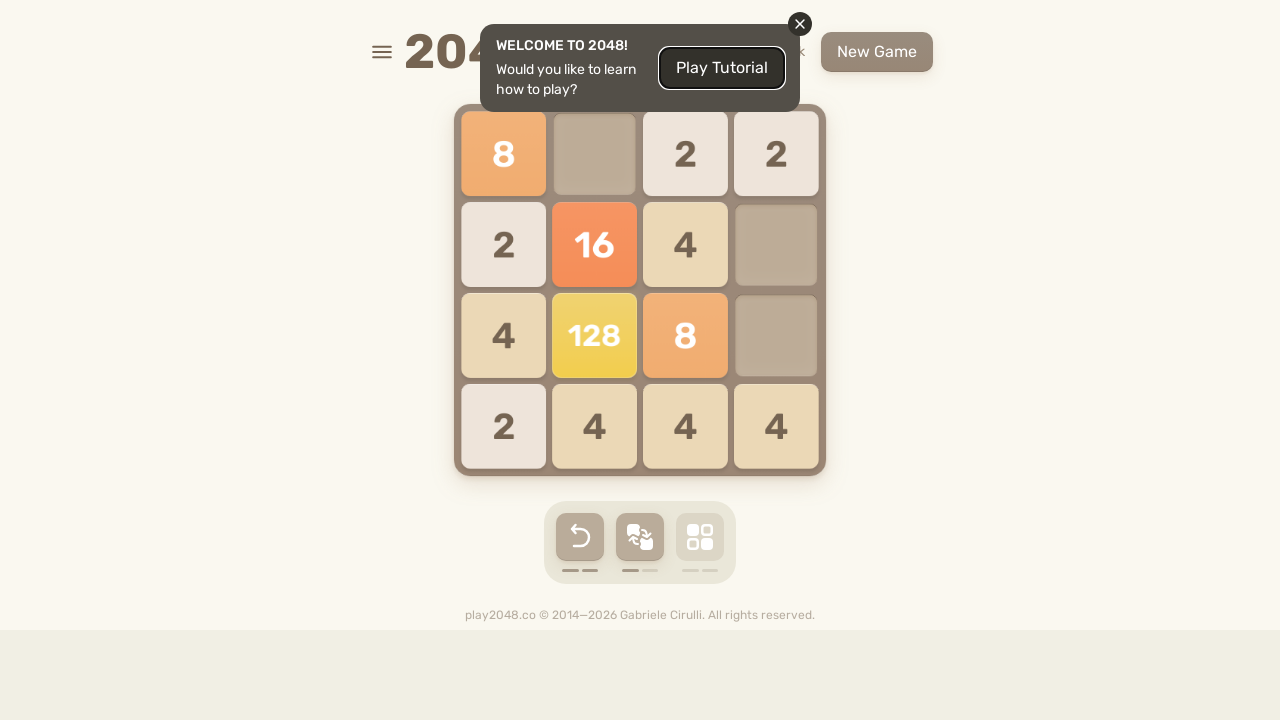

Made random move: ArrowDown (move 100 of 100) on body
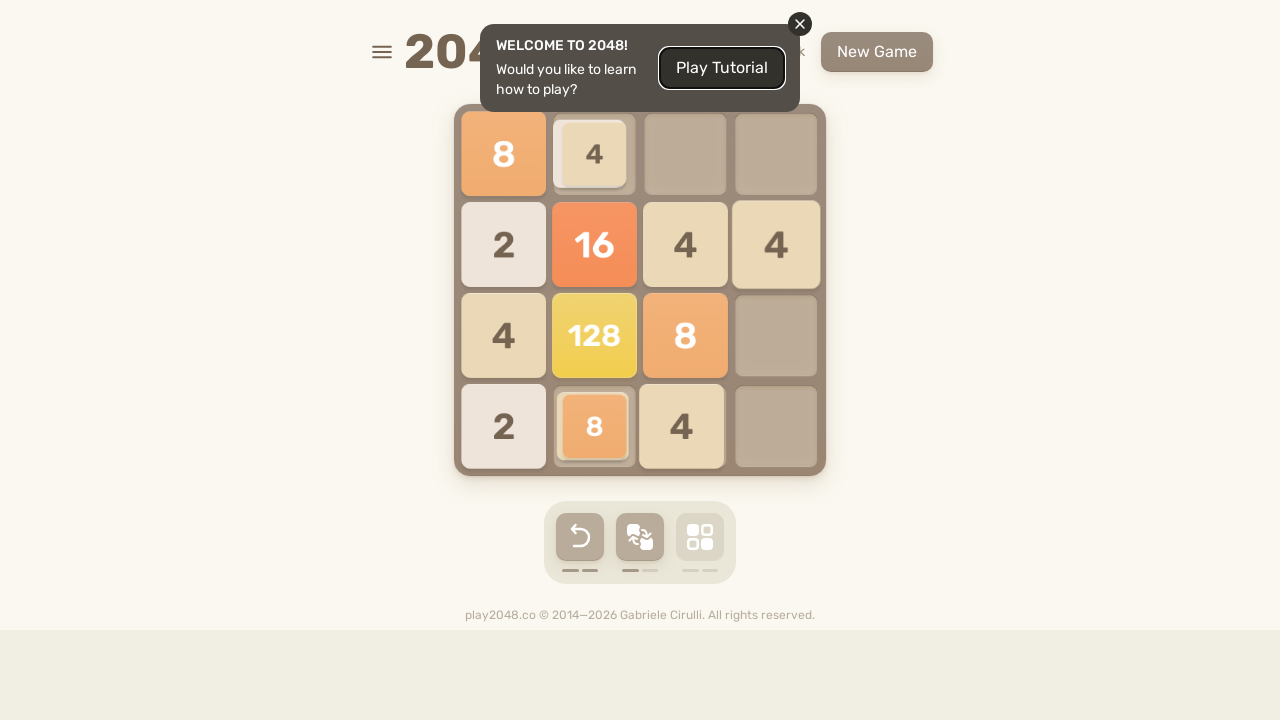

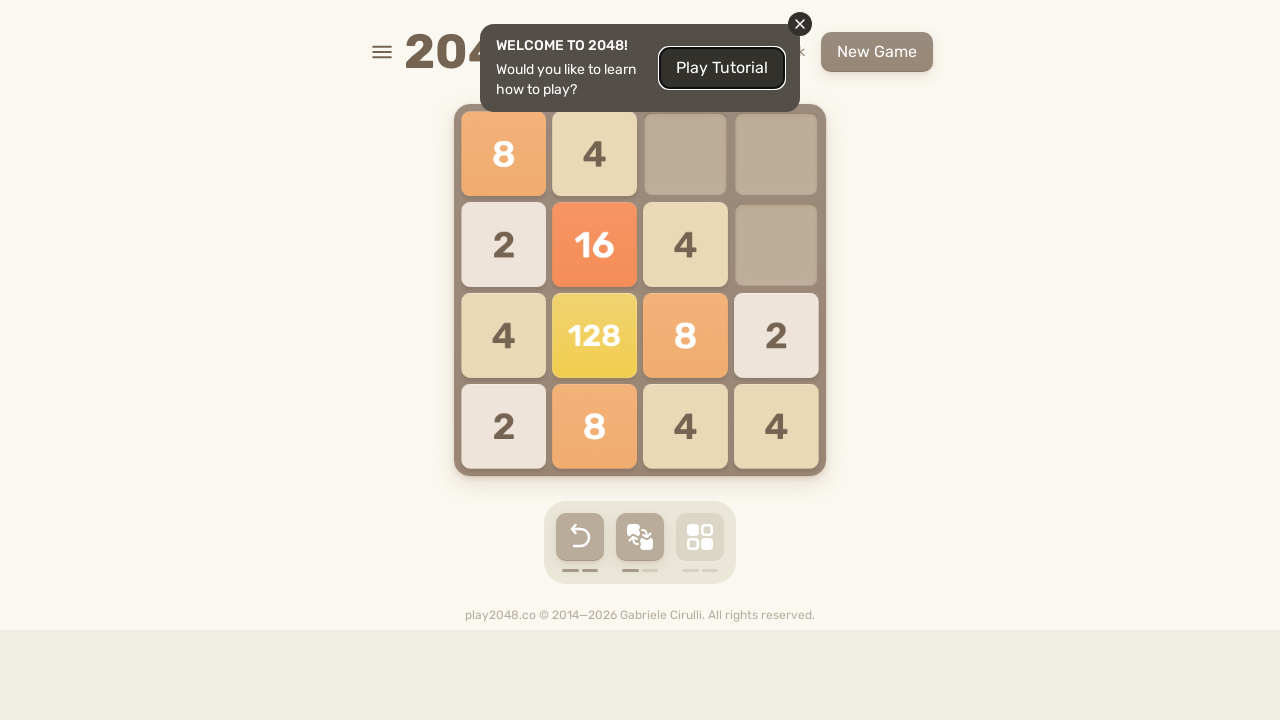